Tests selecting all checkboxes on a page with multiple checkbox fields and verifies each one is selected

Starting URL: https://automationfc.github.io/multiple-fields/

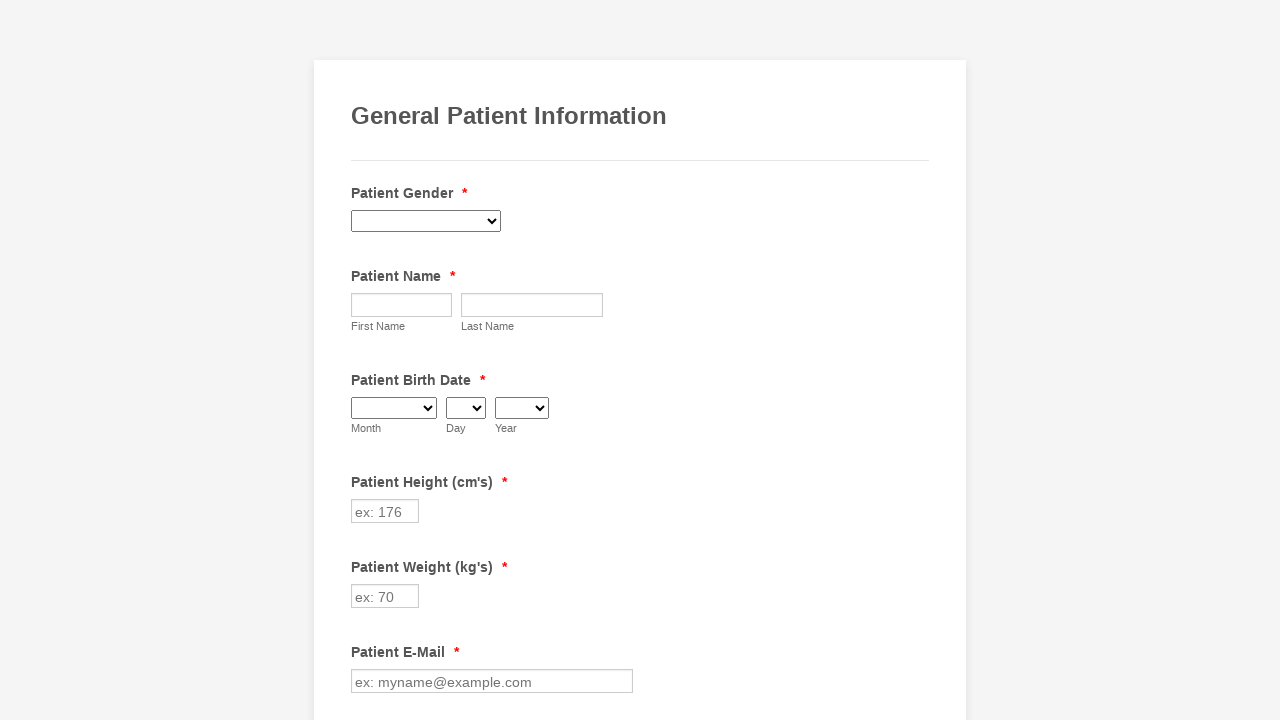

Navigated to multiple fields test page
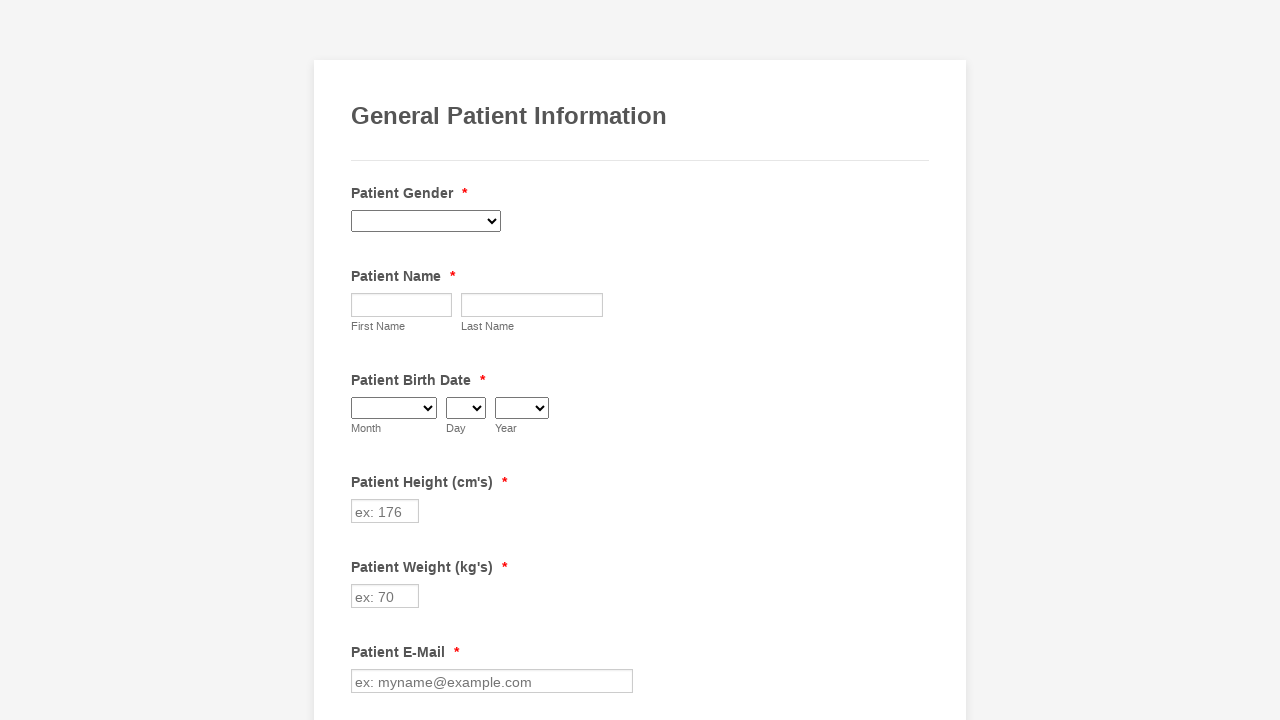

Located all checkboxes on the page
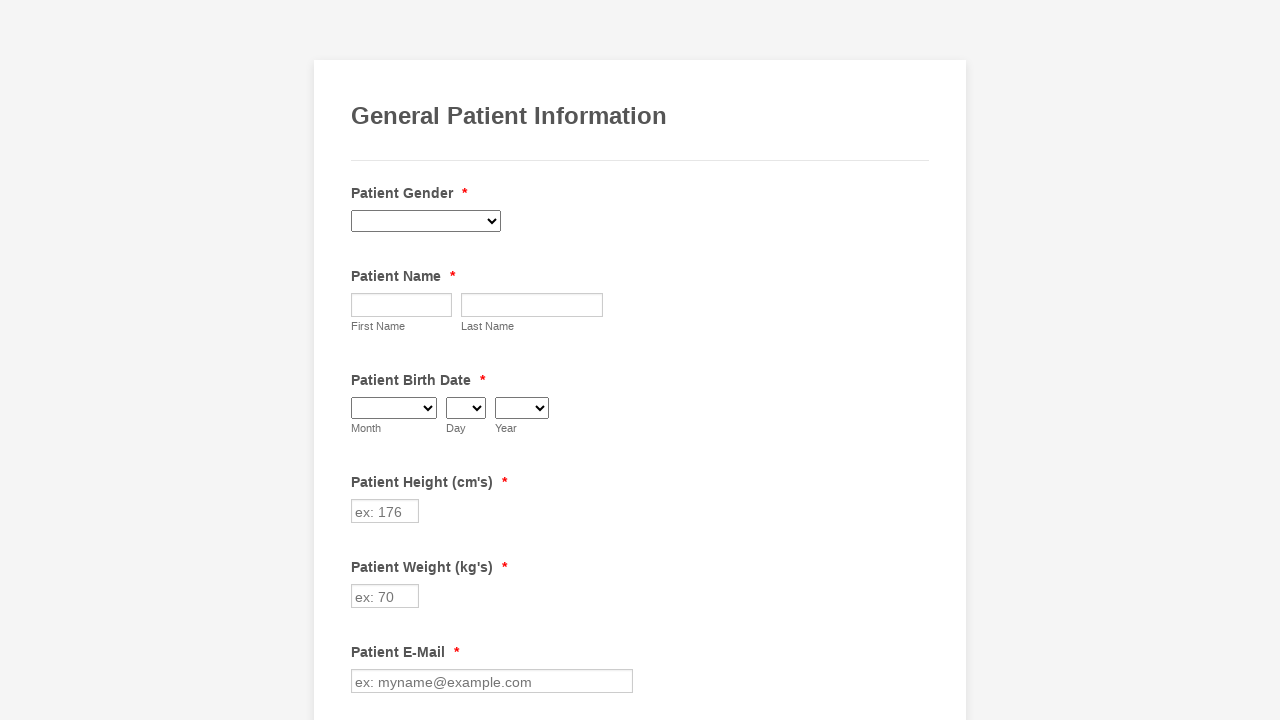

Found 29 total checkboxes on the page
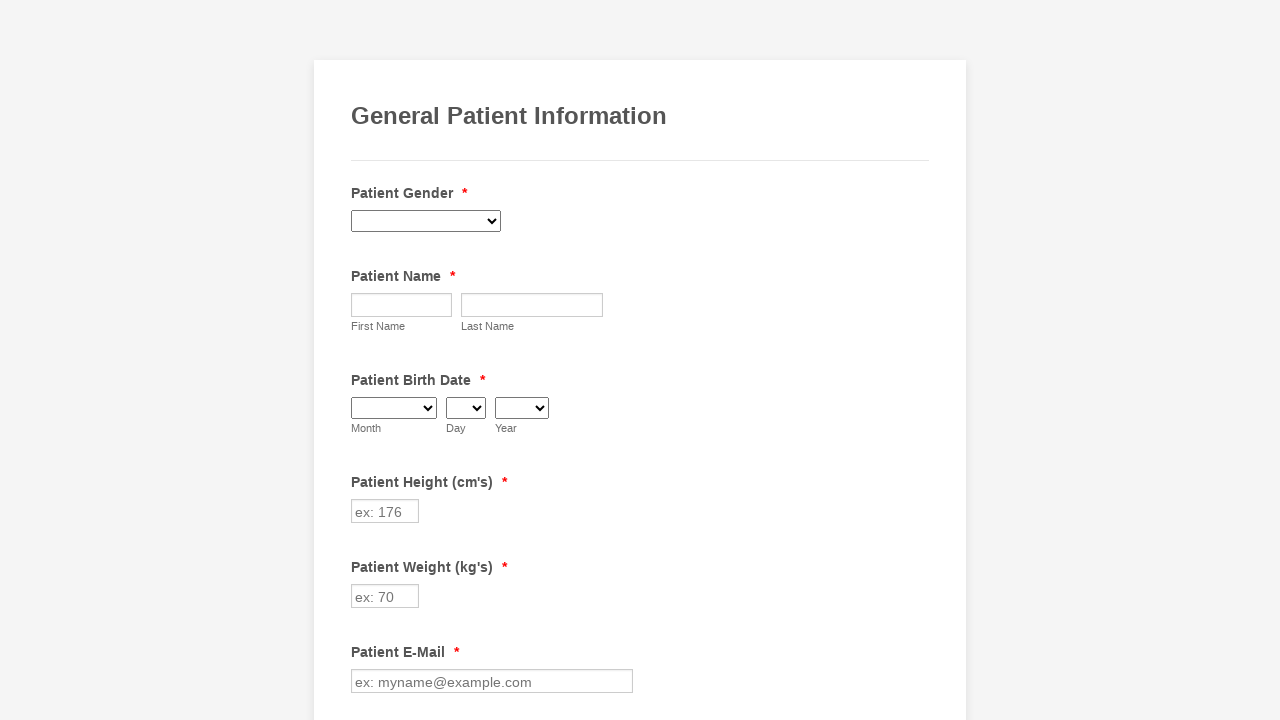

Clicked checkbox 1 to select it at (362, 360) on input[type='checkbox'] >> nth=0
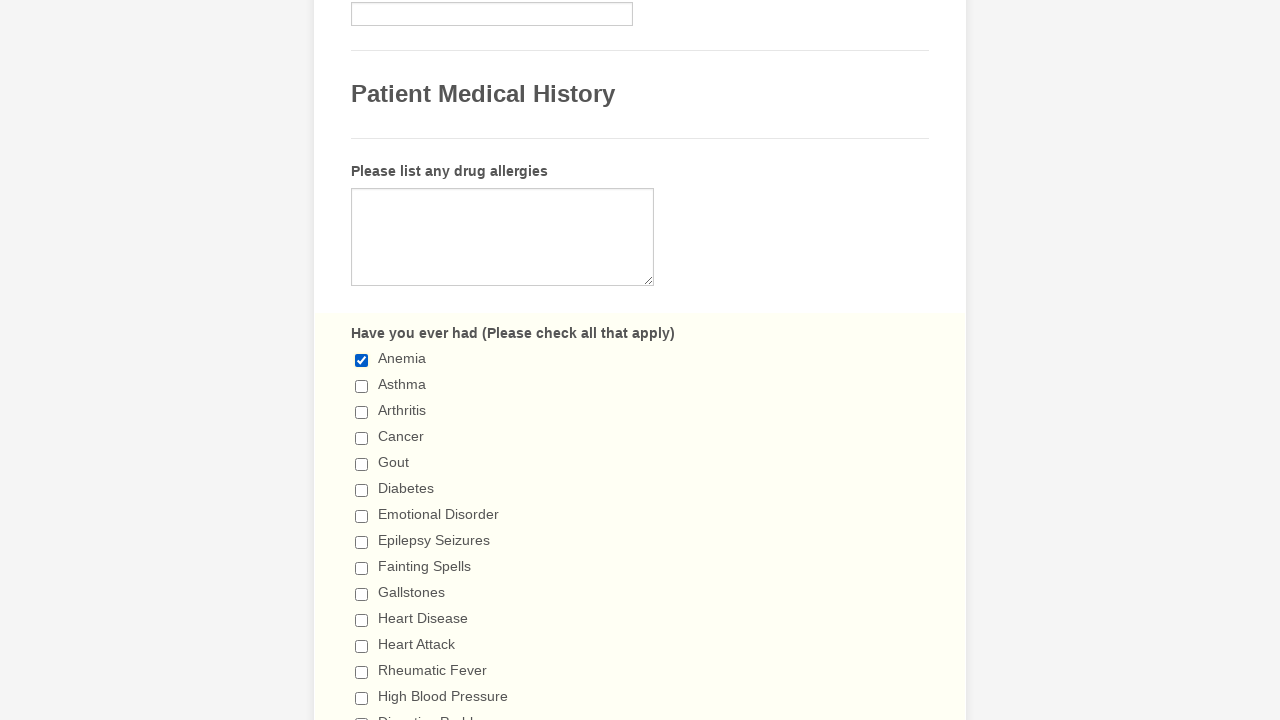

Waited 500ms after selecting checkbox 1
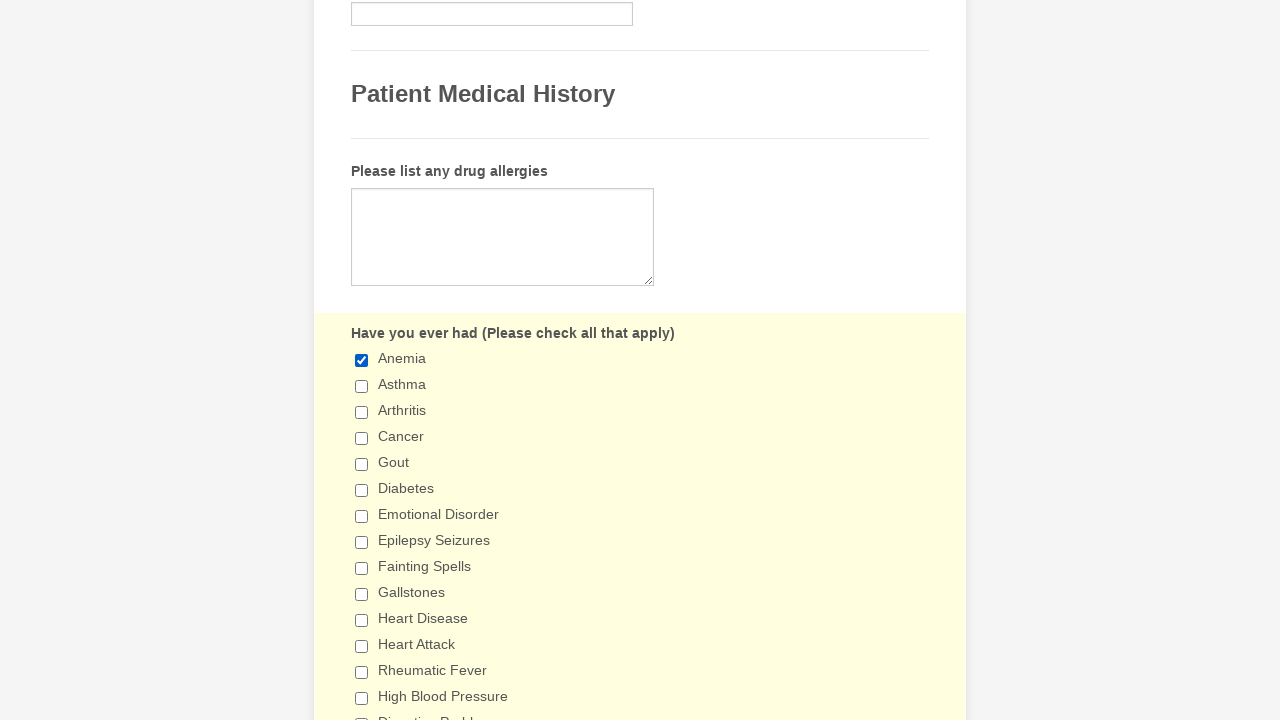

Clicked checkbox 2 to select it at (362, 386) on input[type='checkbox'] >> nth=1
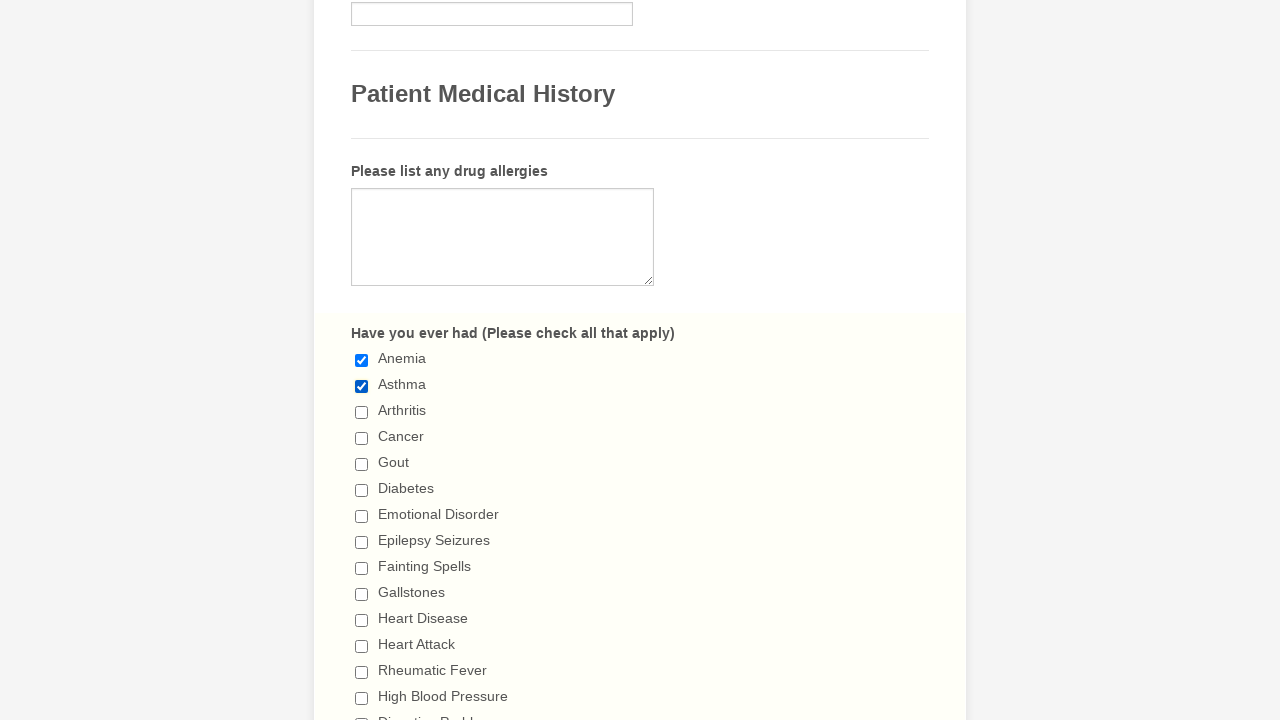

Waited 500ms after selecting checkbox 2
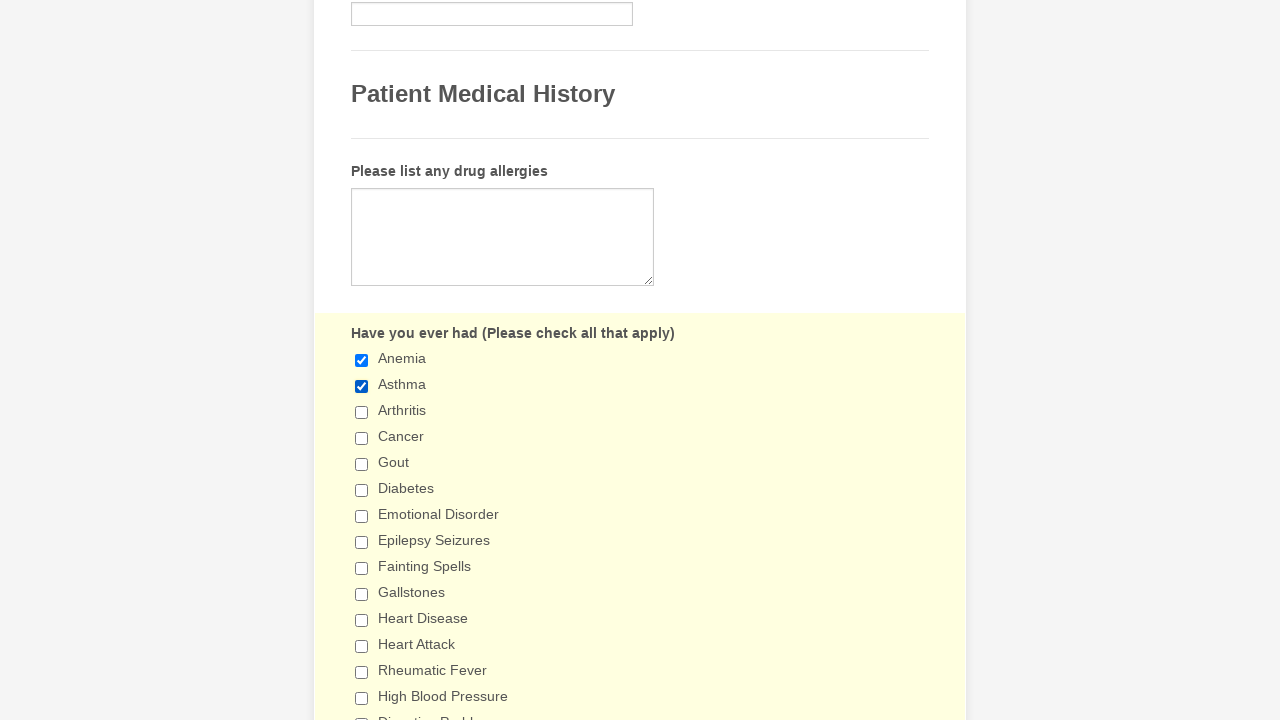

Clicked checkbox 3 to select it at (362, 412) on input[type='checkbox'] >> nth=2
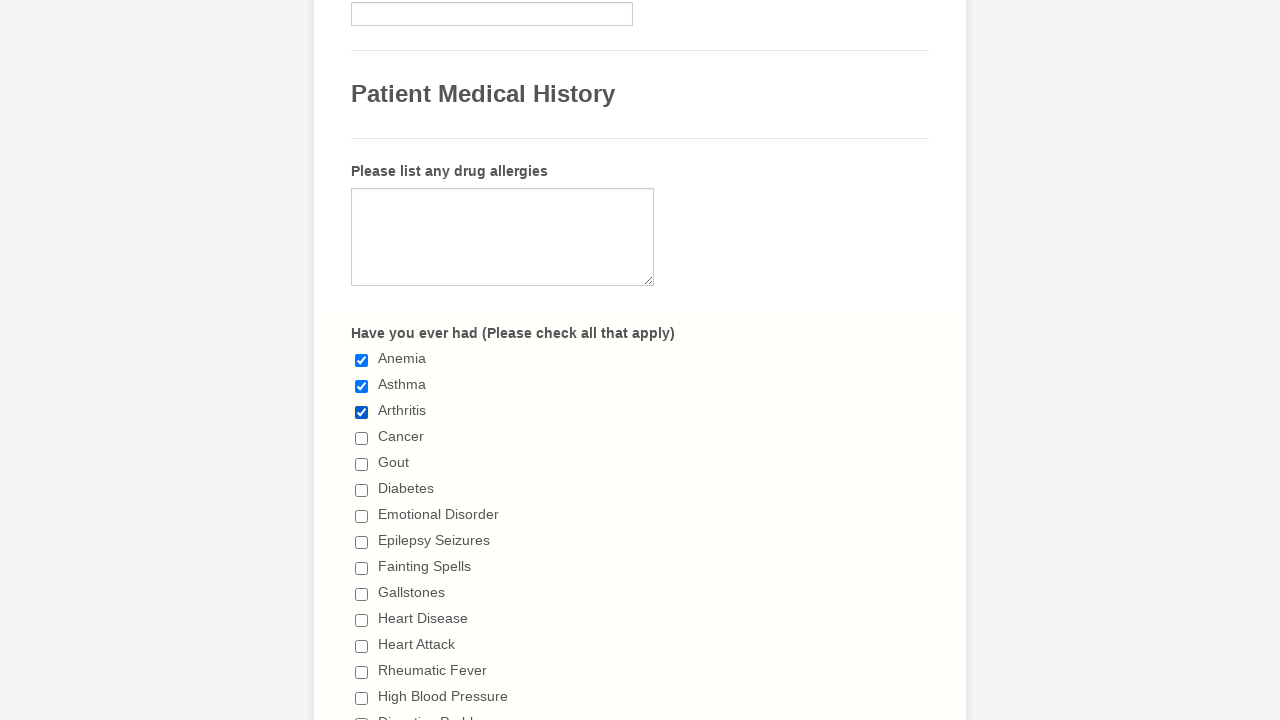

Waited 500ms after selecting checkbox 3
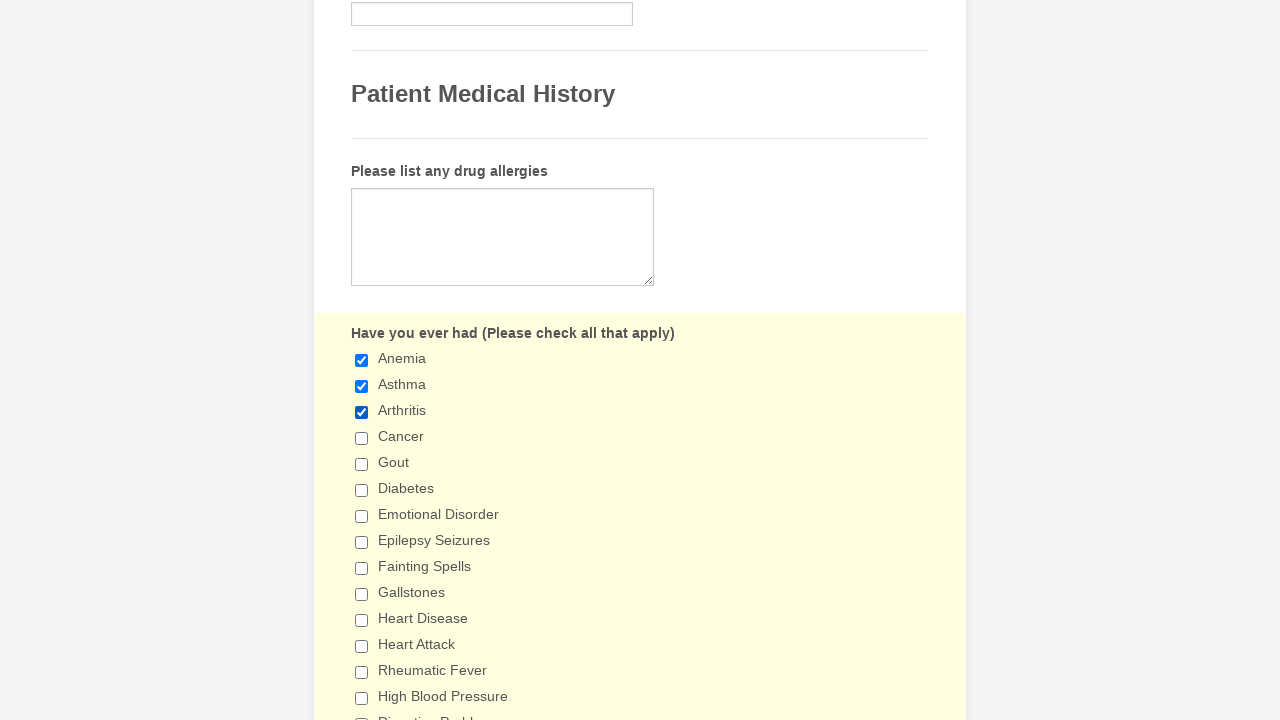

Clicked checkbox 4 to select it at (362, 438) on input[type='checkbox'] >> nth=3
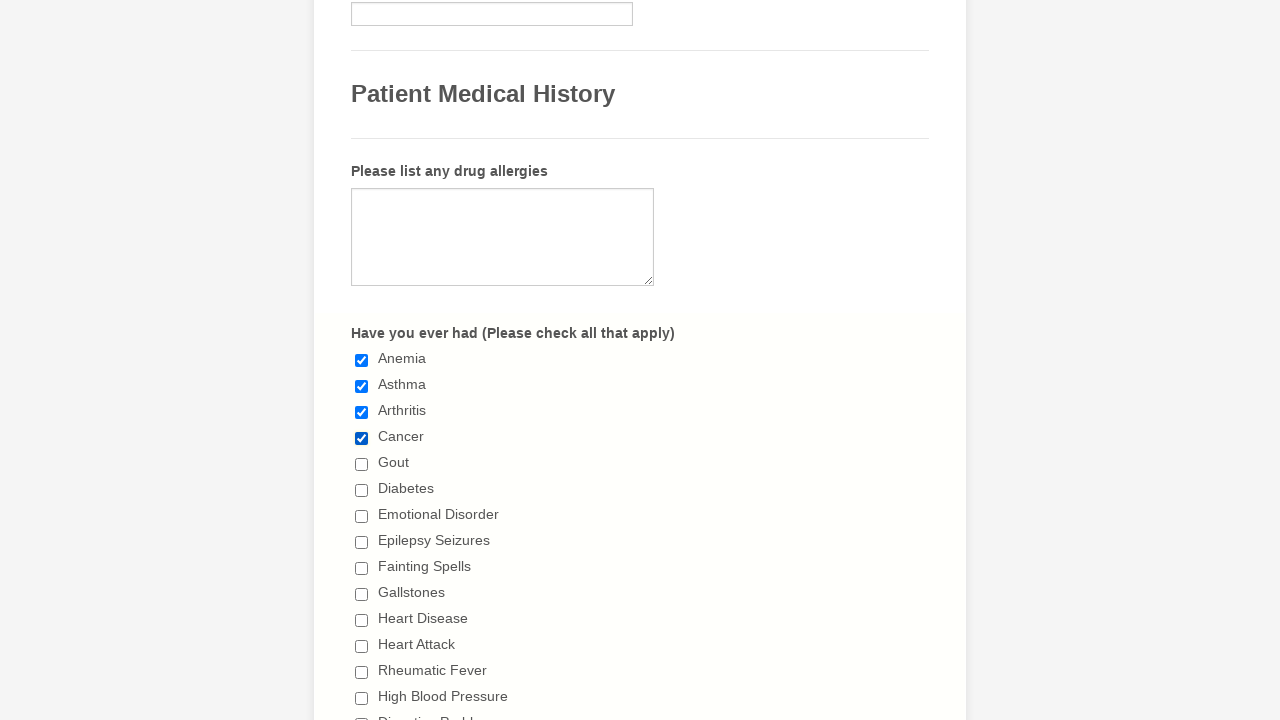

Waited 500ms after selecting checkbox 4
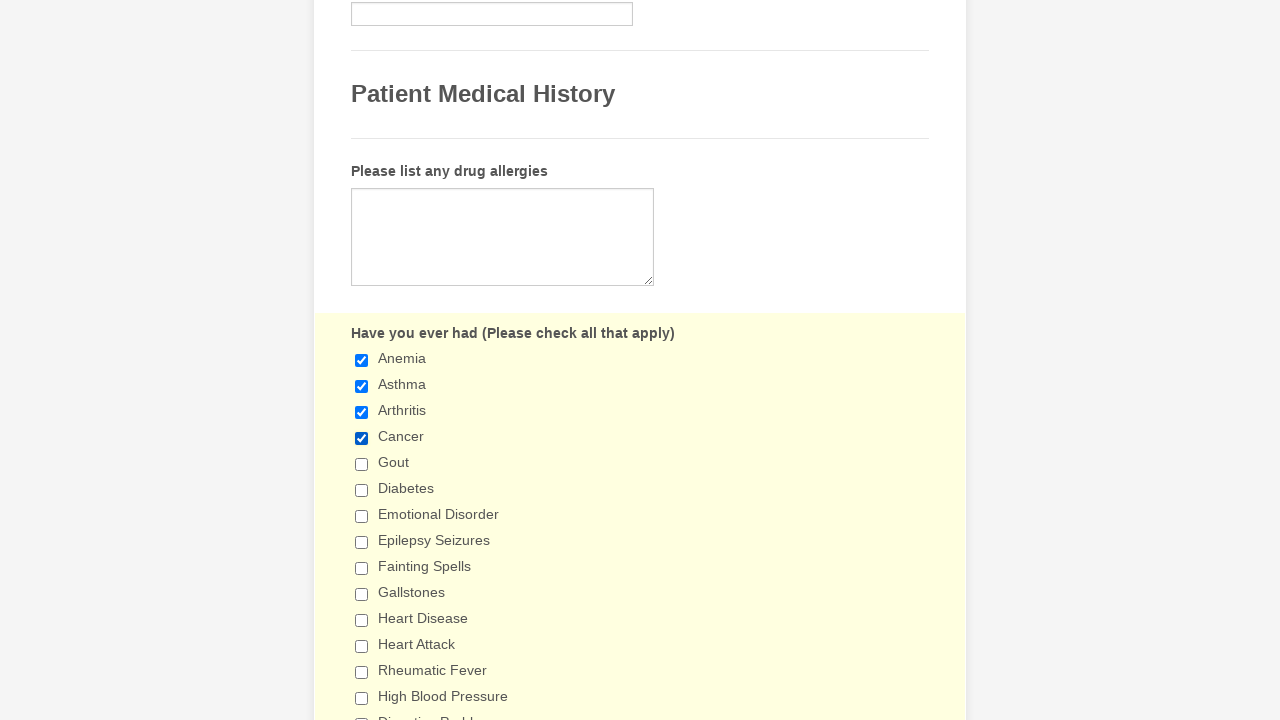

Clicked checkbox 5 to select it at (362, 464) on input[type='checkbox'] >> nth=4
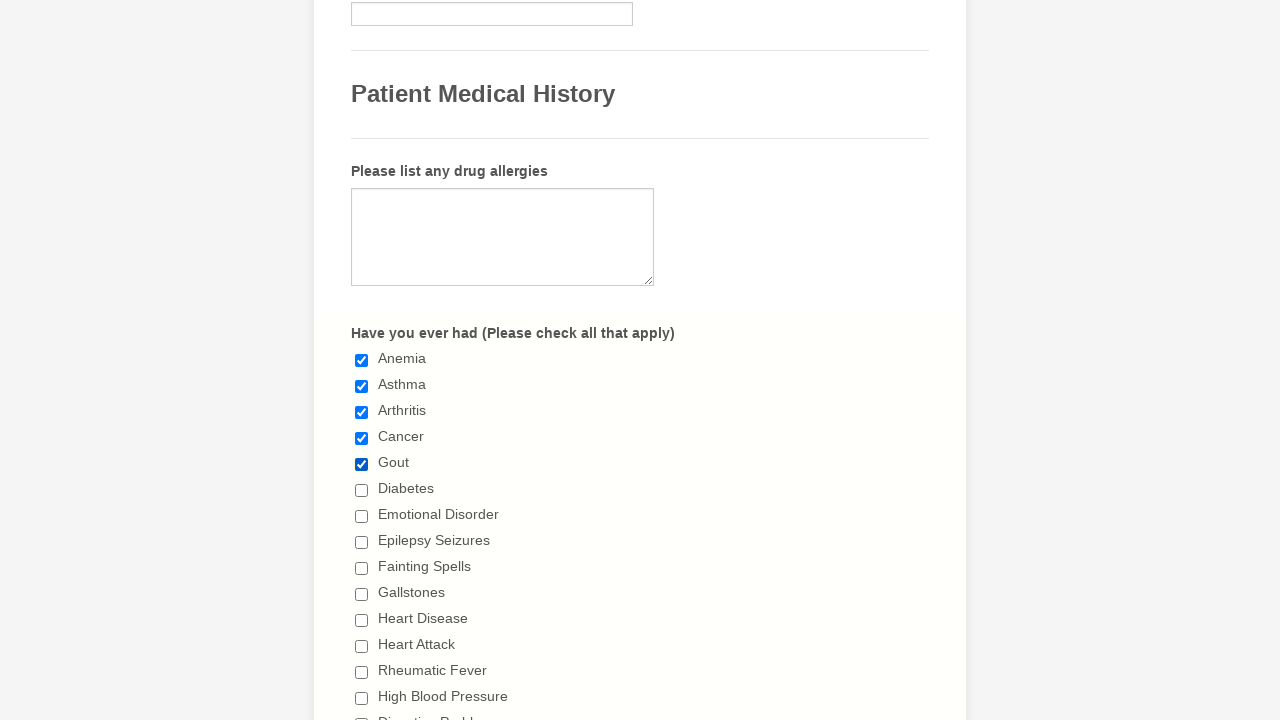

Waited 500ms after selecting checkbox 5
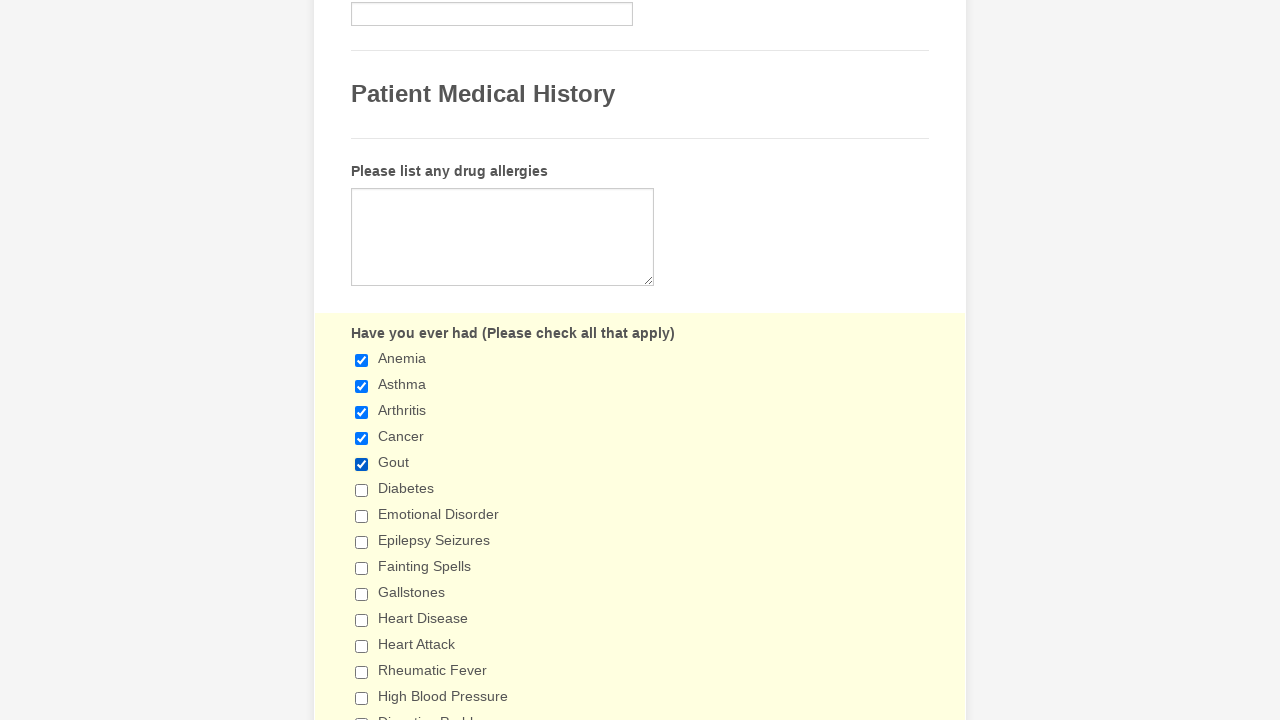

Clicked checkbox 6 to select it at (362, 490) on input[type='checkbox'] >> nth=5
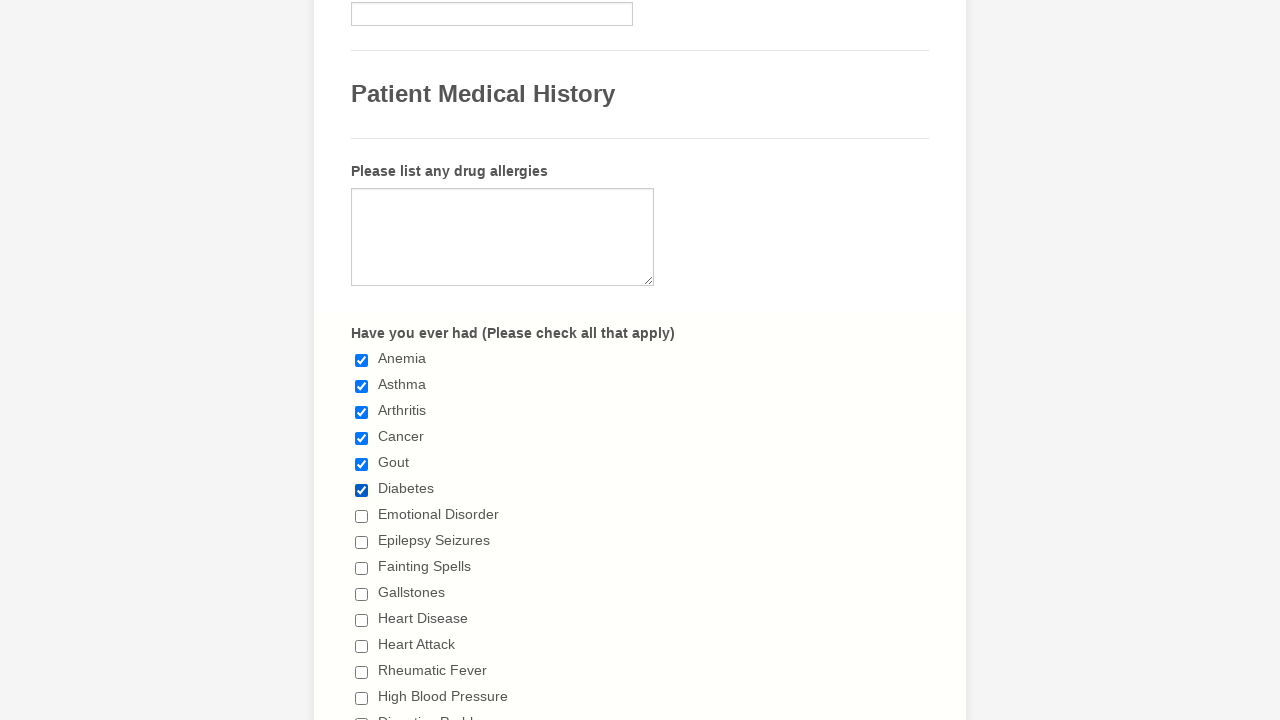

Waited 500ms after selecting checkbox 6
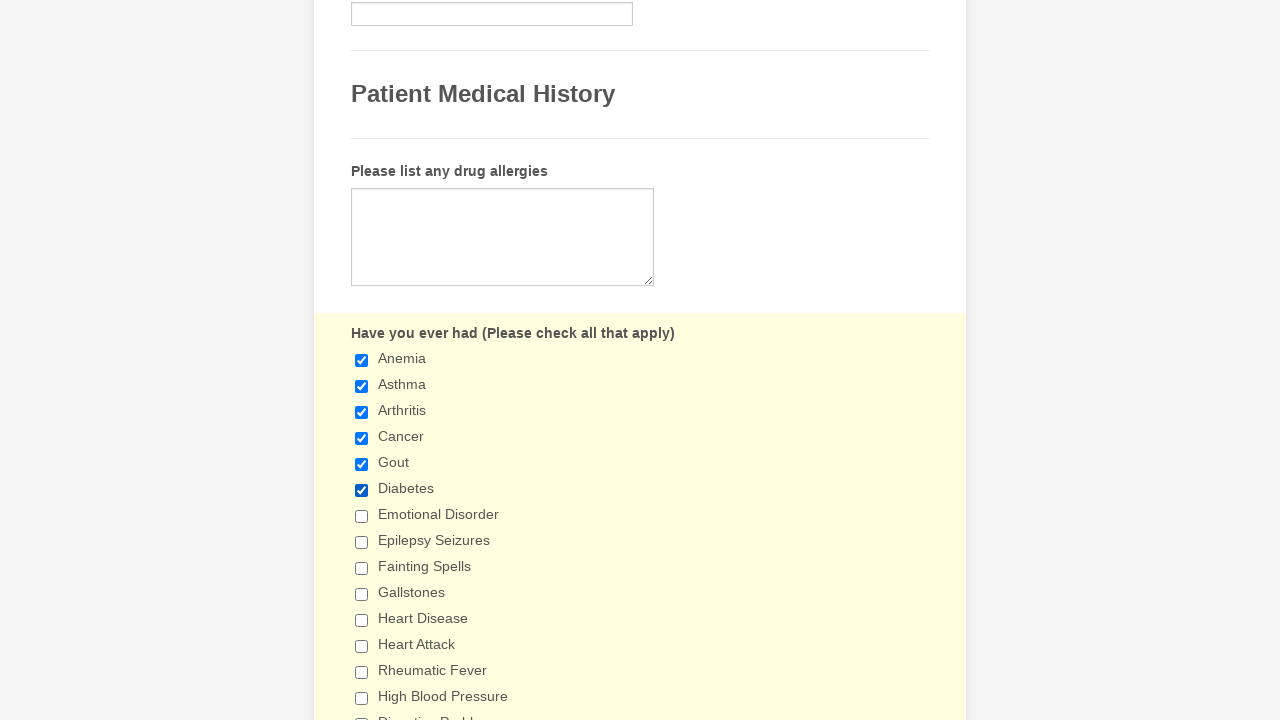

Clicked checkbox 7 to select it at (362, 516) on input[type='checkbox'] >> nth=6
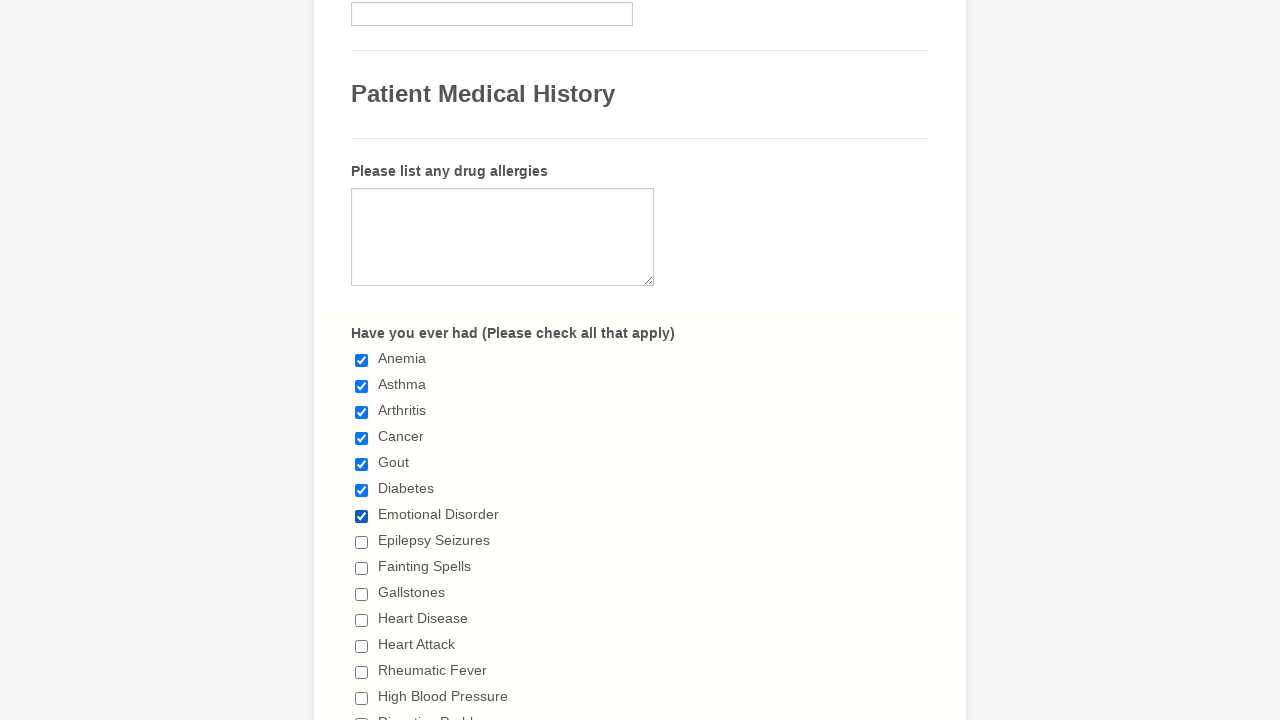

Waited 500ms after selecting checkbox 7
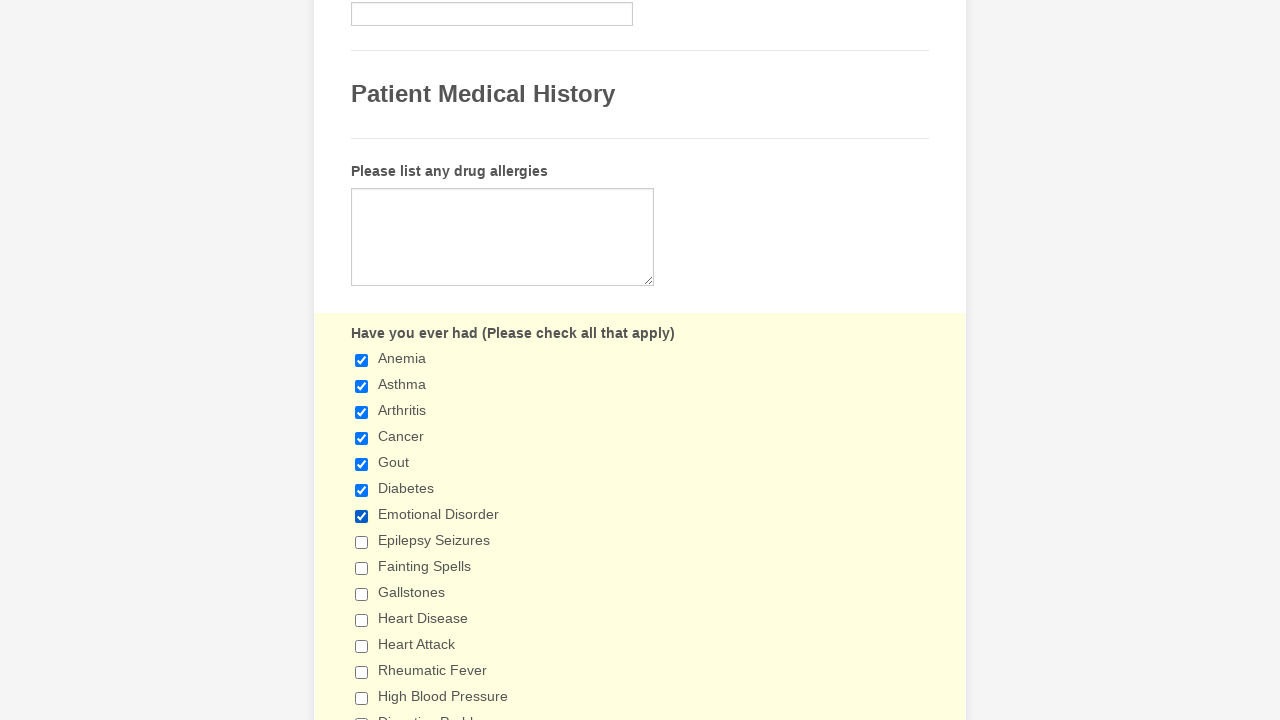

Clicked checkbox 8 to select it at (362, 542) on input[type='checkbox'] >> nth=7
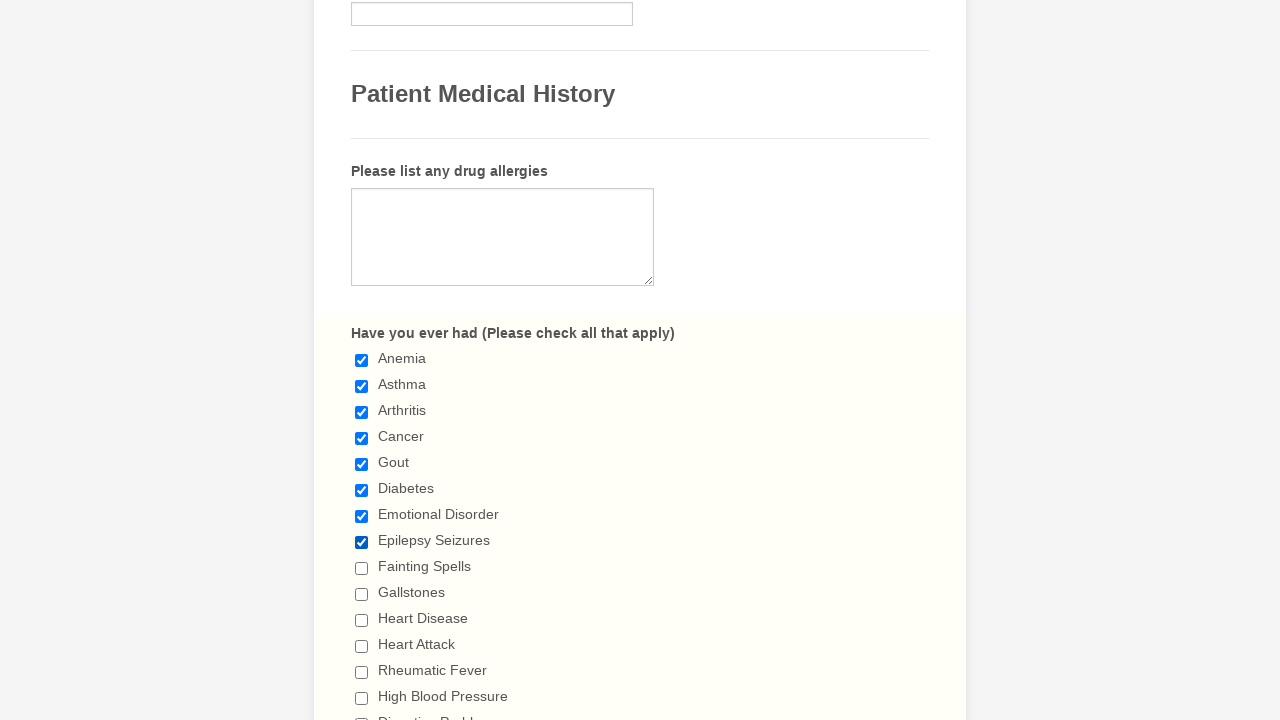

Waited 500ms after selecting checkbox 8
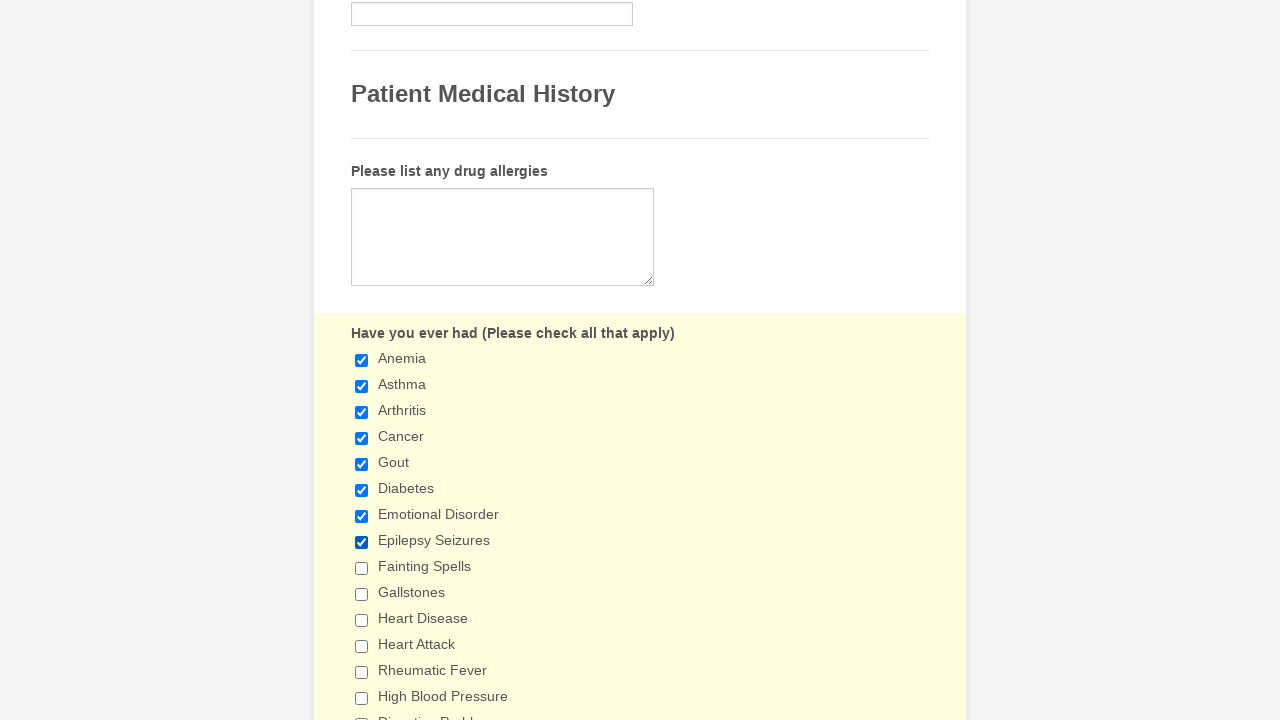

Clicked checkbox 9 to select it at (362, 568) on input[type='checkbox'] >> nth=8
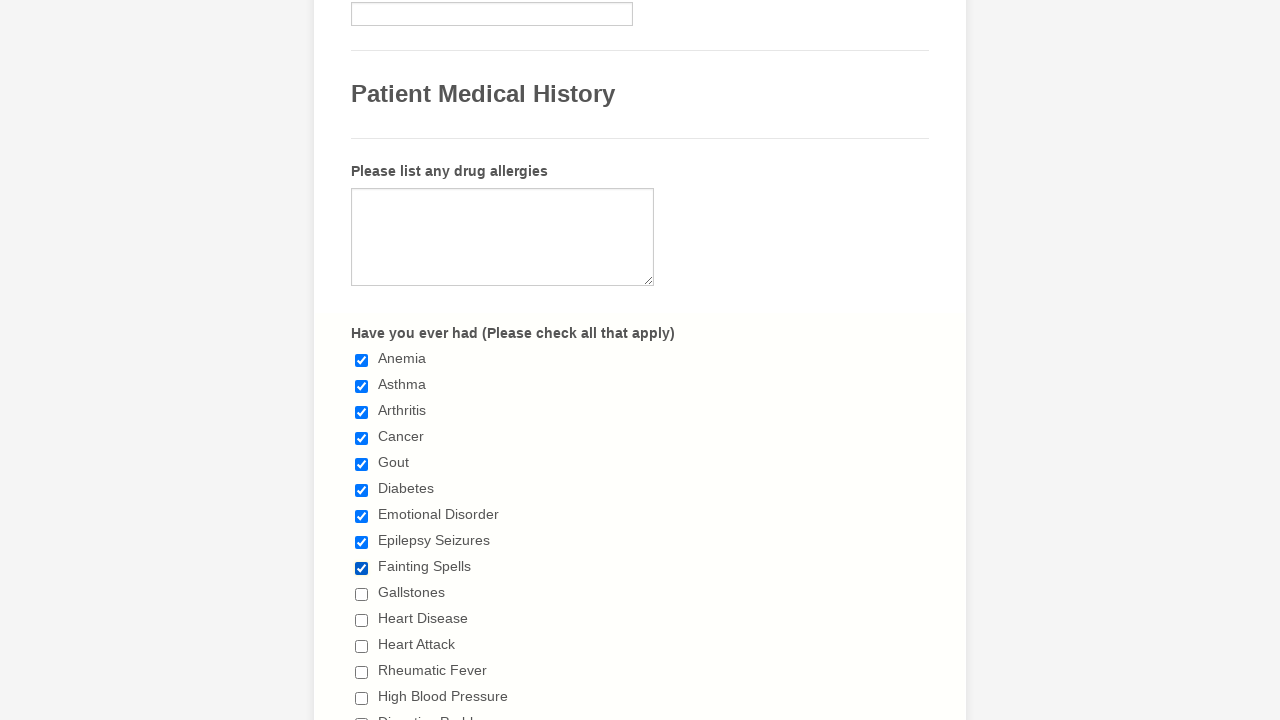

Waited 500ms after selecting checkbox 9
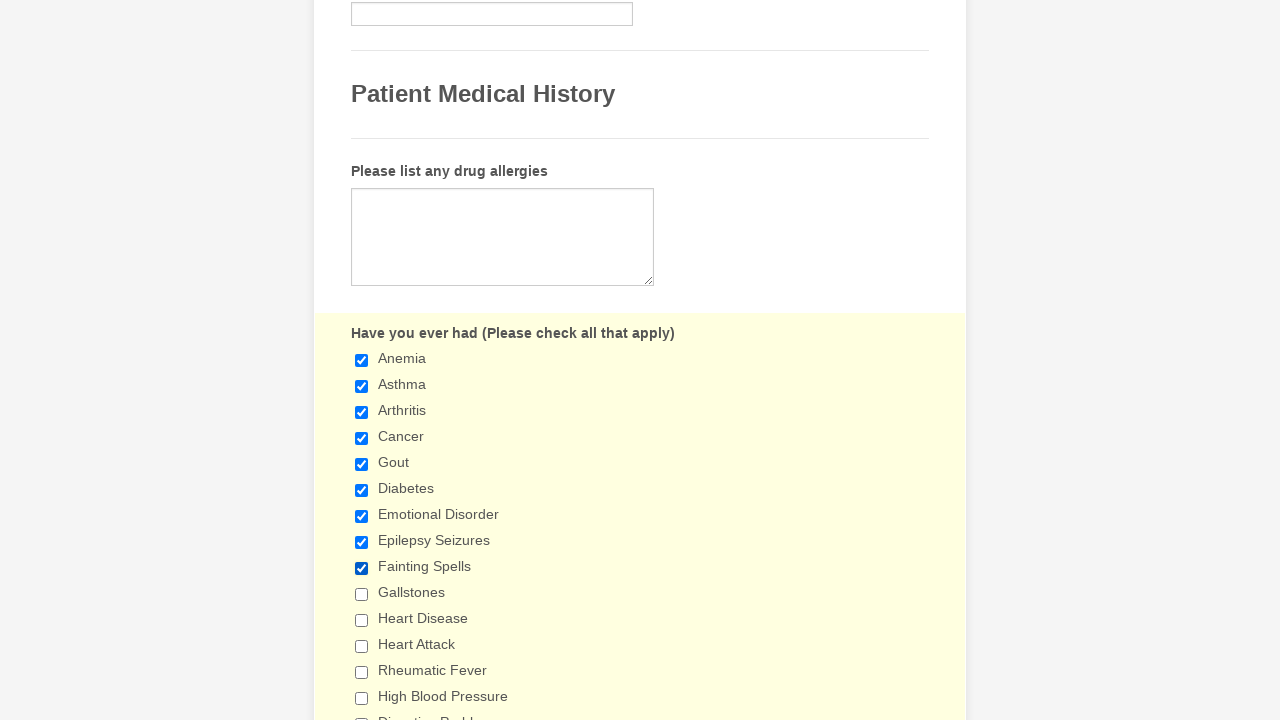

Clicked checkbox 10 to select it at (362, 594) on input[type='checkbox'] >> nth=9
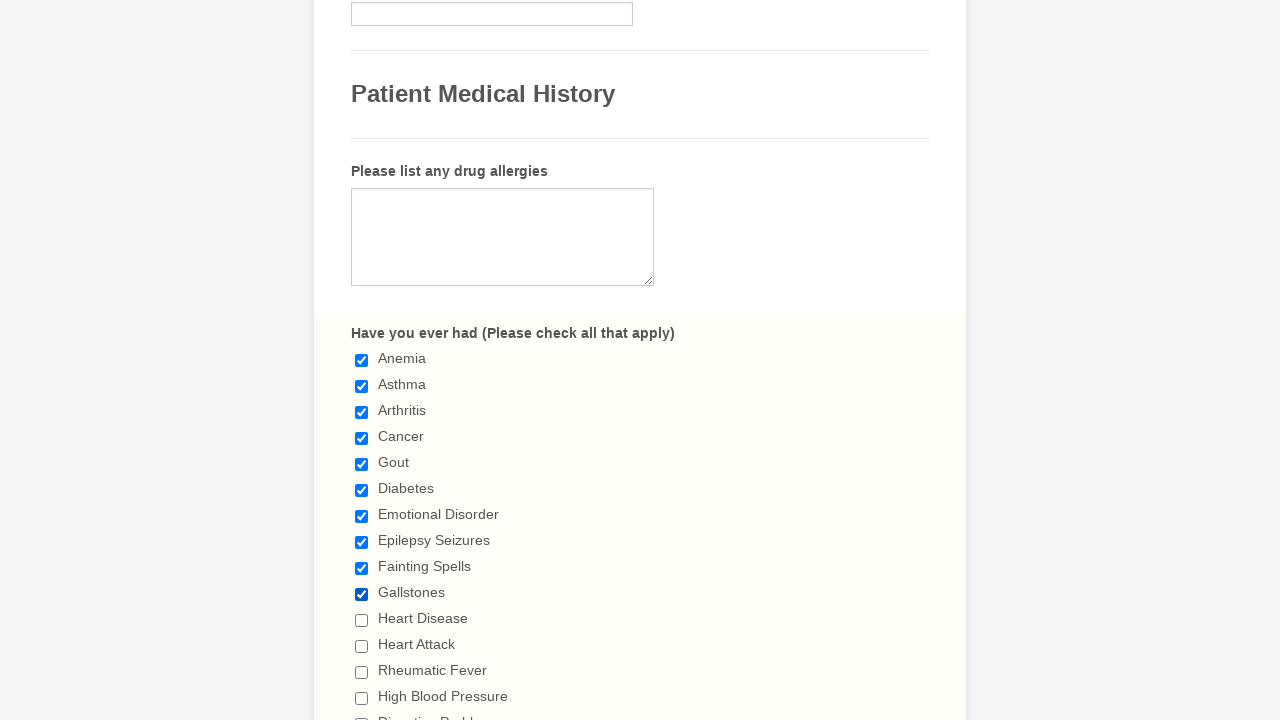

Waited 500ms after selecting checkbox 10
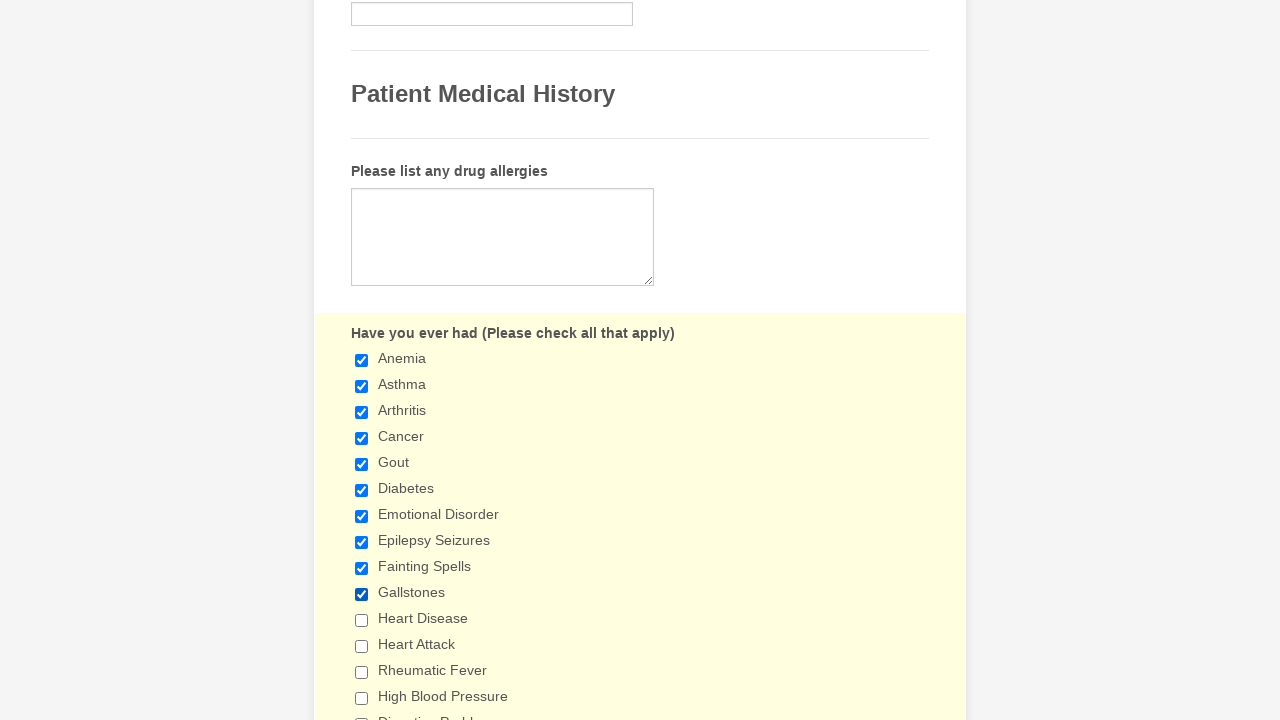

Clicked checkbox 11 to select it at (362, 620) on input[type='checkbox'] >> nth=10
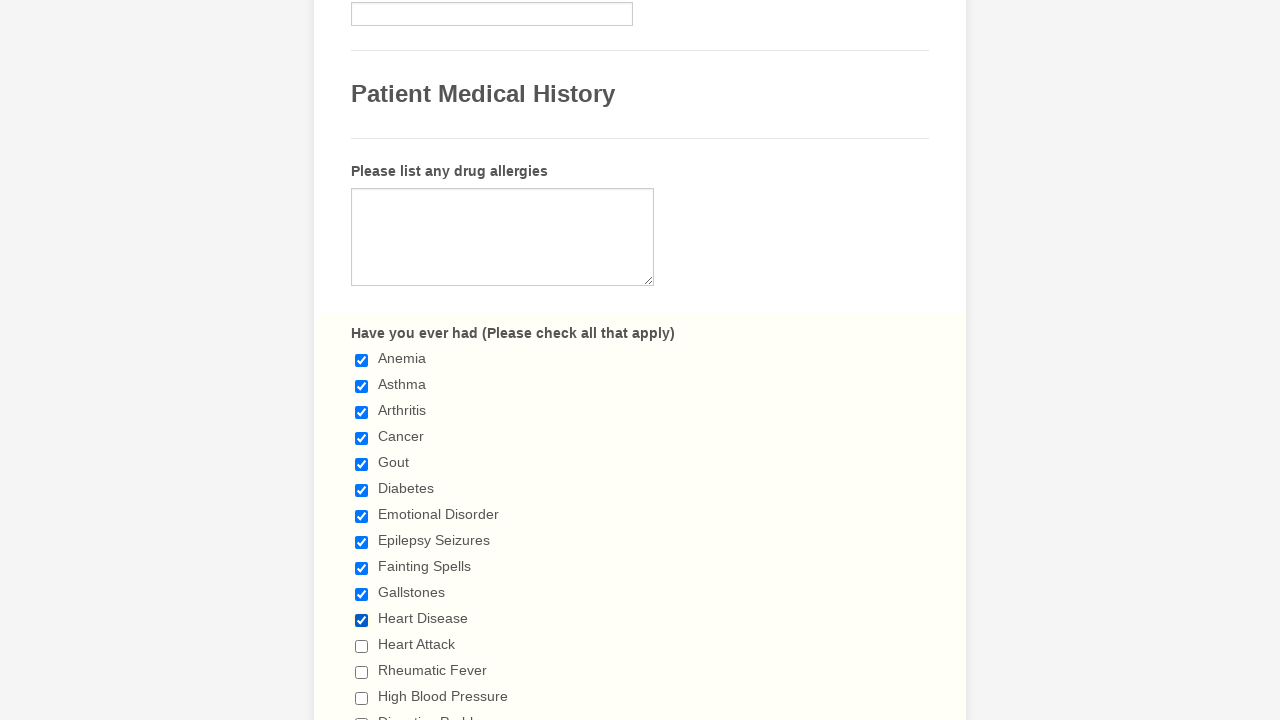

Waited 500ms after selecting checkbox 11
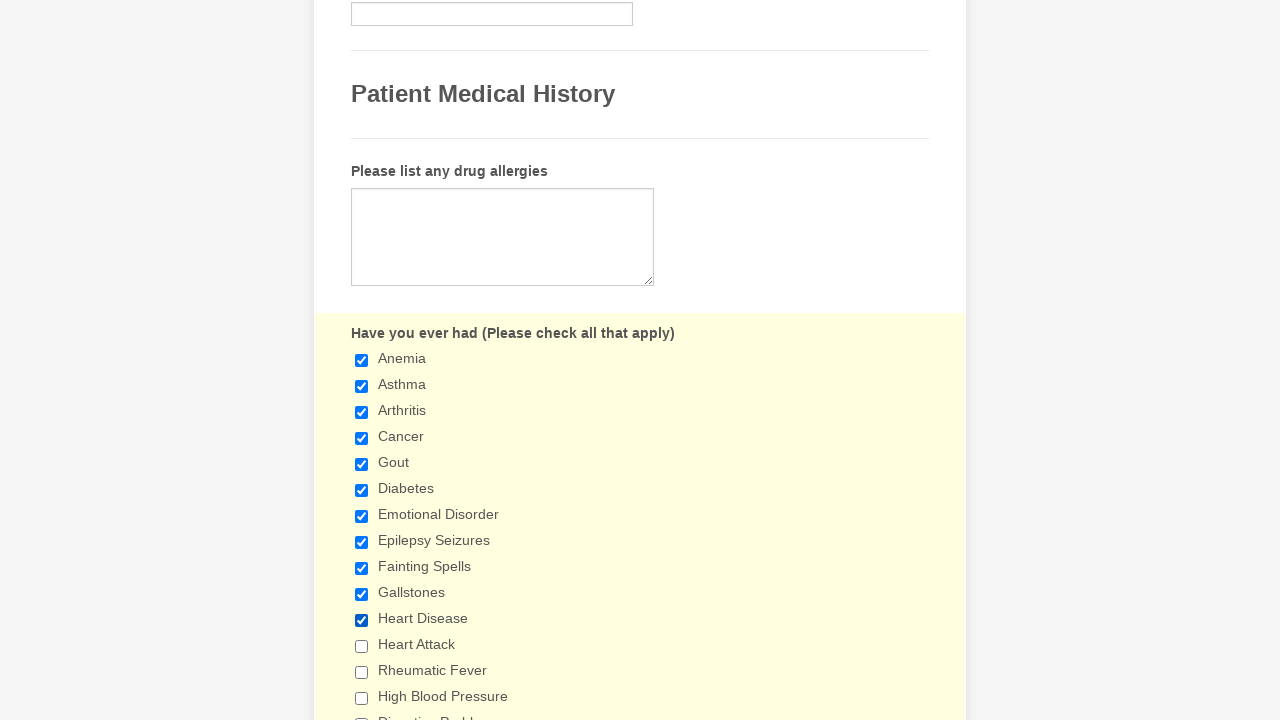

Clicked checkbox 12 to select it at (362, 646) on input[type='checkbox'] >> nth=11
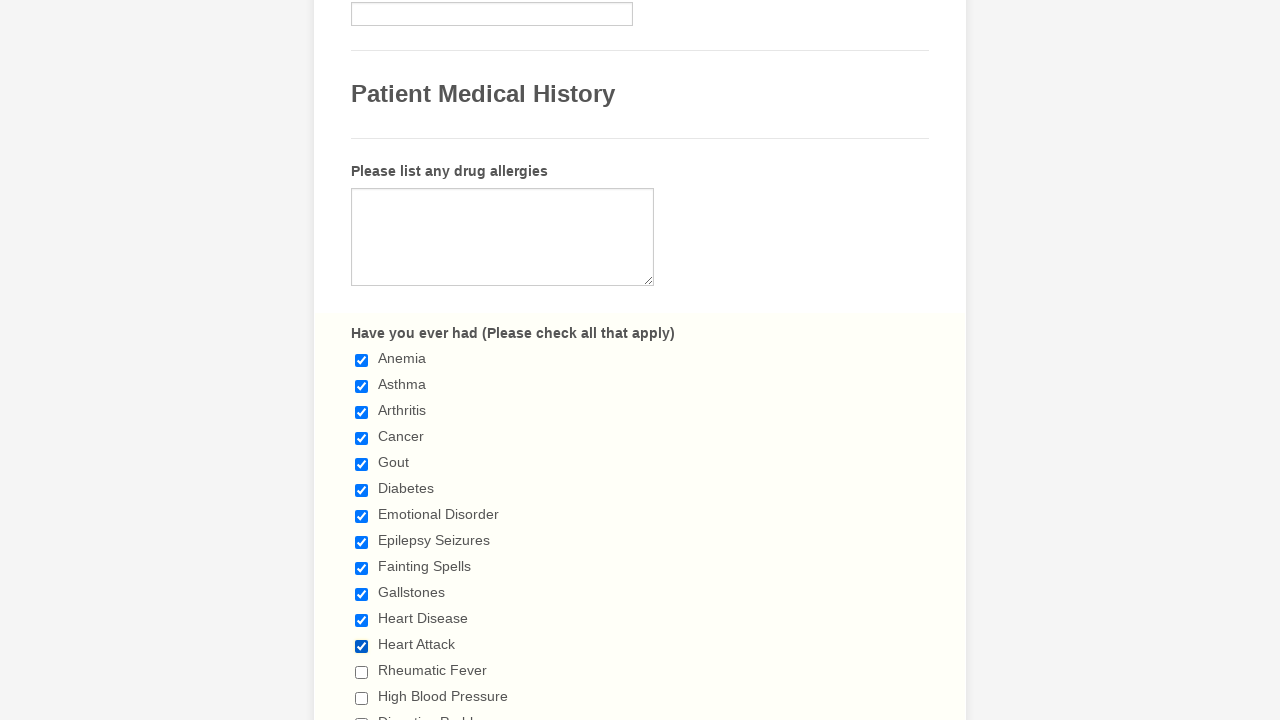

Waited 500ms after selecting checkbox 12
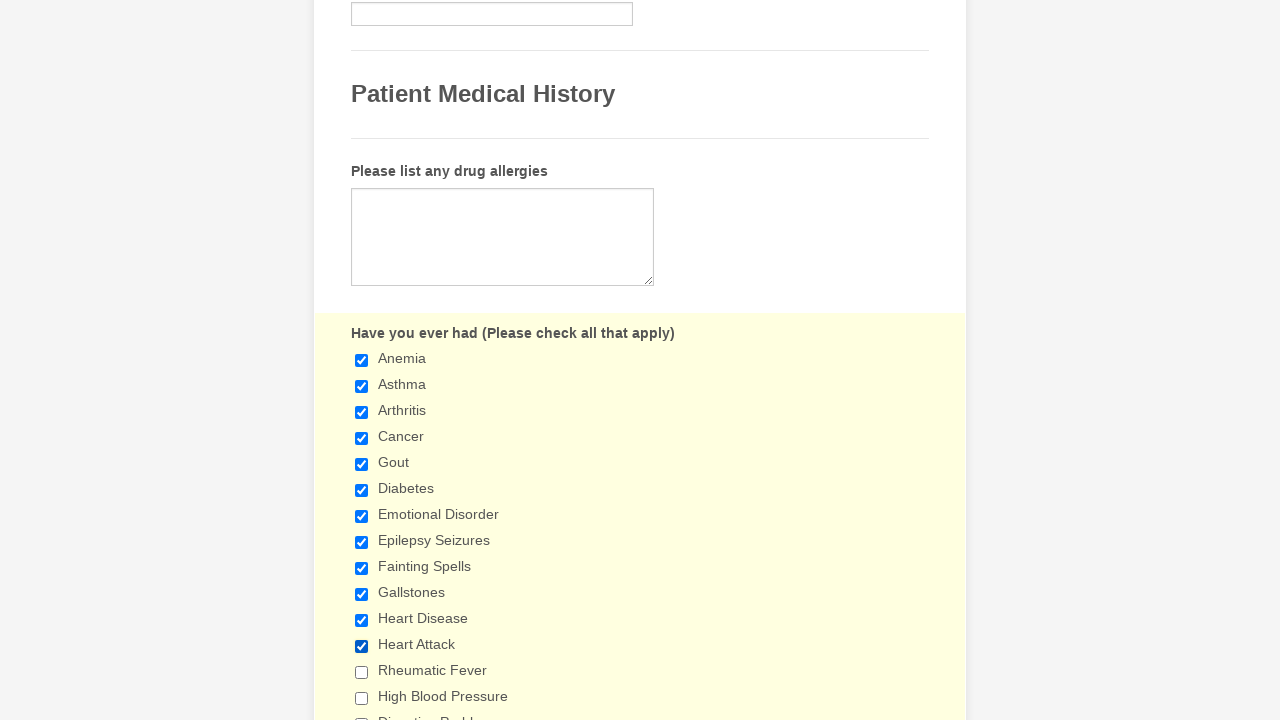

Clicked checkbox 13 to select it at (362, 672) on input[type='checkbox'] >> nth=12
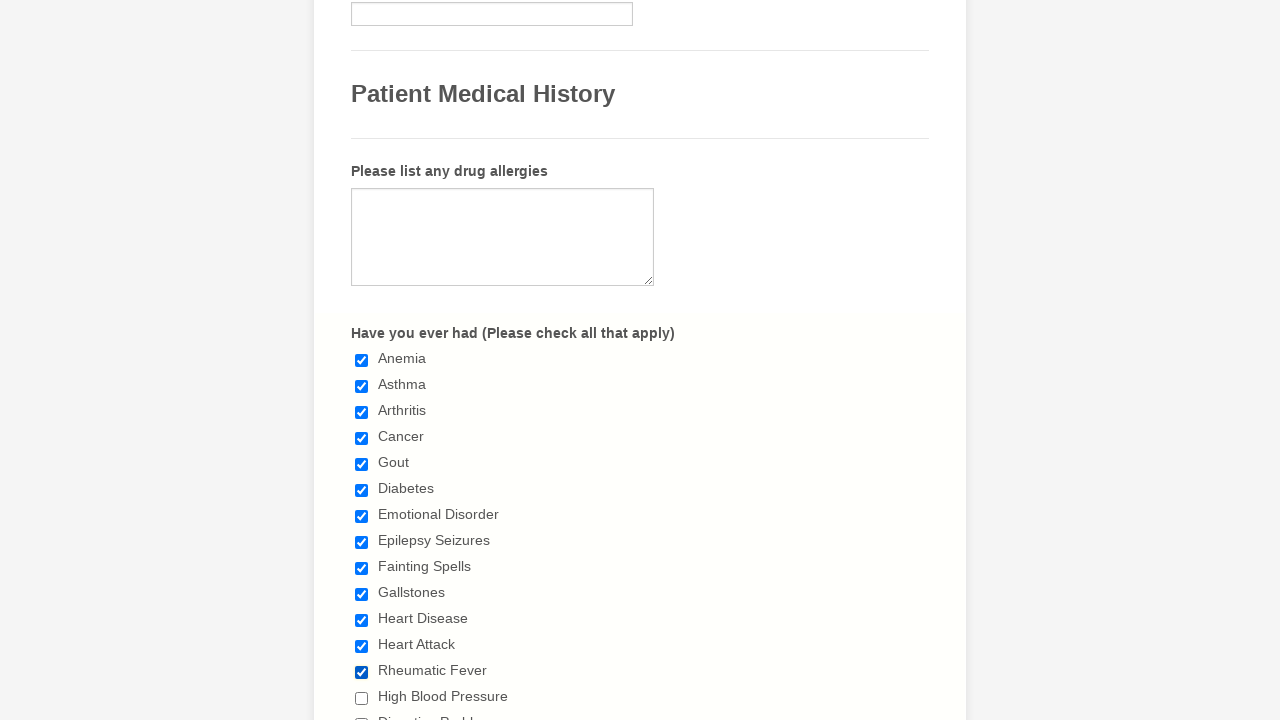

Waited 500ms after selecting checkbox 13
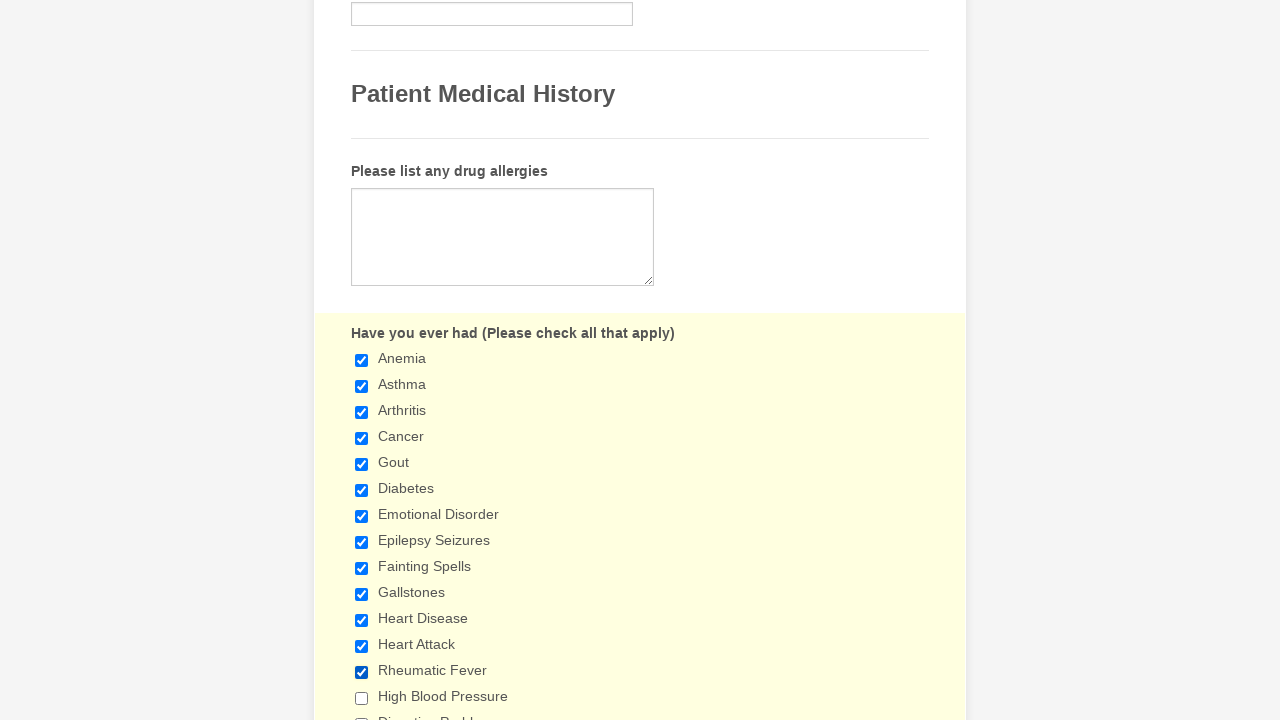

Clicked checkbox 14 to select it at (362, 698) on input[type='checkbox'] >> nth=13
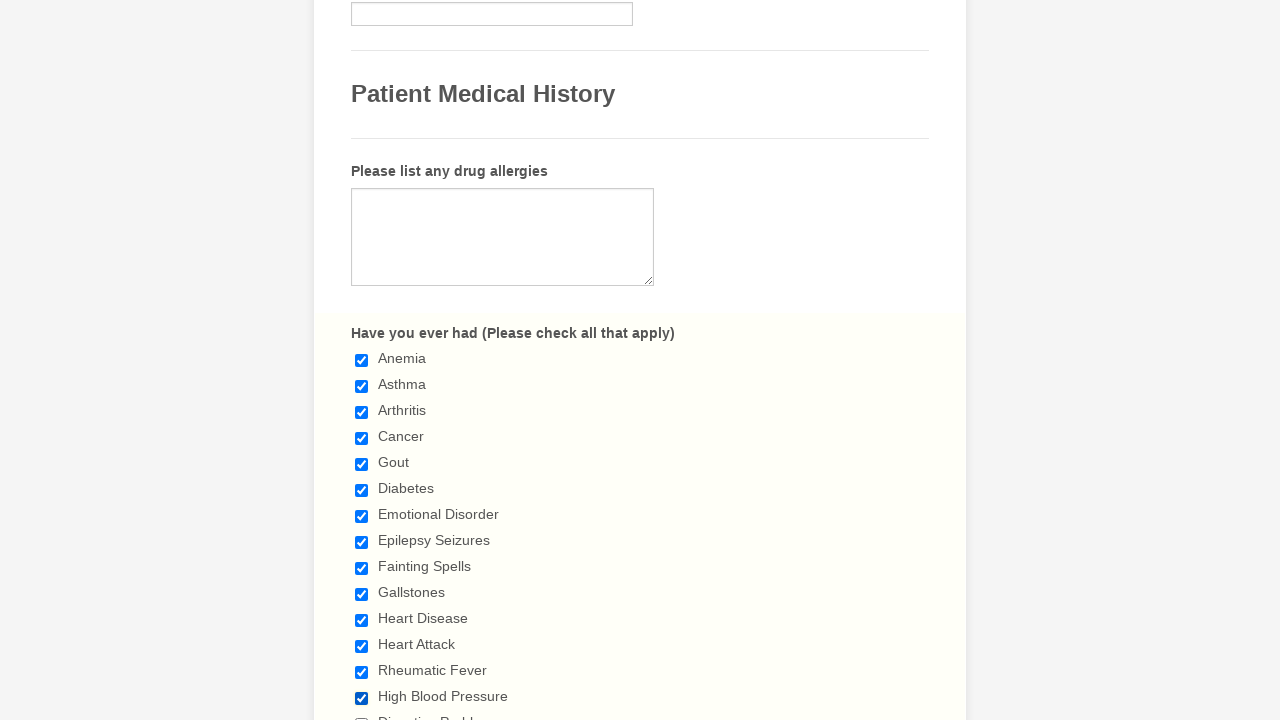

Waited 500ms after selecting checkbox 14
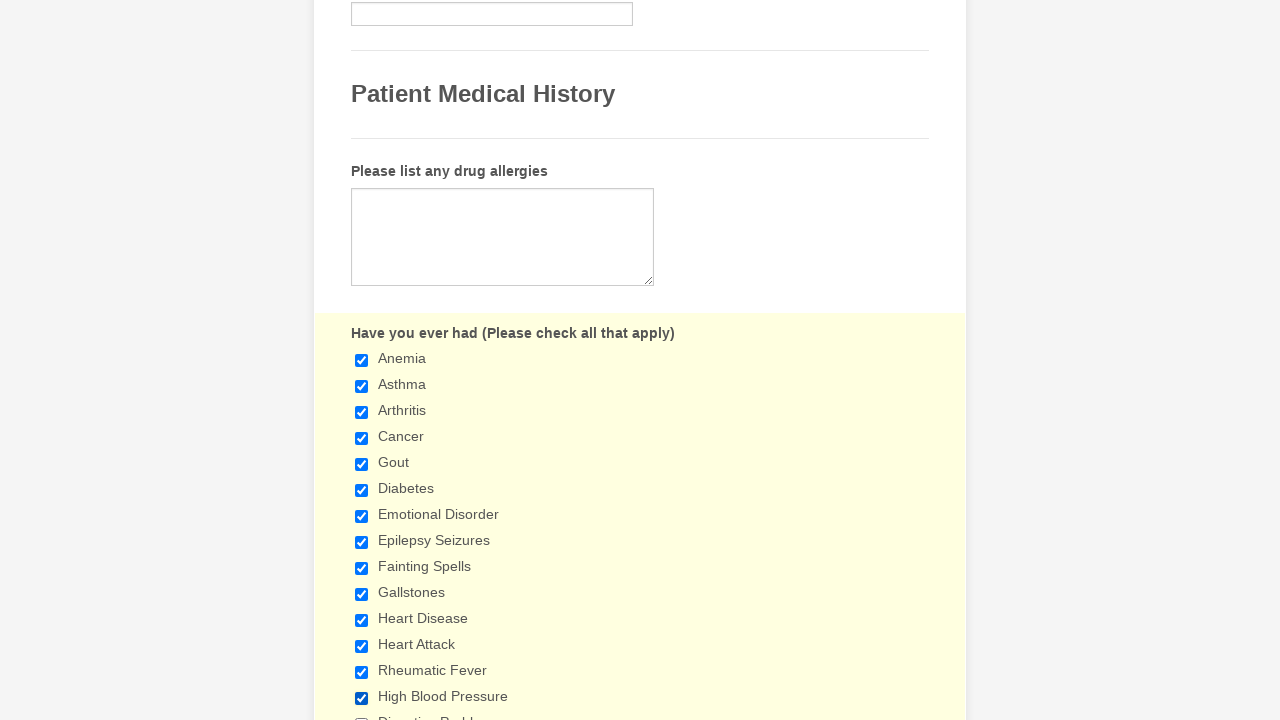

Clicked checkbox 15 to select it at (362, 714) on input[type='checkbox'] >> nth=14
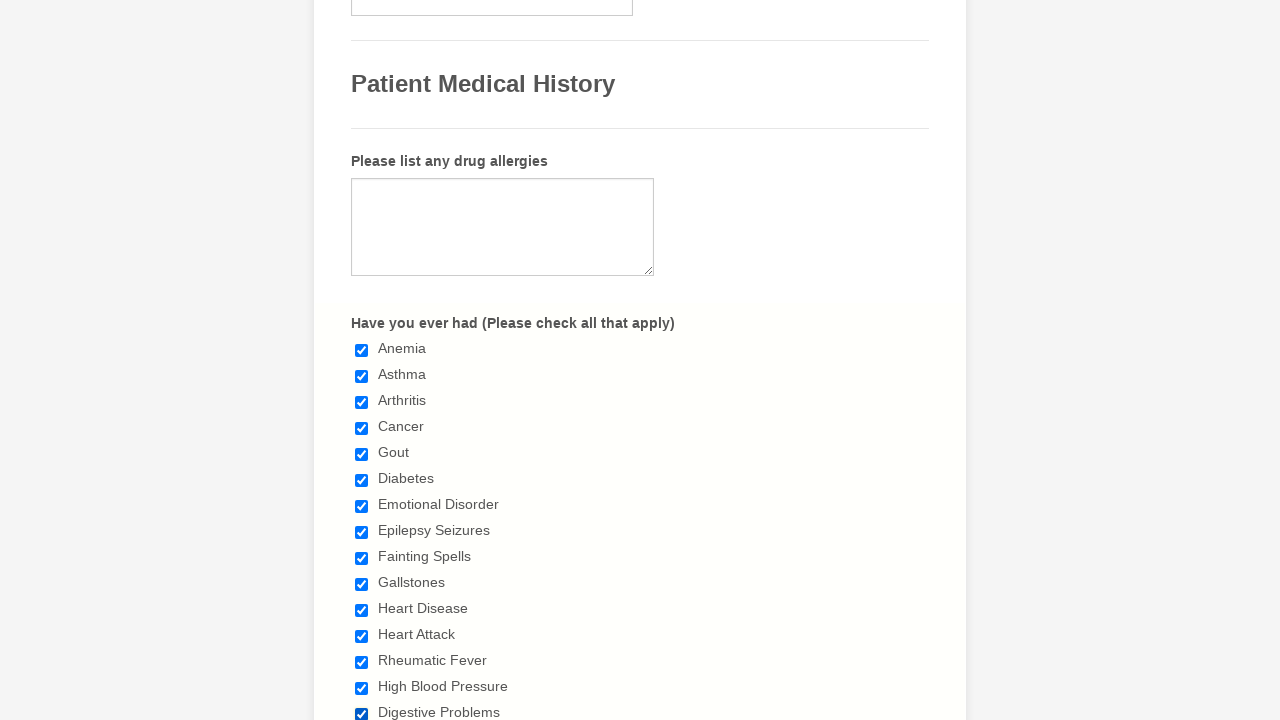

Waited 500ms after selecting checkbox 15
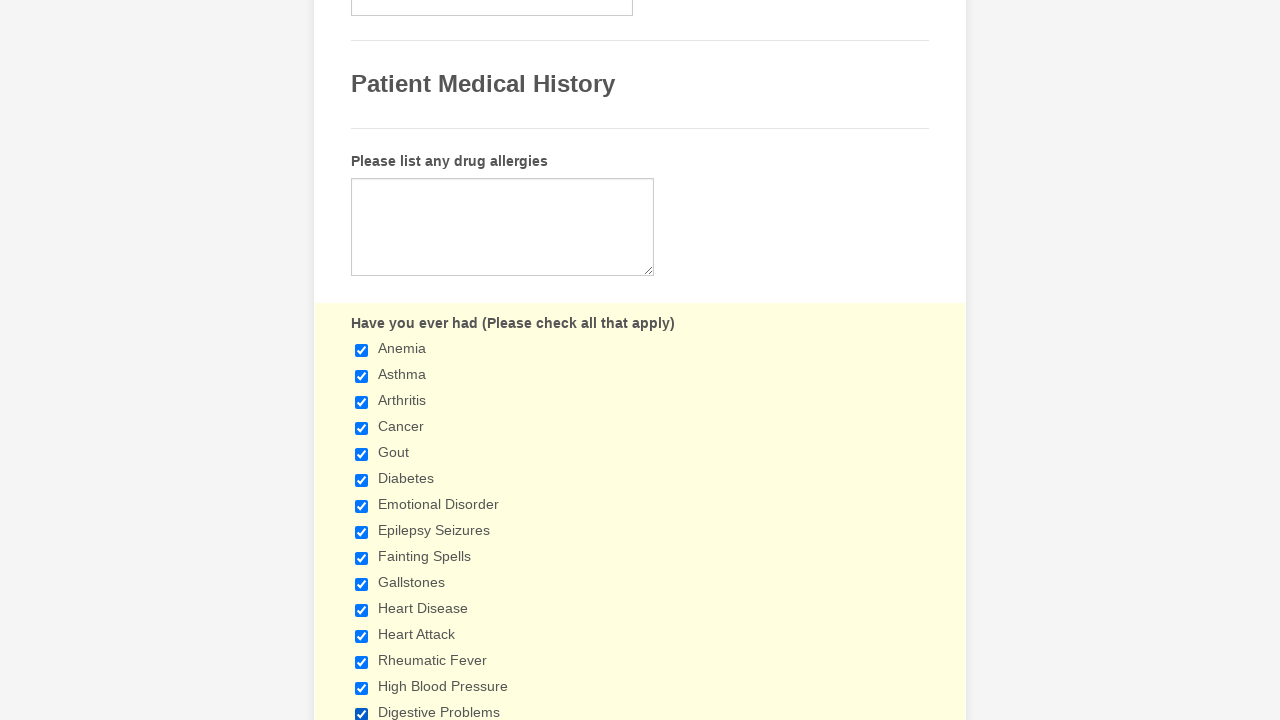

Clicked checkbox 16 to select it at (362, 360) on input[type='checkbox'] >> nth=15
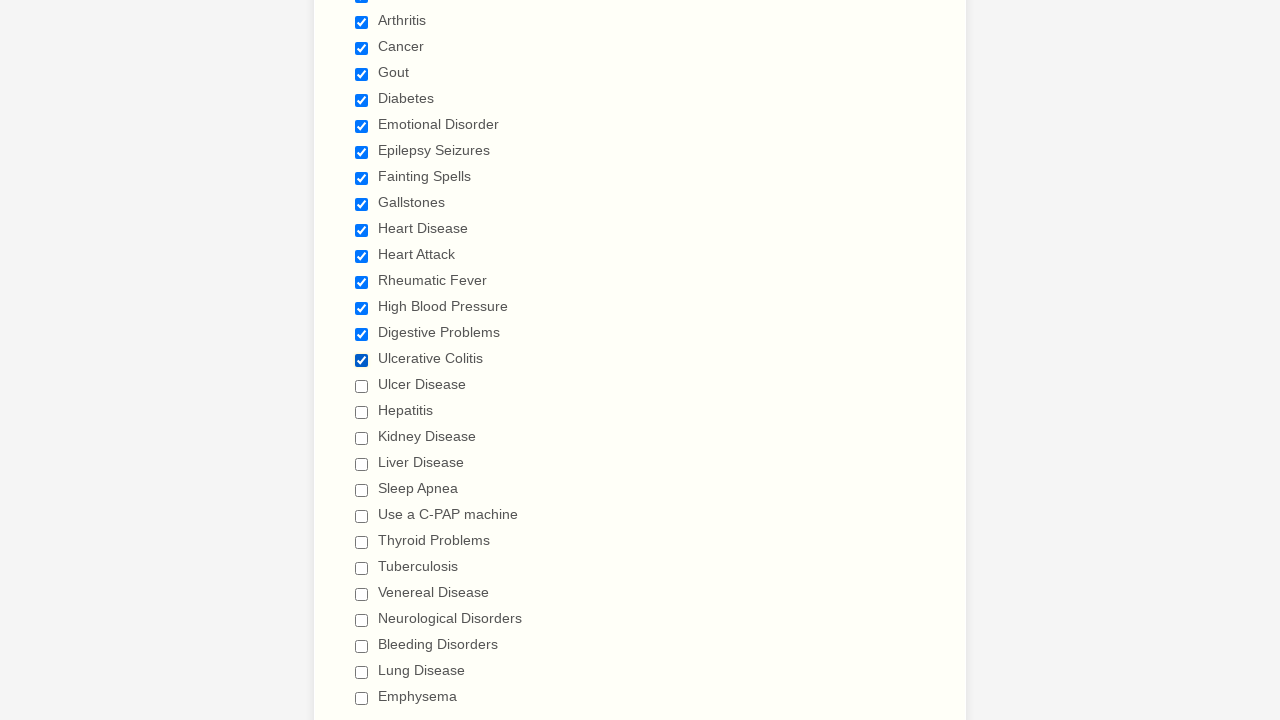

Waited 500ms after selecting checkbox 16
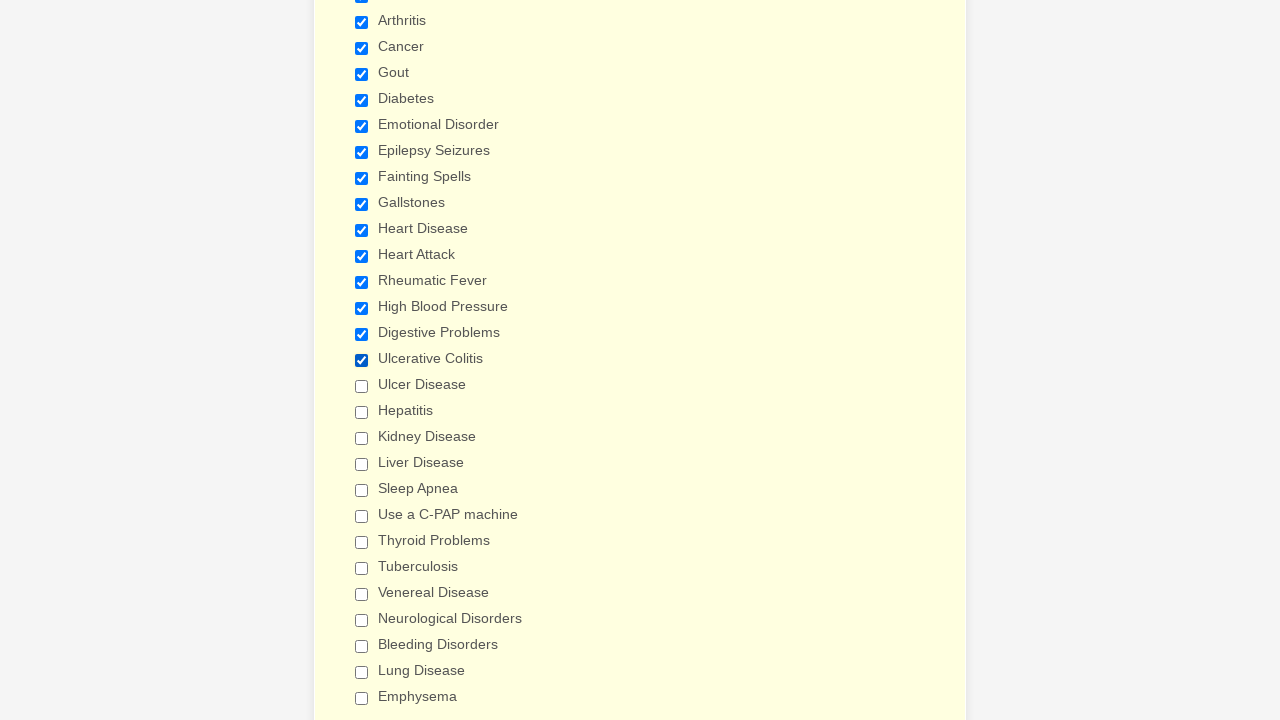

Clicked checkbox 17 to select it at (362, 386) on input[type='checkbox'] >> nth=16
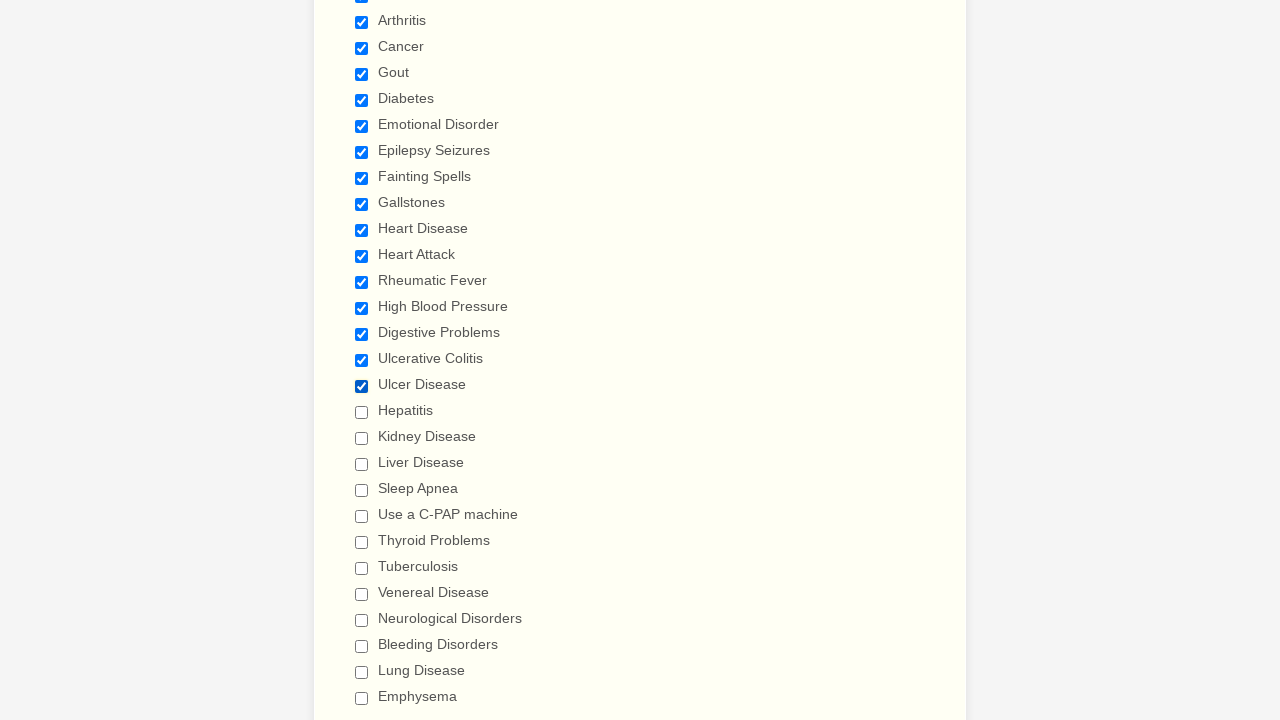

Waited 500ms after selecting checkbox 17
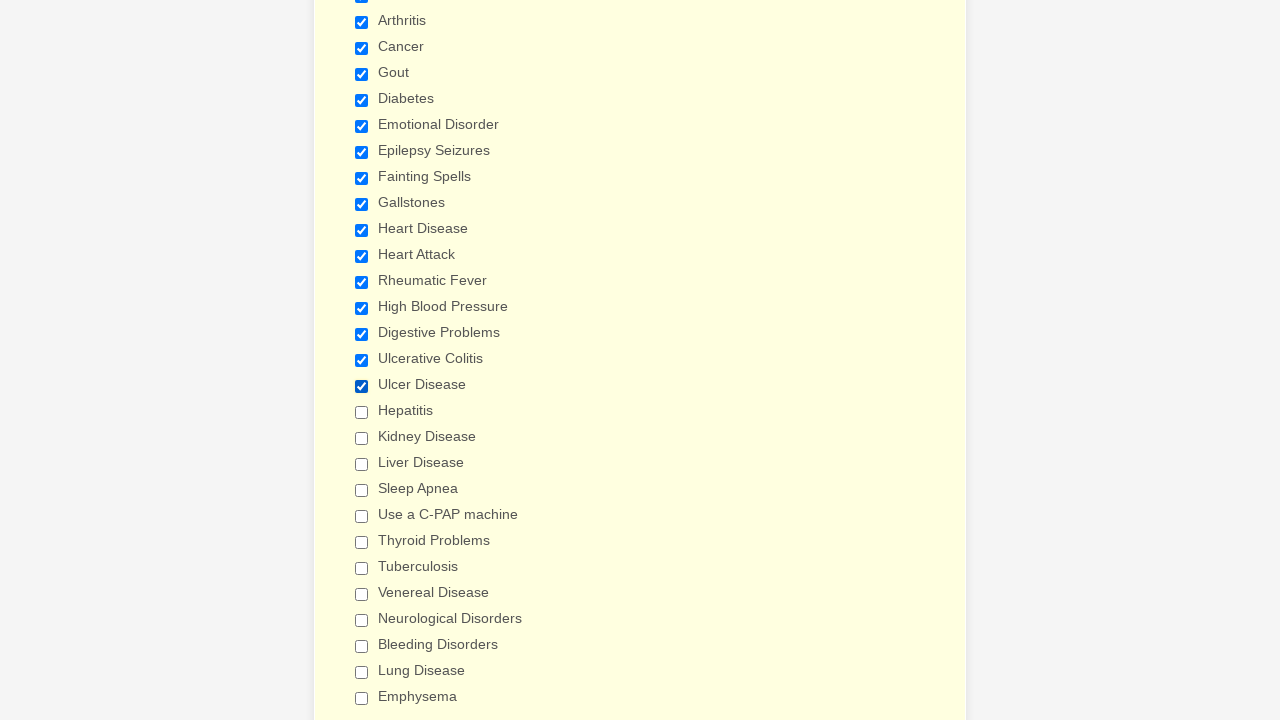

Clicked checkbox 18 to select it at (362, 412) on input[type='checkbox'] >> nth=17
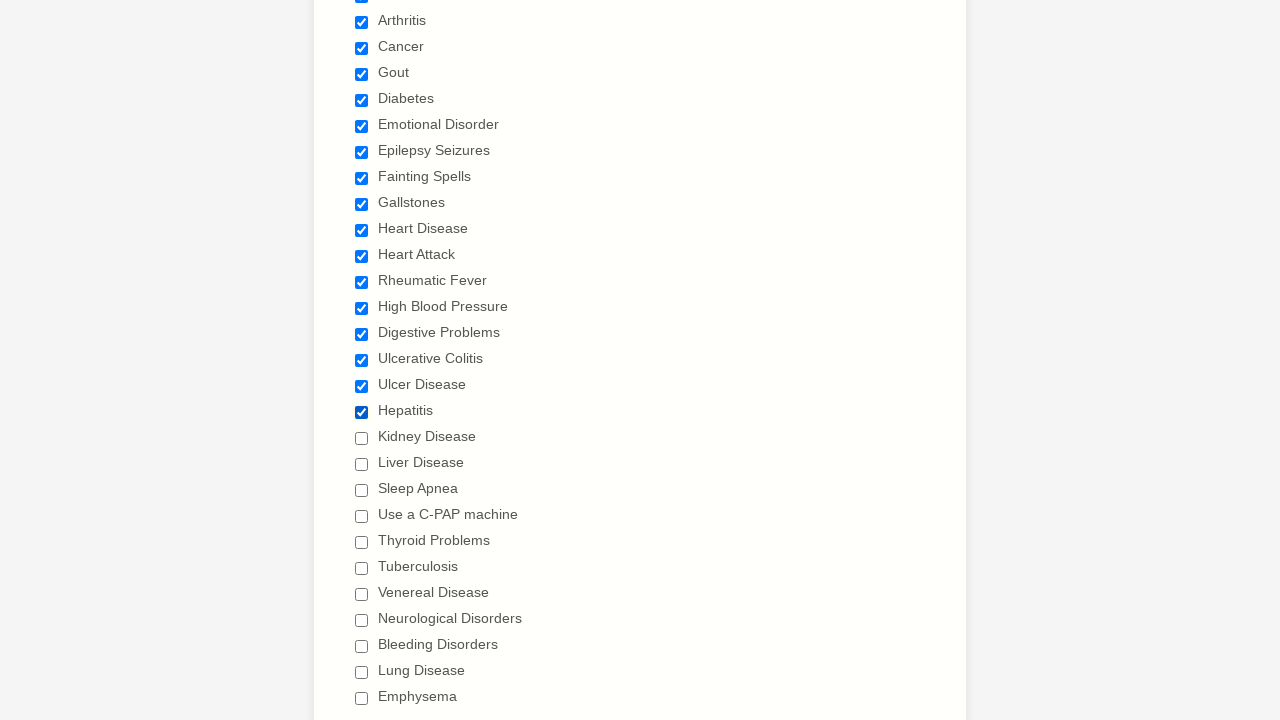

Waited 500ms after selecting checkbox 18
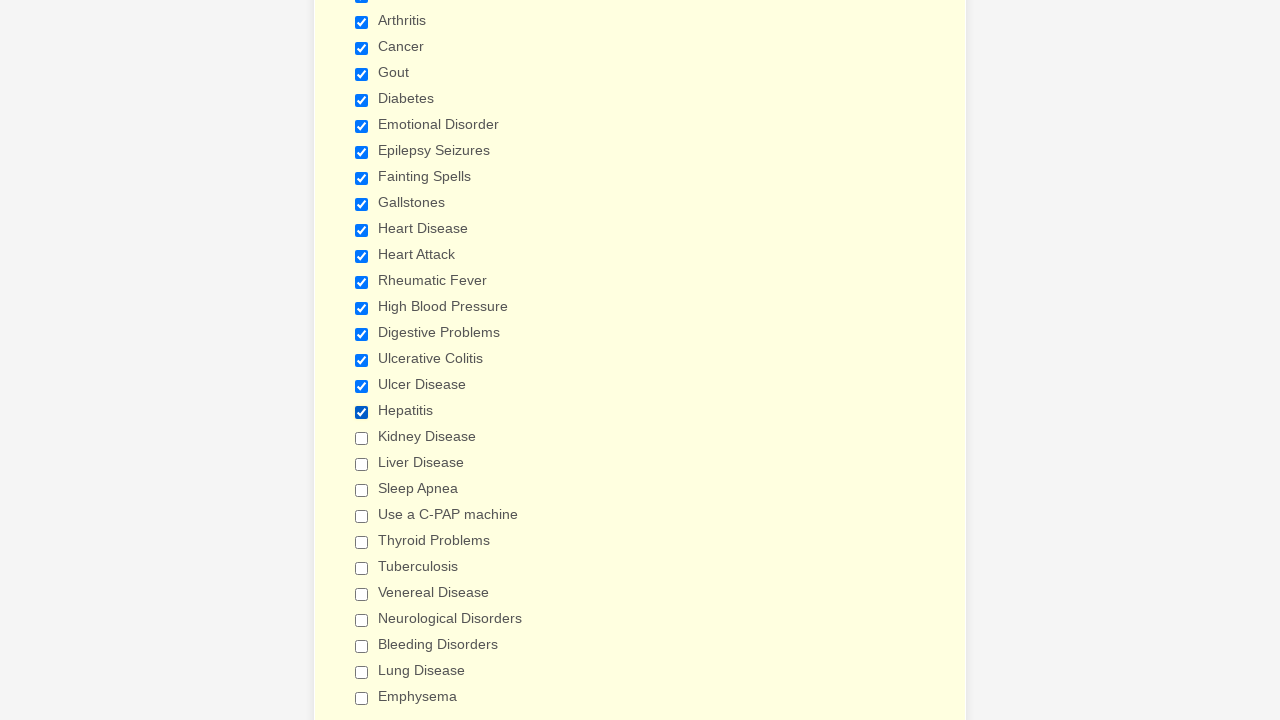

Clicked checkbox 19 to select it at (362, 438) on input[type='checkbox'] >> nth=18
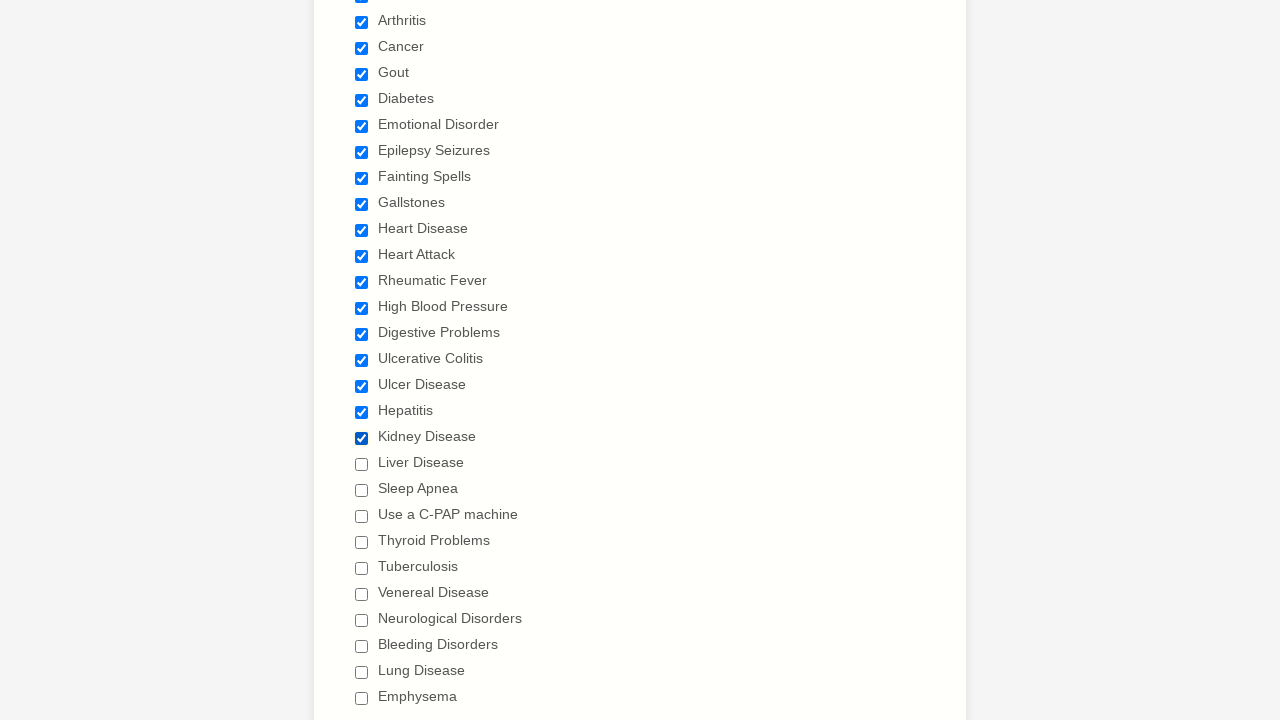

Waited 500ms after selecting checkbox 19
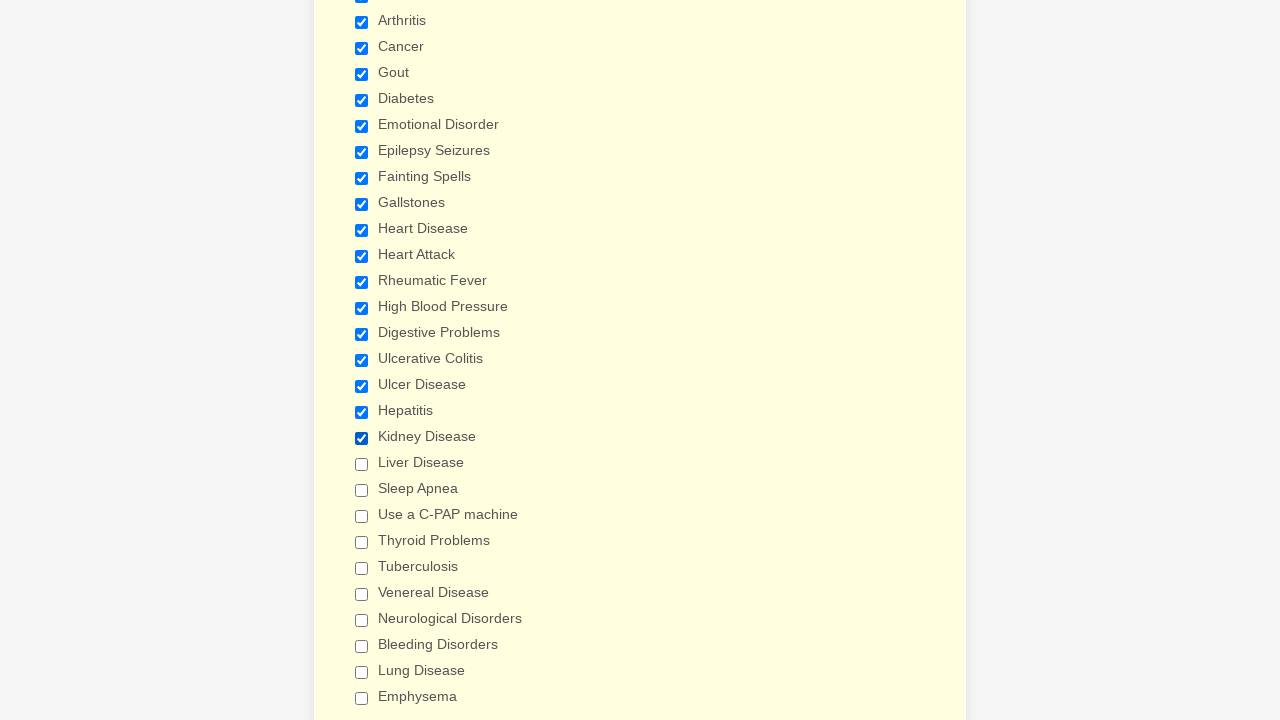

Clicked checkbox 20 to select it at (362, 464) on input[type='checkbox'] >> nth=19
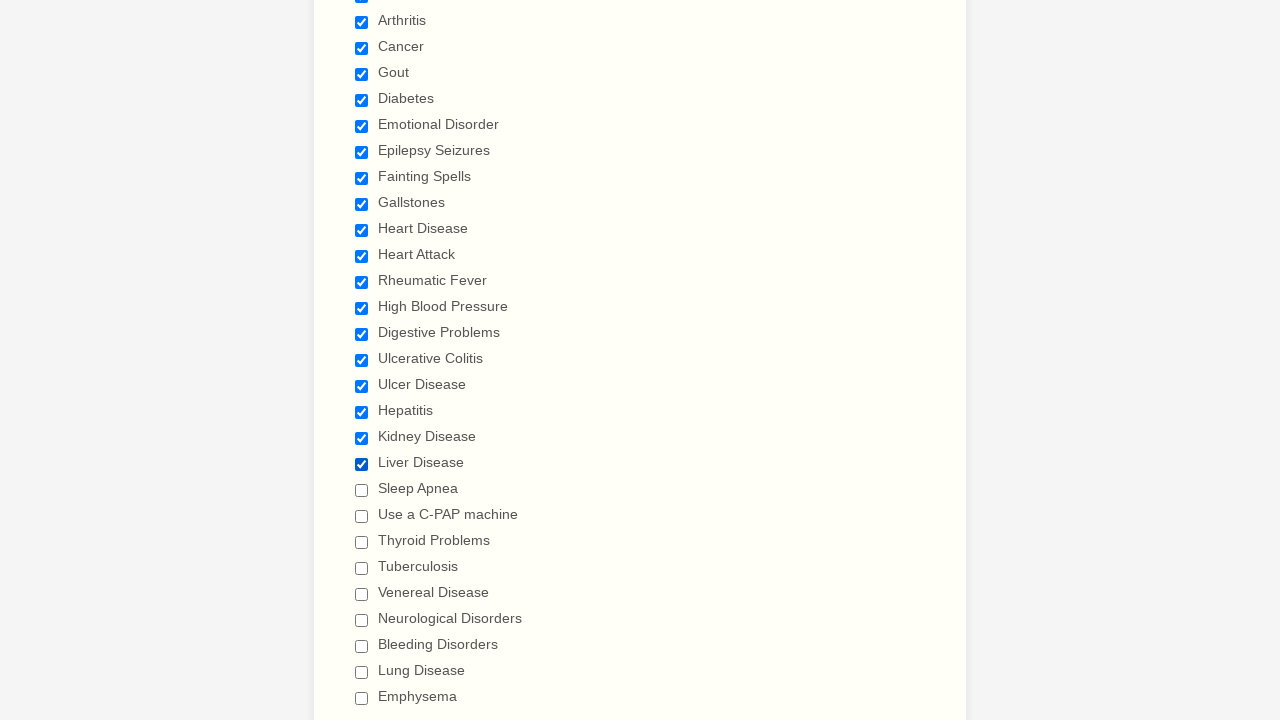

Waited 500ms after selecting checkbox 20
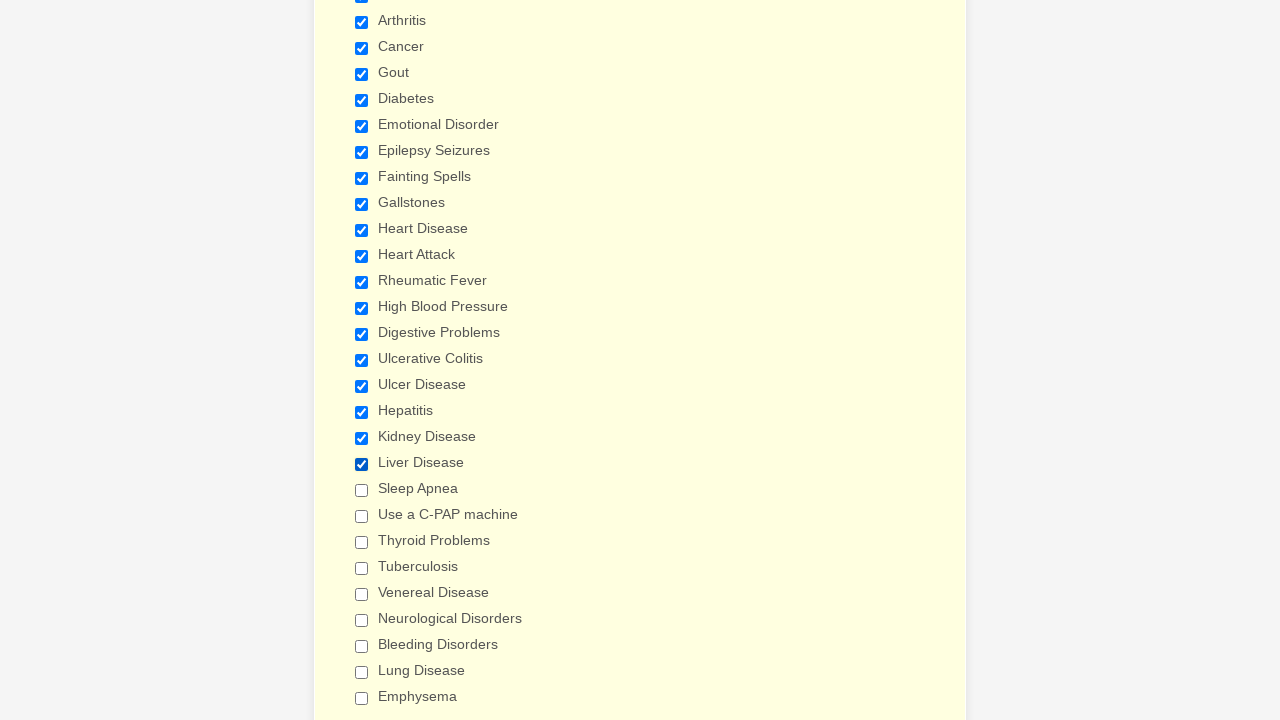

Clicked checkbox 21 to select it at (362, 490) on input[type='checkbox'] >> nth=20
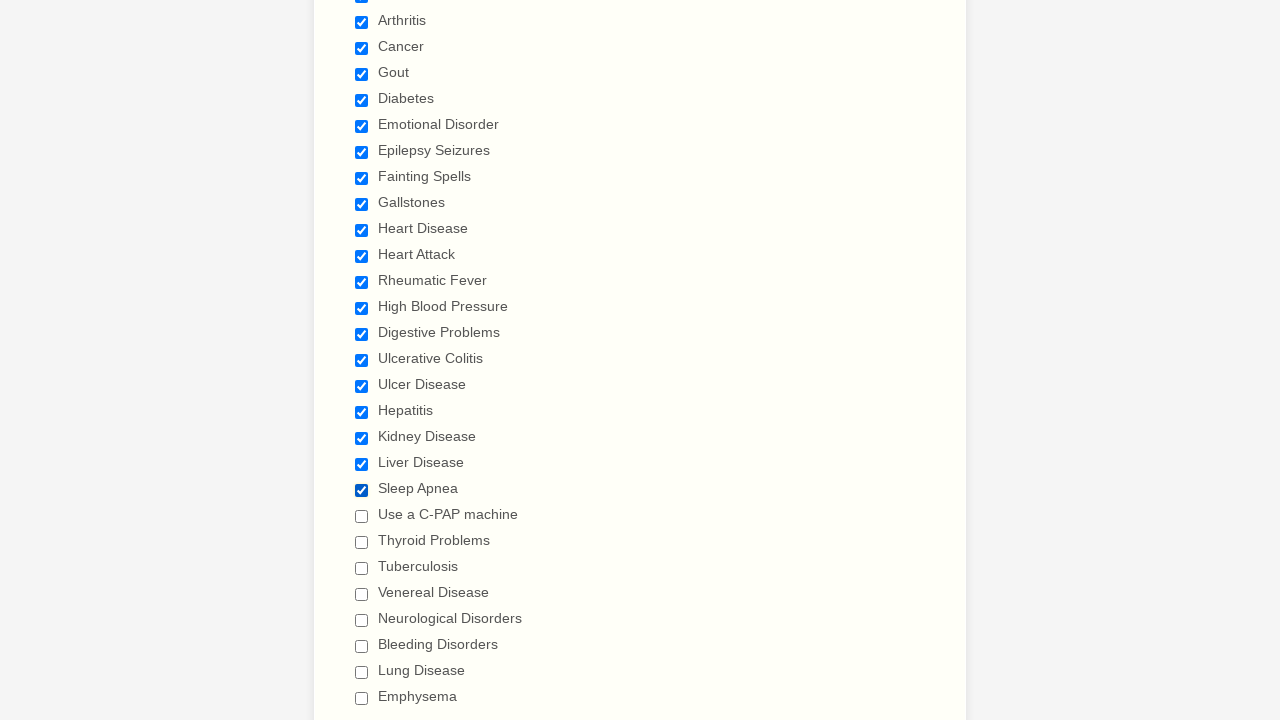

Waited 500ms after selecting checkbox 21
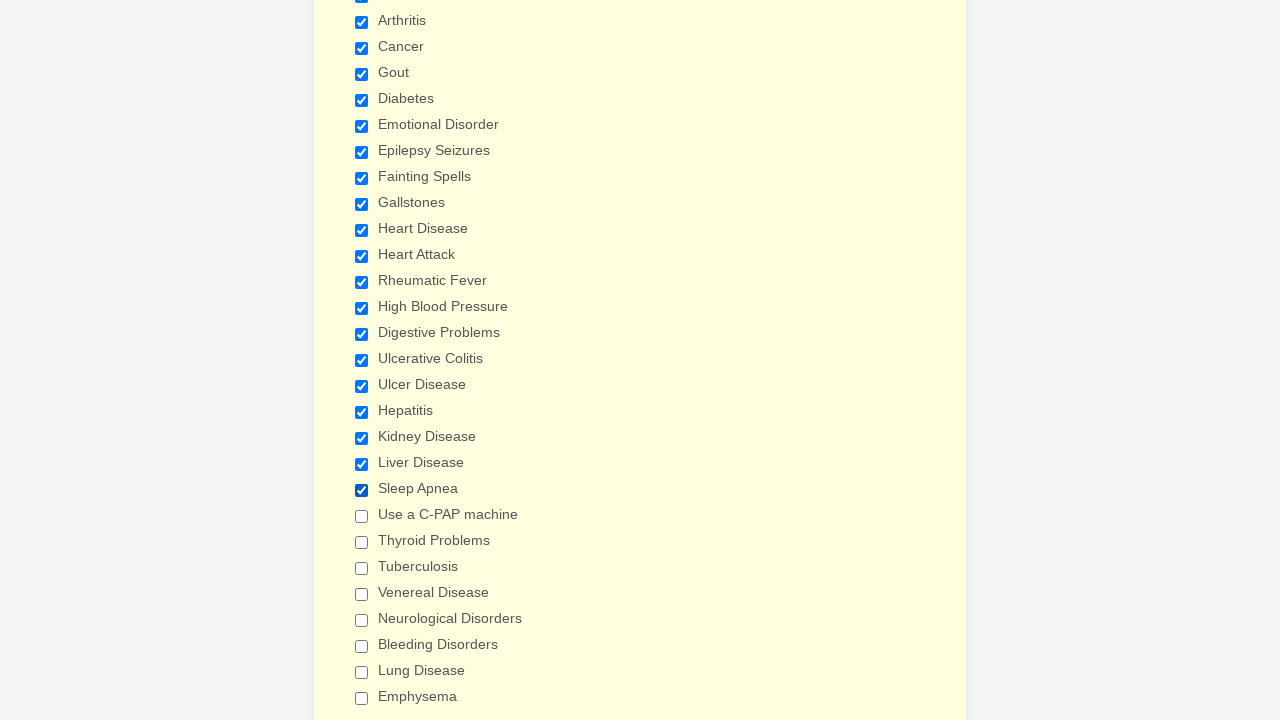

Clicked checkbox 22 to select it at (362, 516) on input[type='checkbox'] >> nth=21
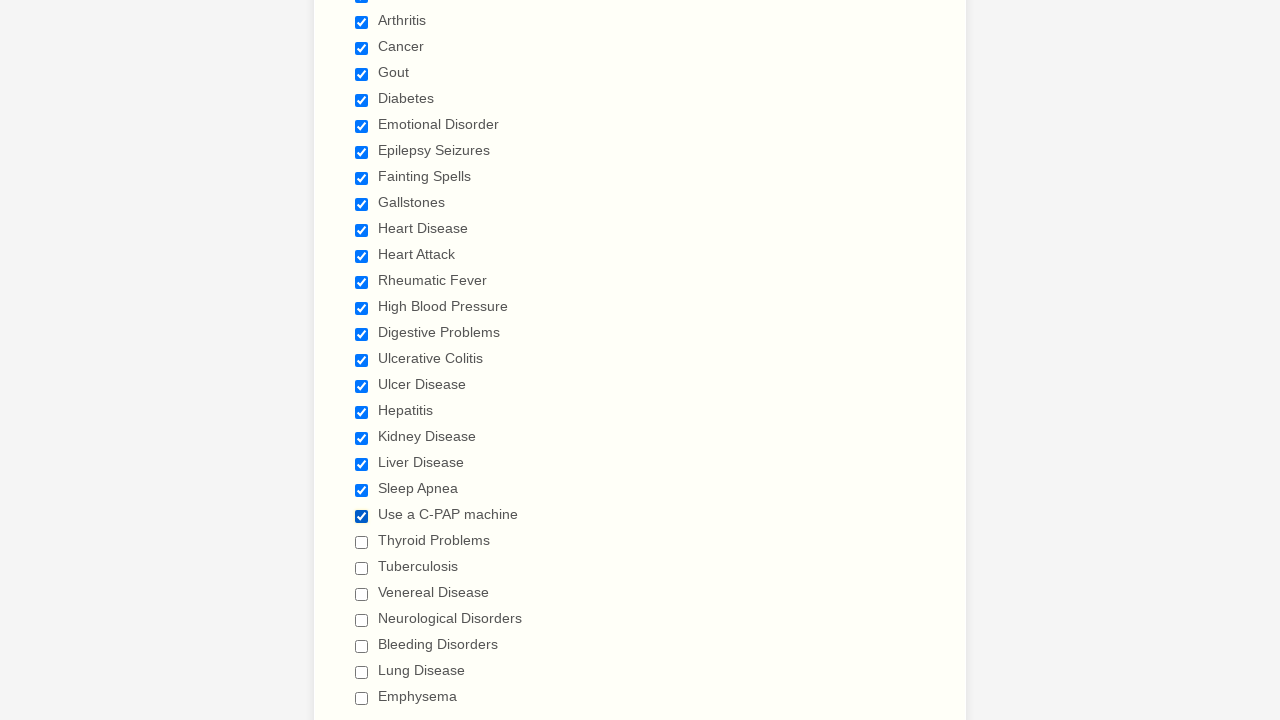

Waited 500ms after selecting checkbox 22
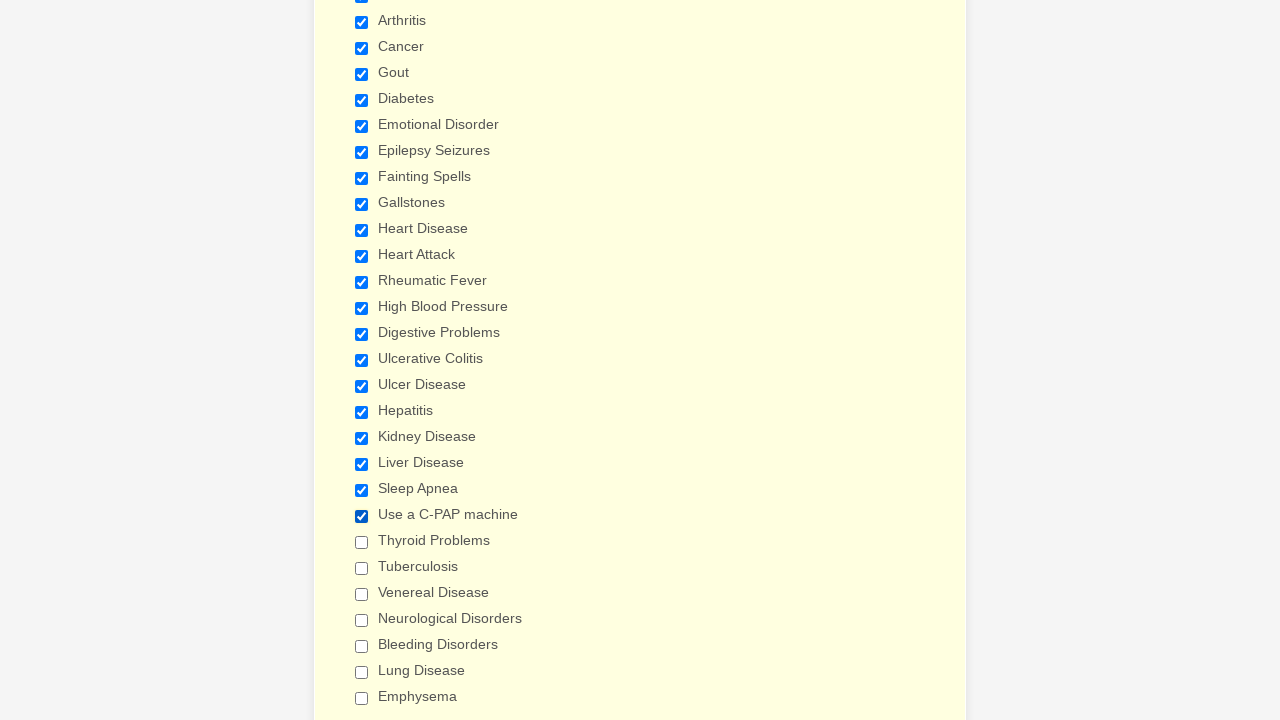

Clicked checkbox 23 to select it at (362, 542) on input[type='checkbox'] >> nth=22
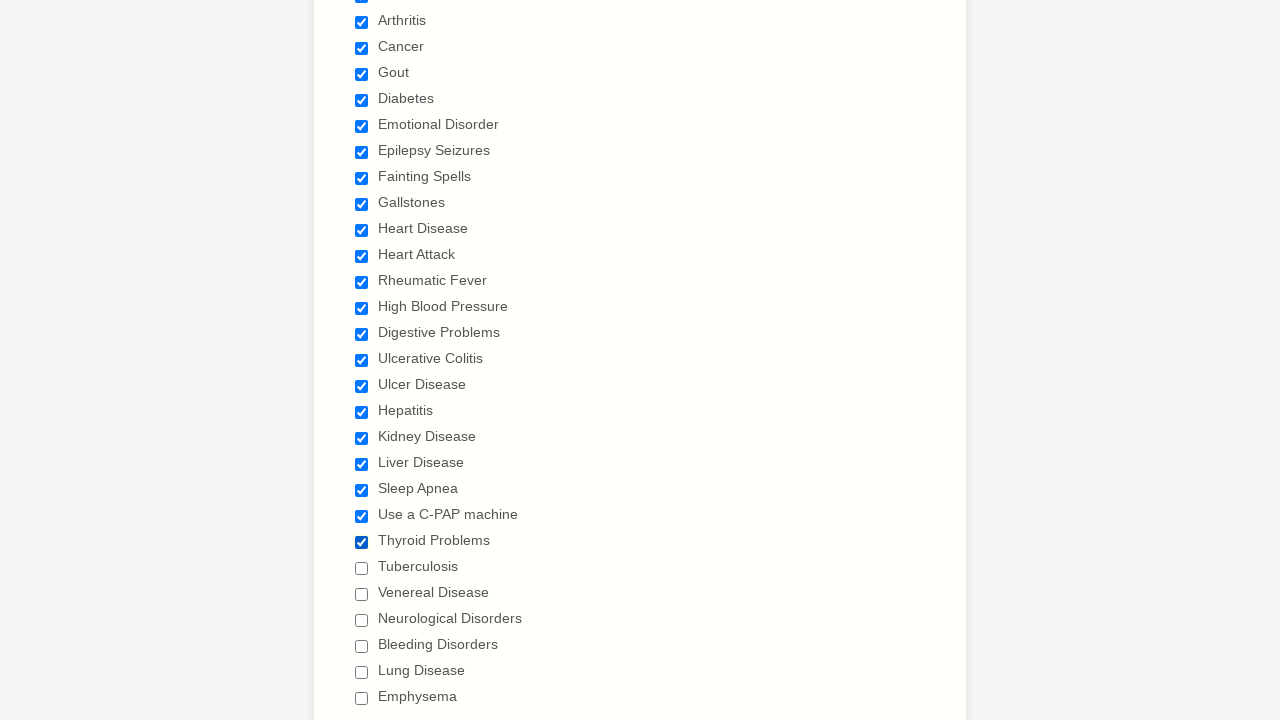

Waited 500ms after selecting checkbox 23
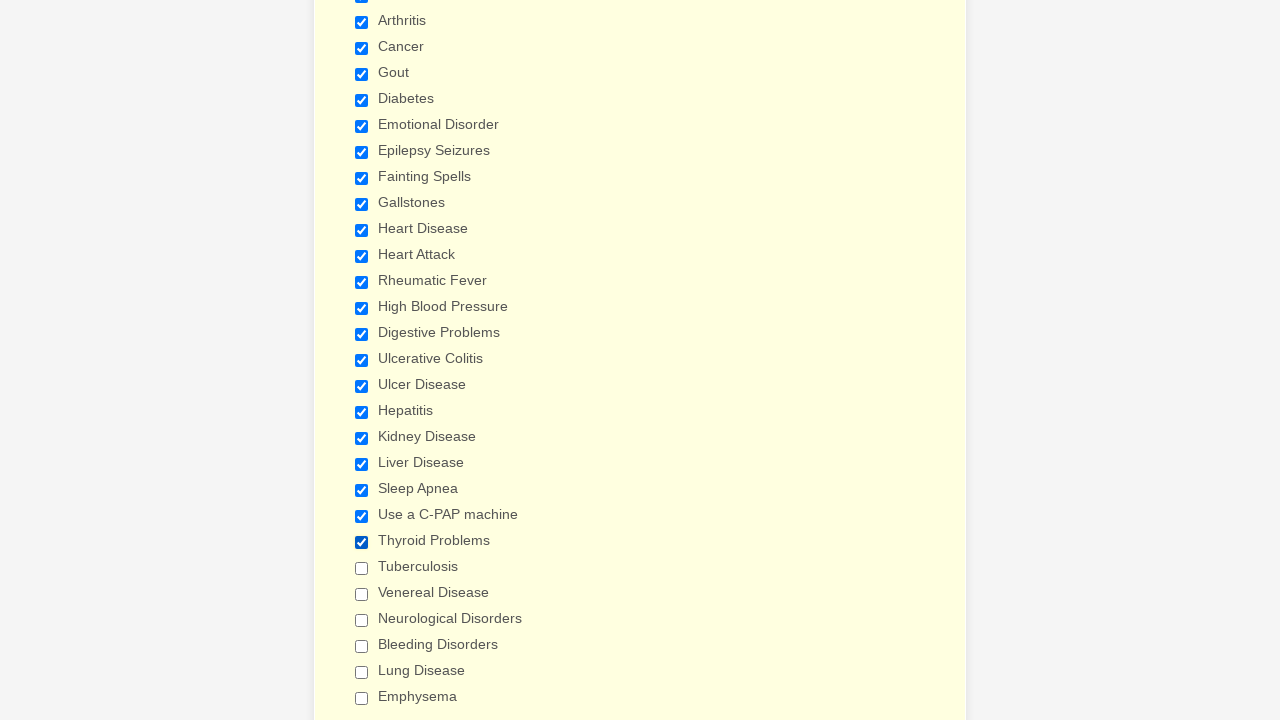

Clicked checkbox 24 to select it at (362, 568) on input[type='checkbox'] >> nth=23
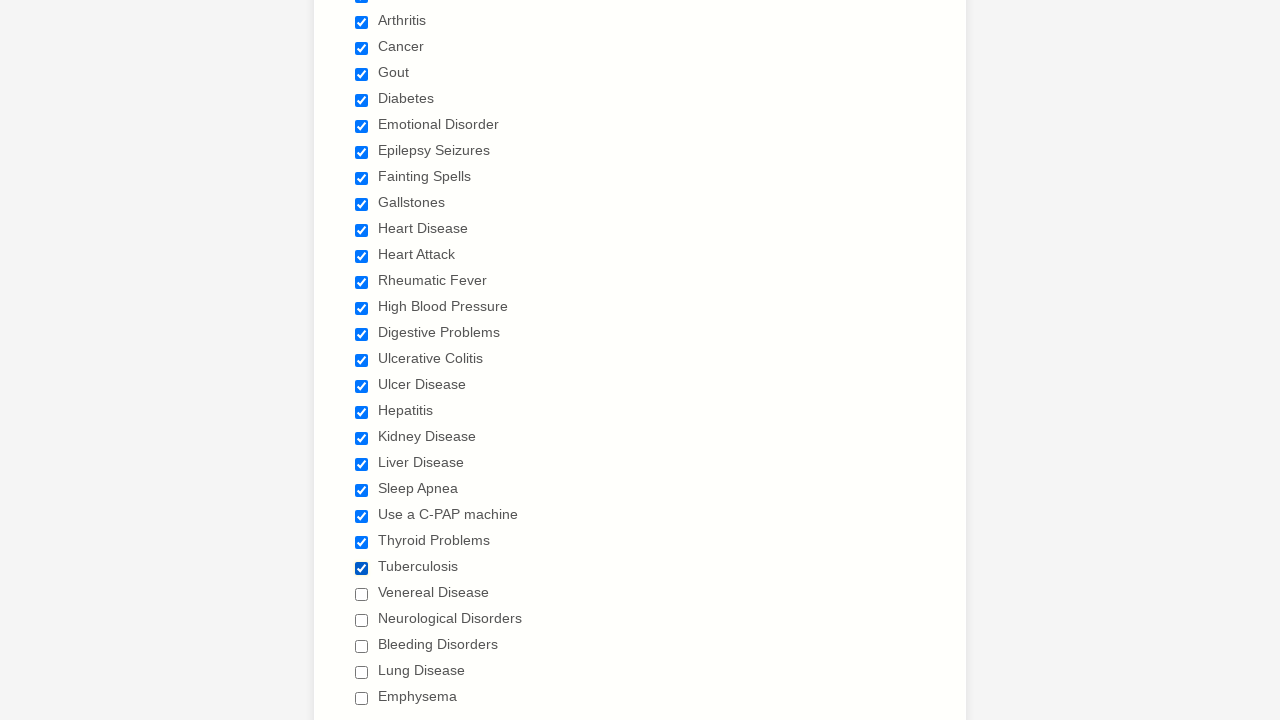

Waited 500ms after selecting checkbox 24
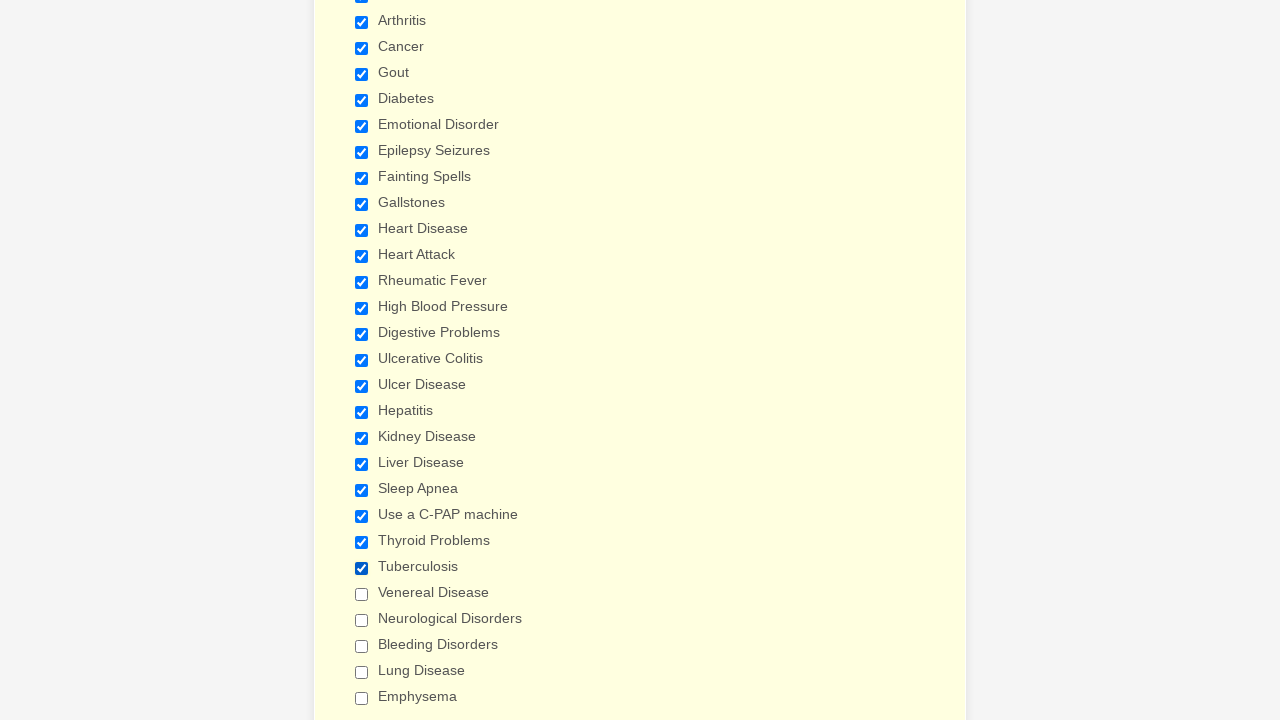

Clicked checkbox 25 to select it at (362, 594) on input[type='checkbox'] >> nth=24
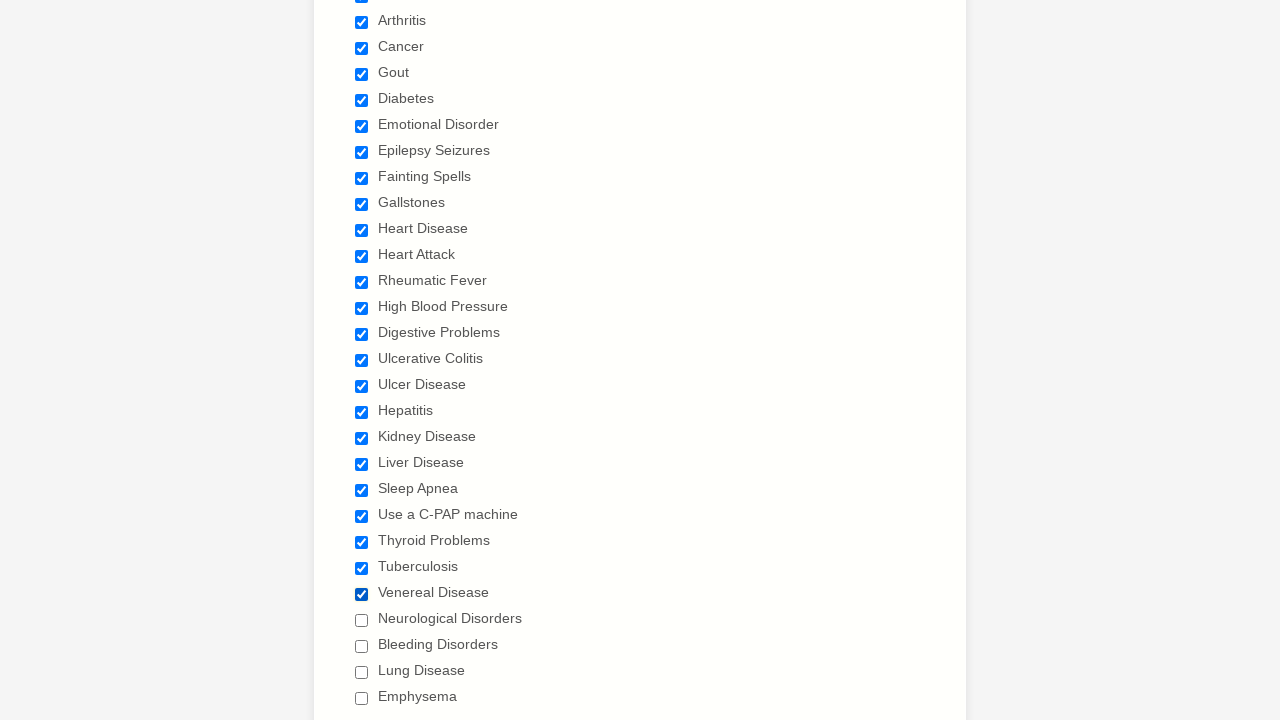

Waited 500ms after selecting checkbox 25
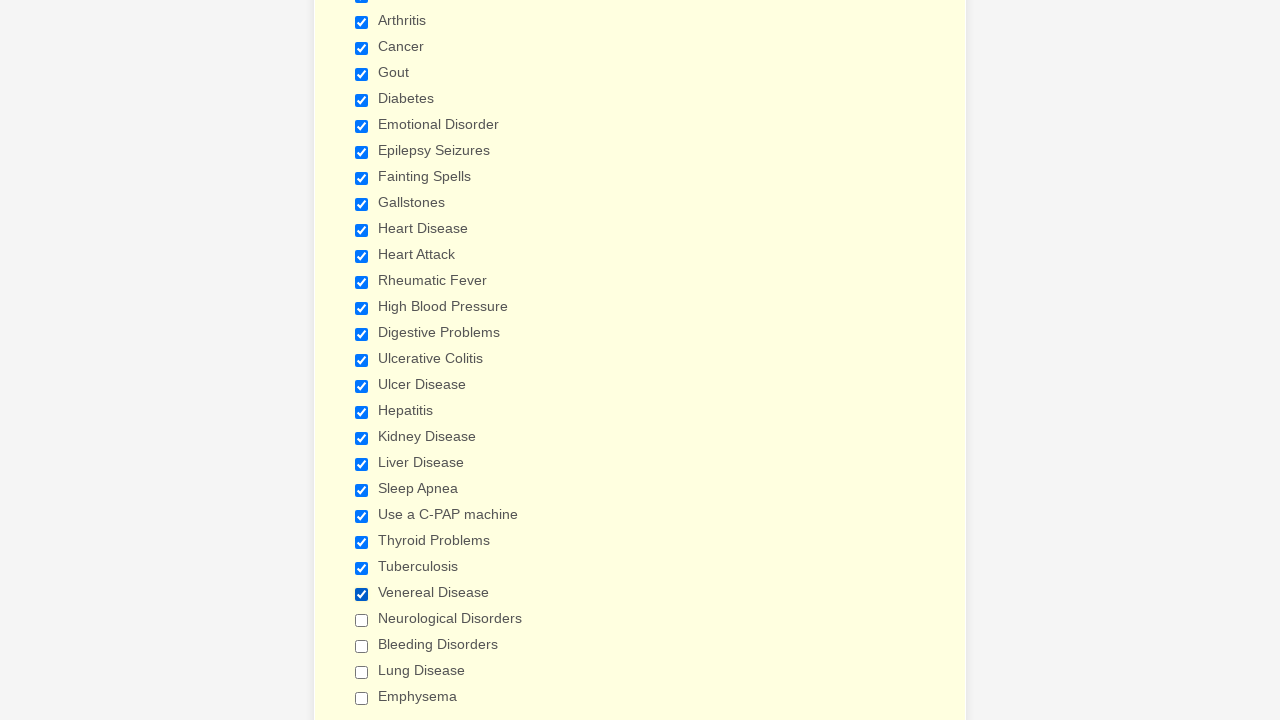

Clicked checkbox 26 to select it at (362, 620) on input[type='checkbox'] >> nth=25
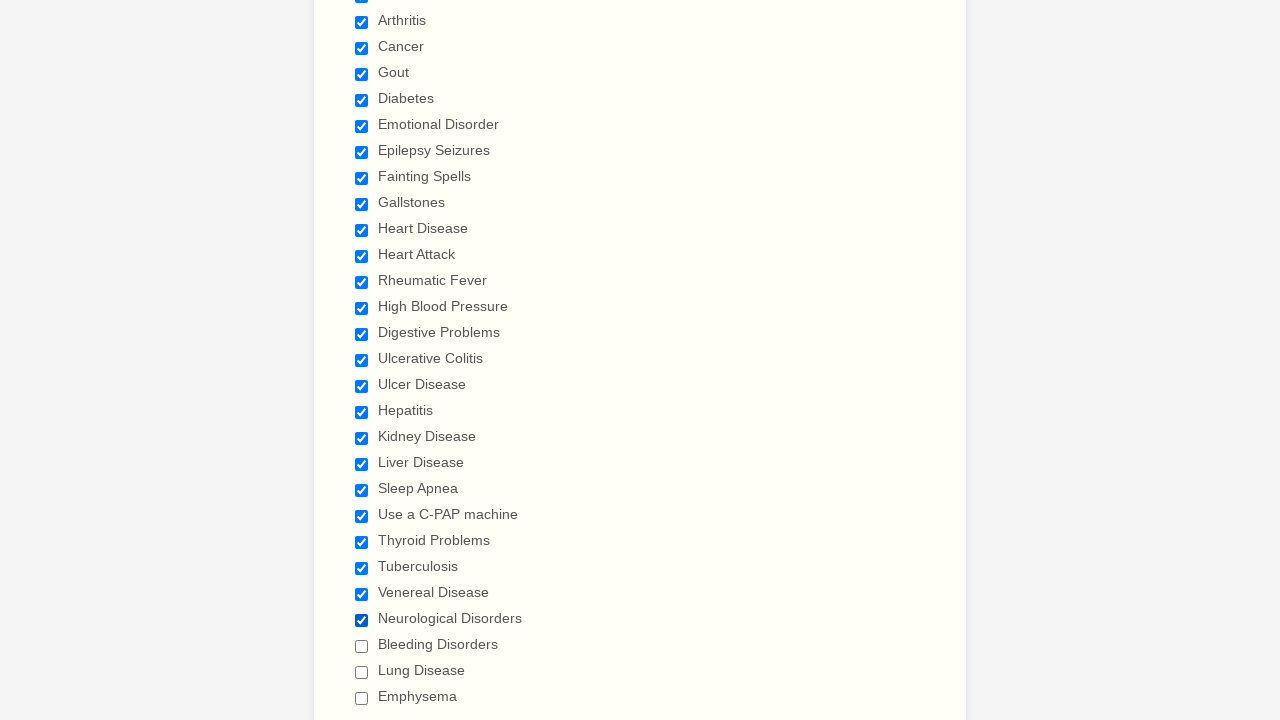

Waited 500ms after selecting checkbox 26
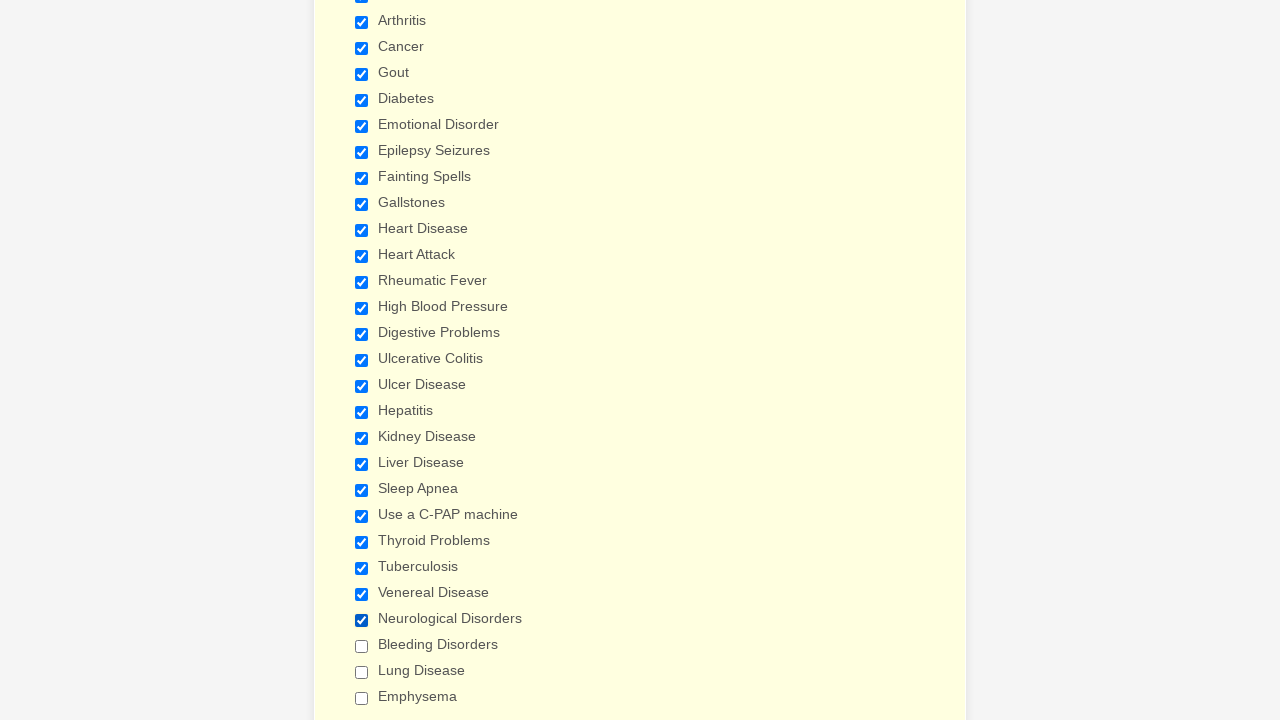

Clicked checkbox 27 to select it at (362, 646) on input[type='checkbox'] >> nth=26
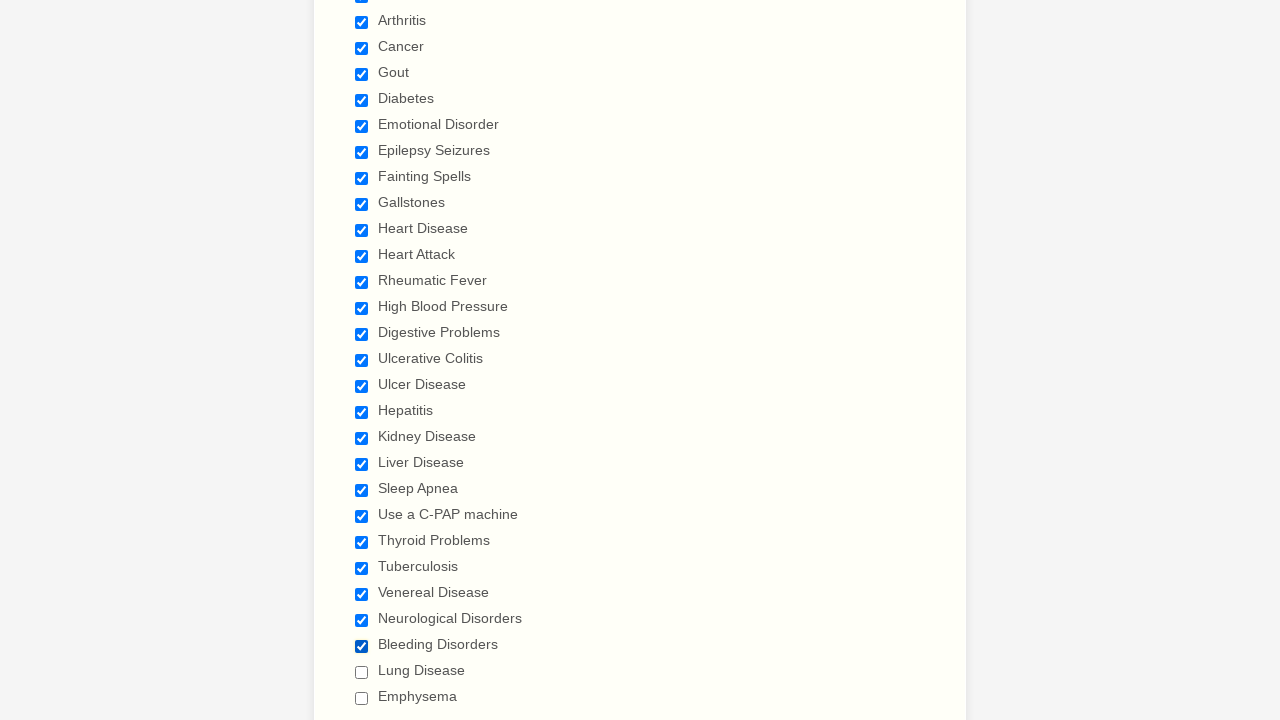

Waited 500ms after selecting checkbox 27
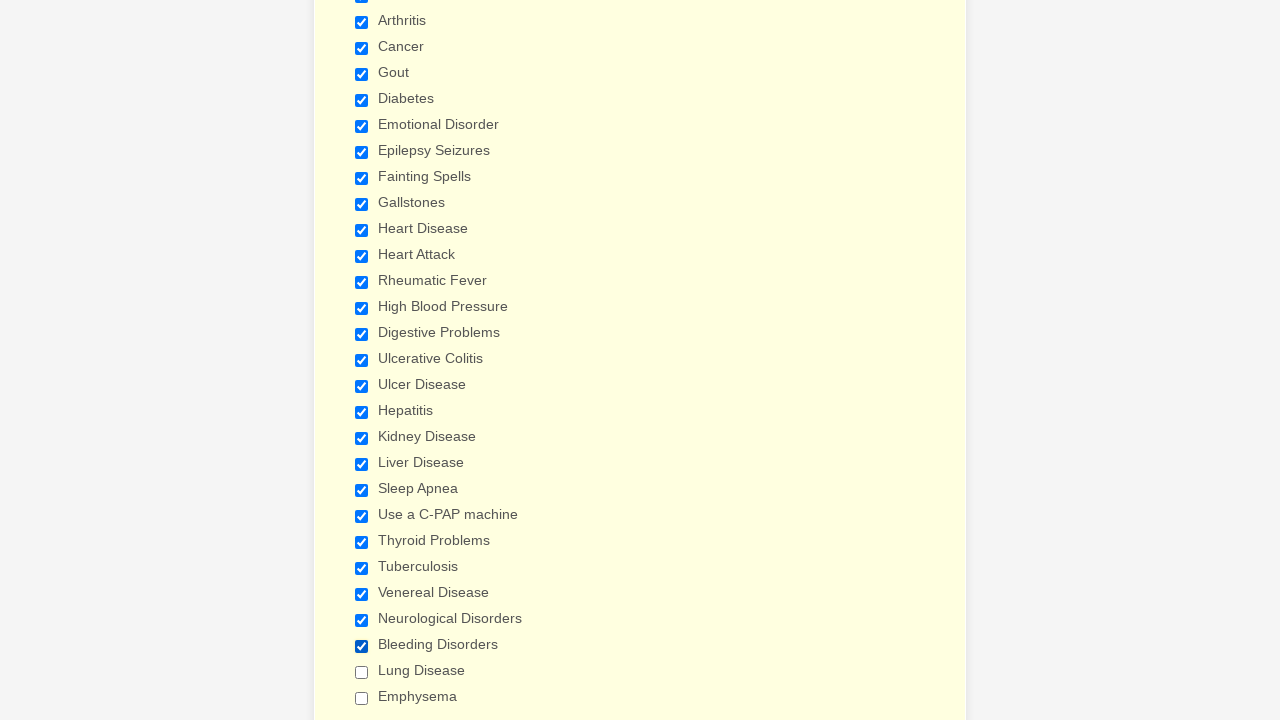

Clicked checkbox 28 to select it at (362, 672) on input[type='checkbox'] >> nth=27
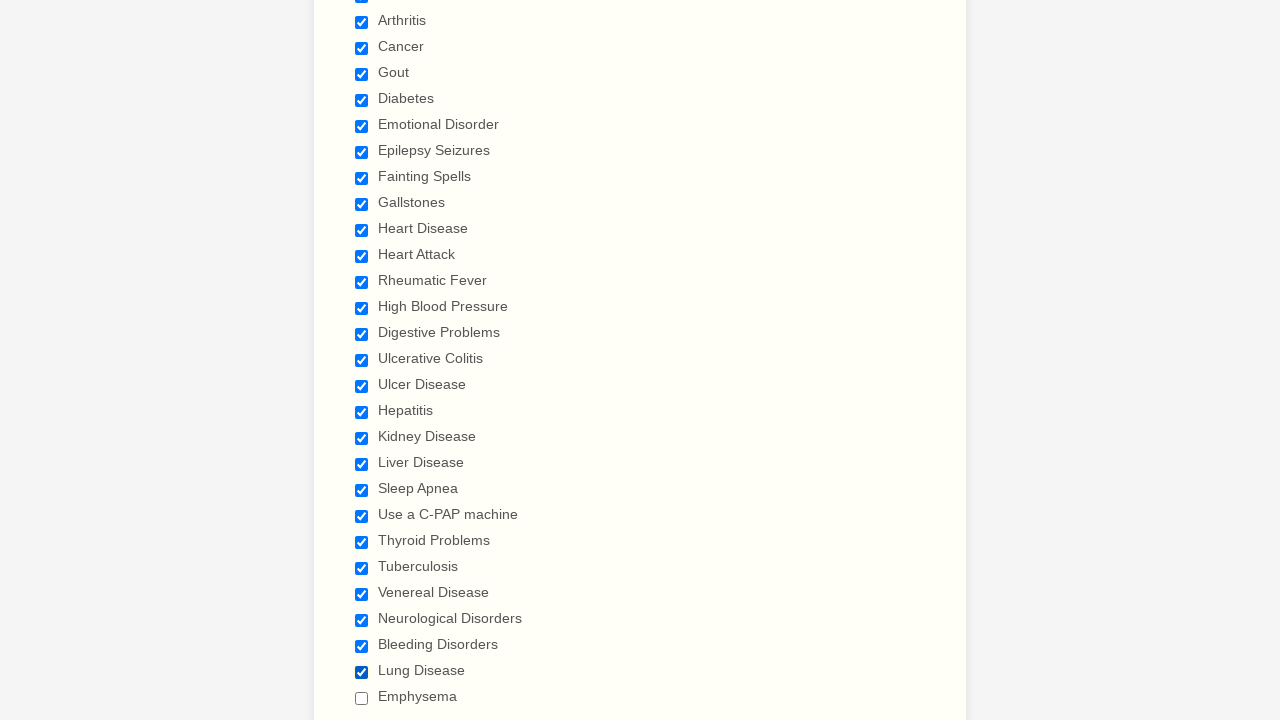

Waited 500ms after selecting checkbox 28
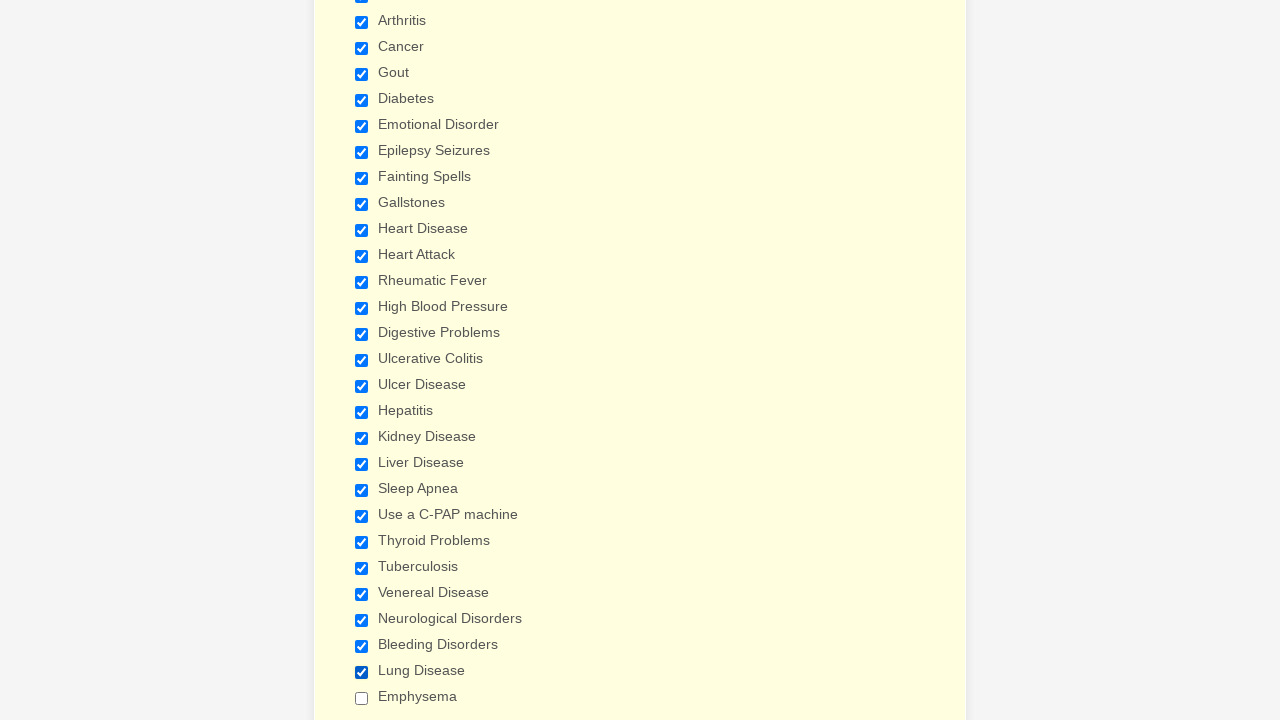

Clicked checkbox 29 to select it at (362, 698) on input[type='checkbox'] >> nth=28
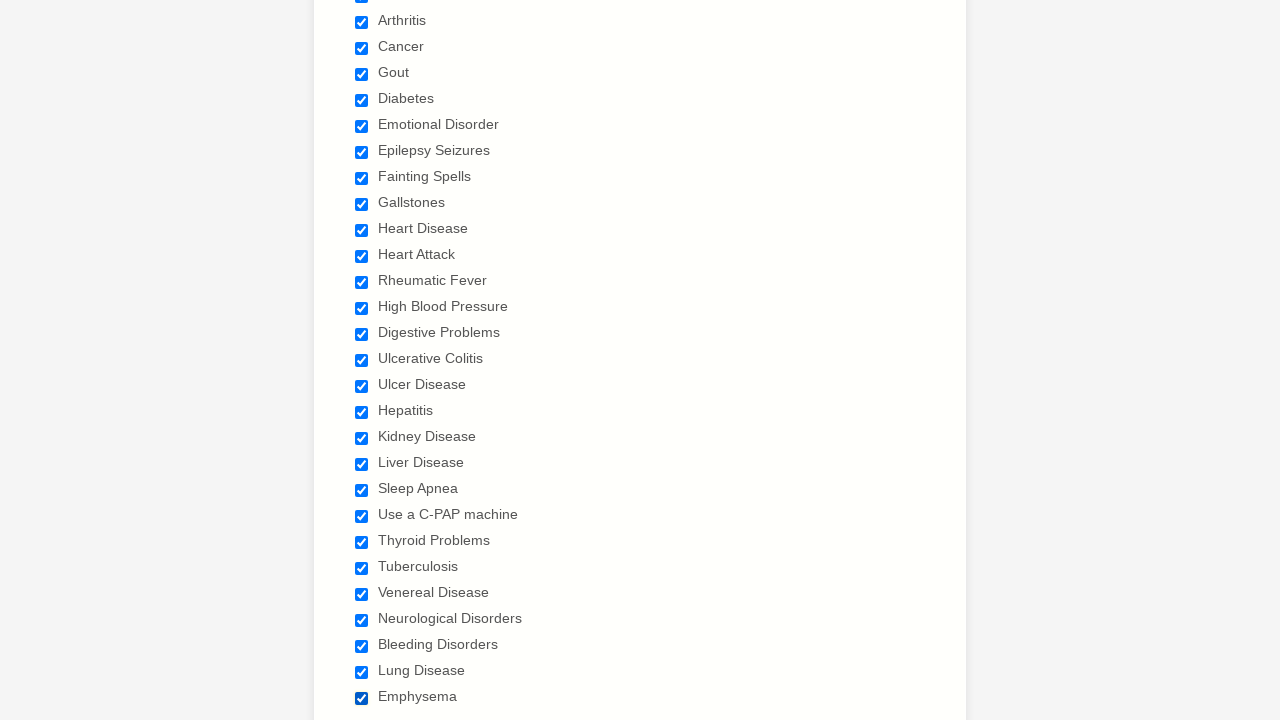

Waited 500ms after selecting checkbox 29
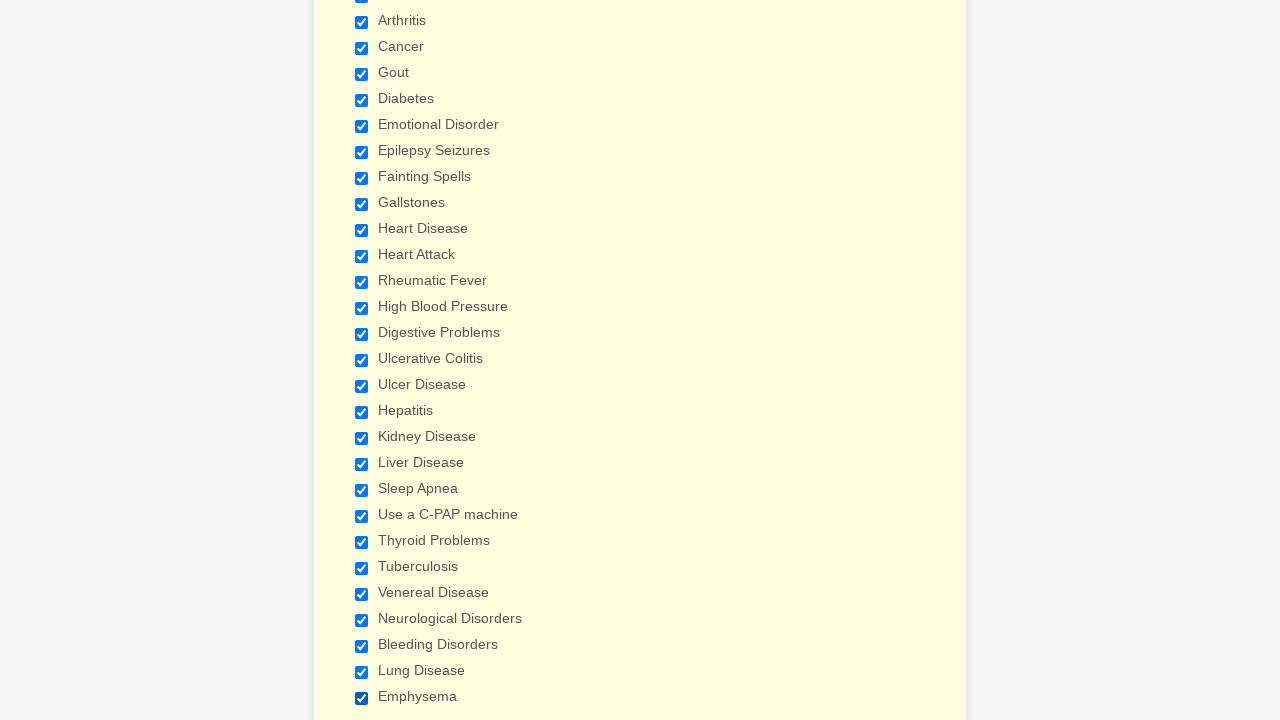

Verified checkbox 1 is selected
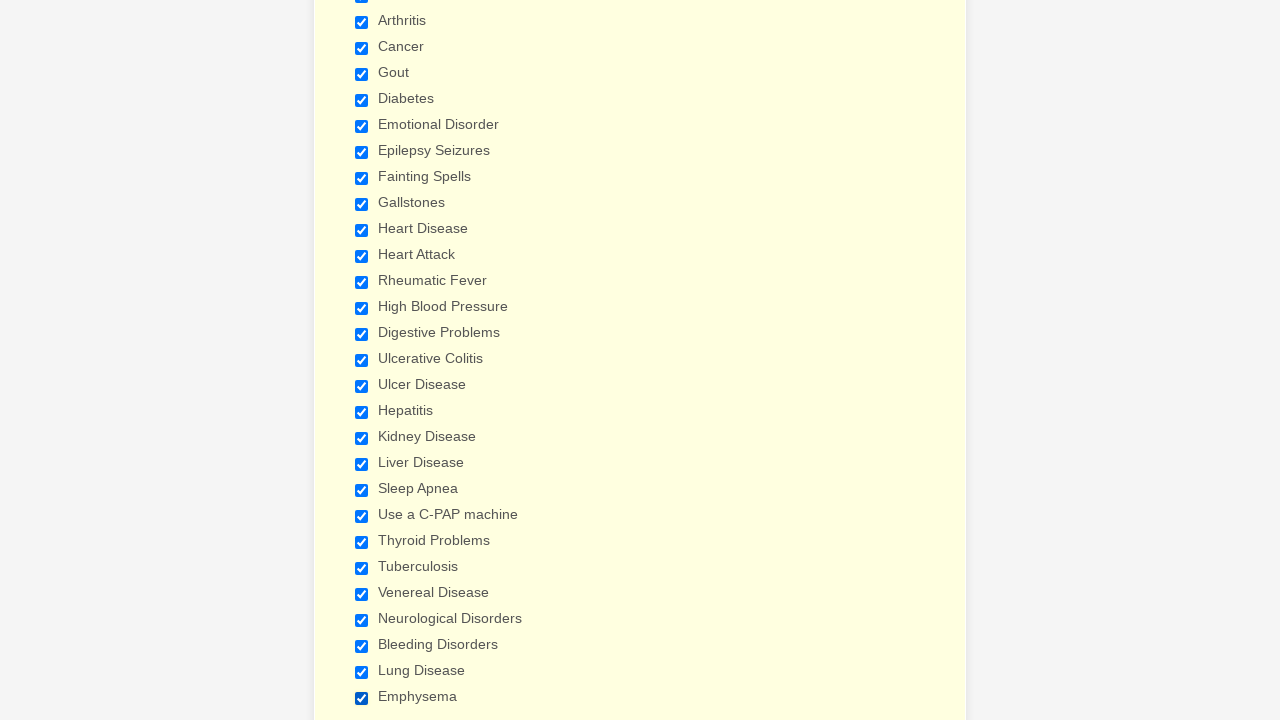

Verified checkbox 2 is selected
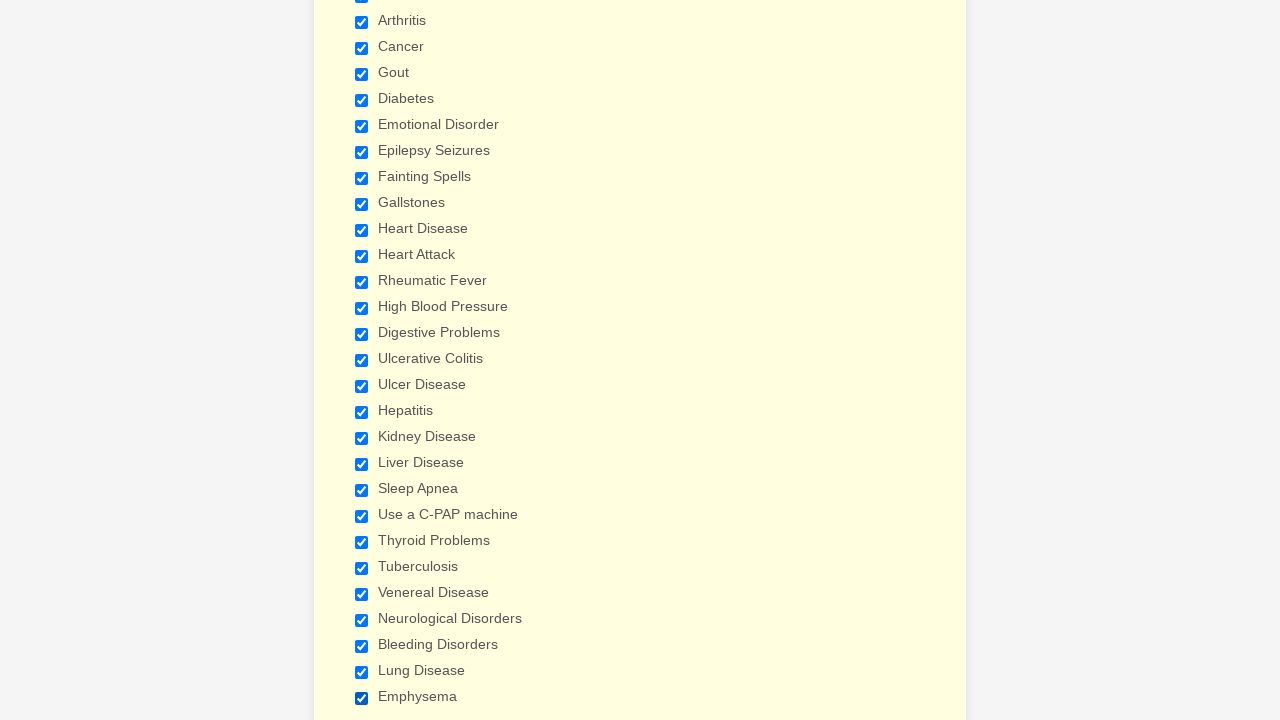

Verified checkbox 3 is selected
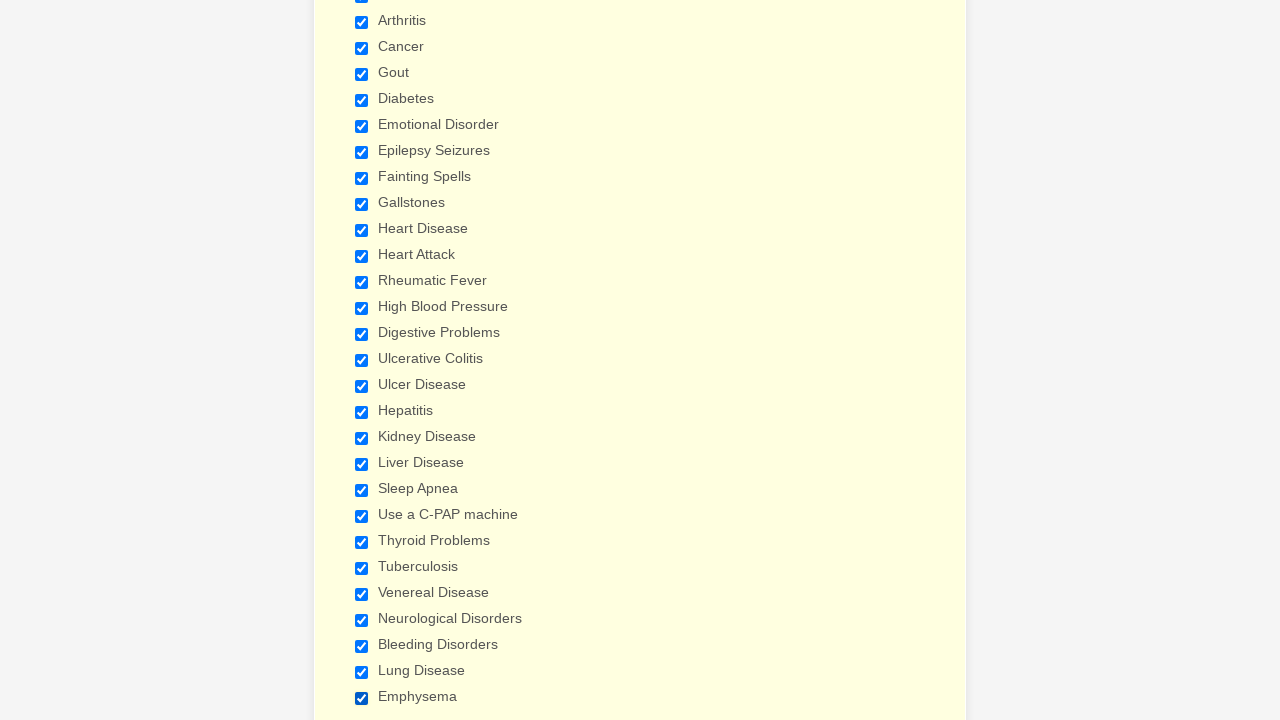

Verified checkbox 4 is selected
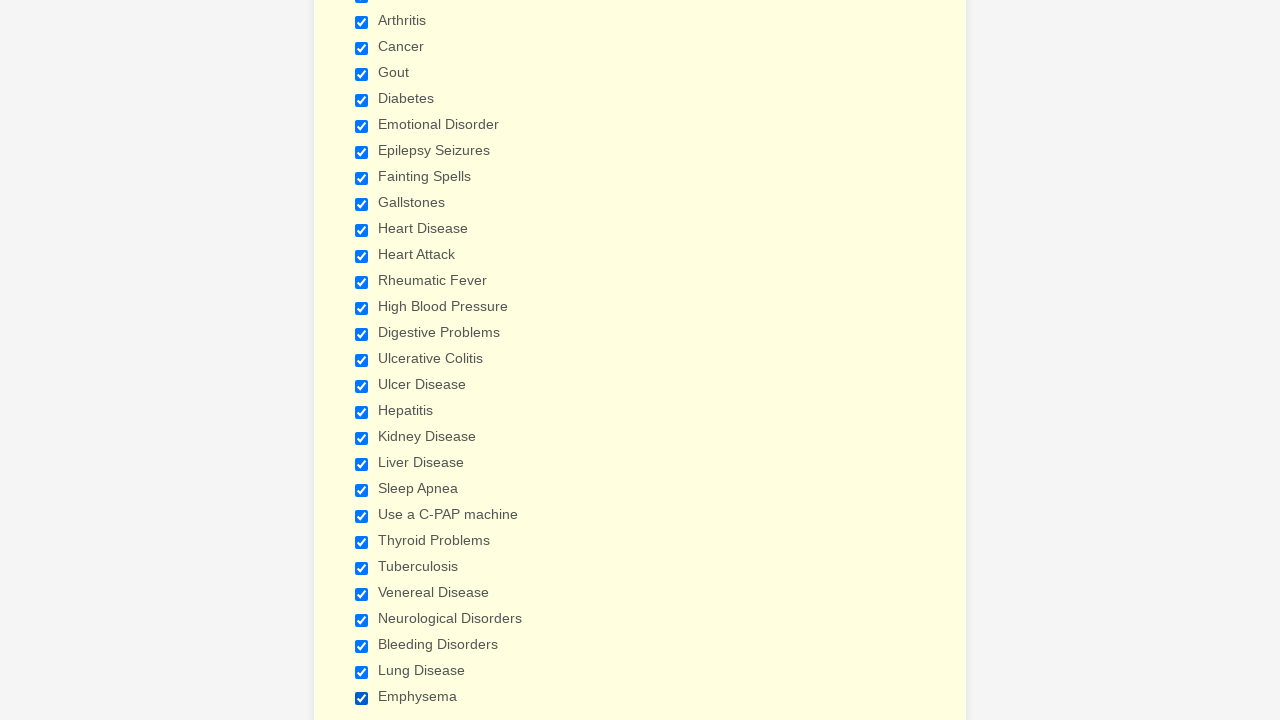

Verified checkbox 5 is selected
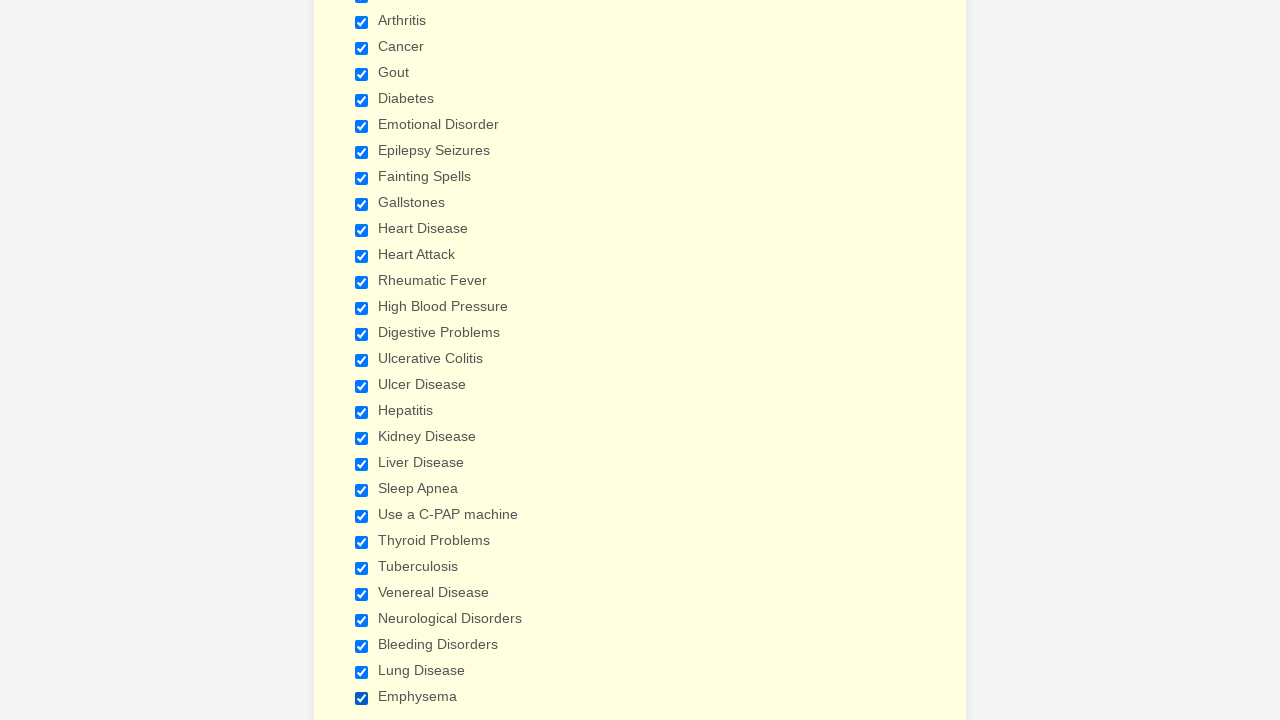

Verified checkbox 6 is selected
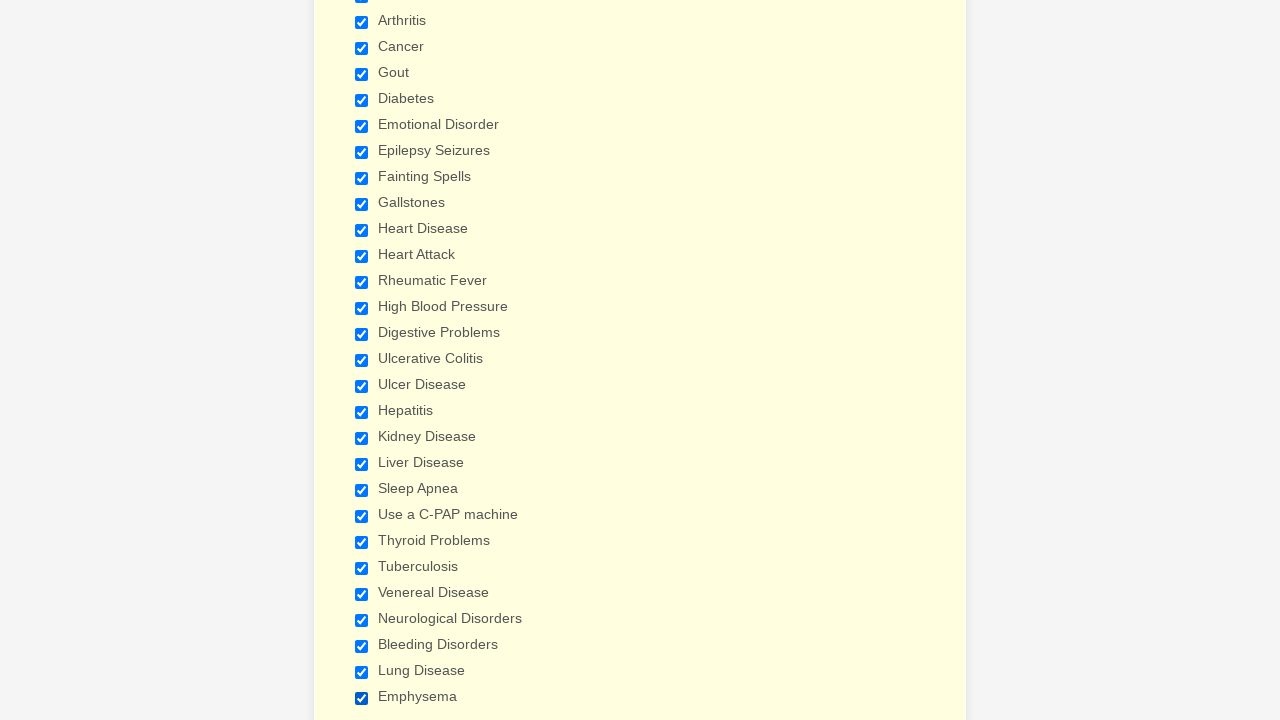

Verified checkbox 7 is selected
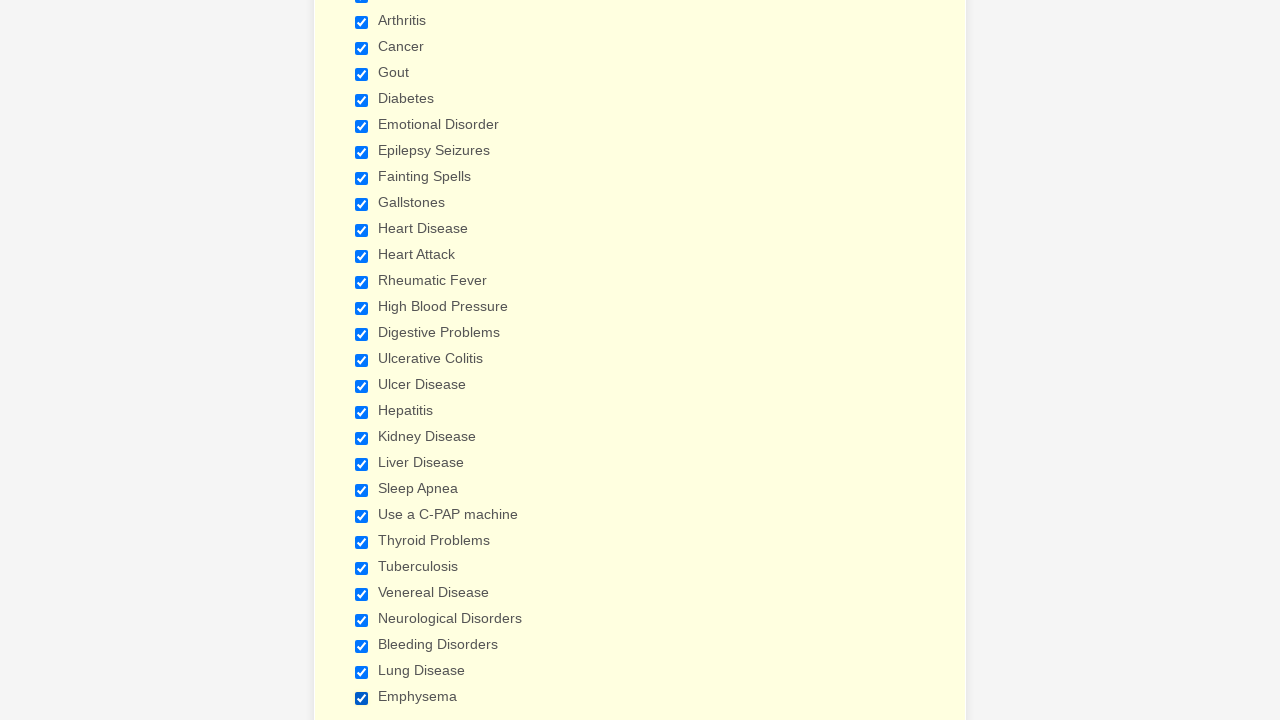

Verified checkbox 8 is selected
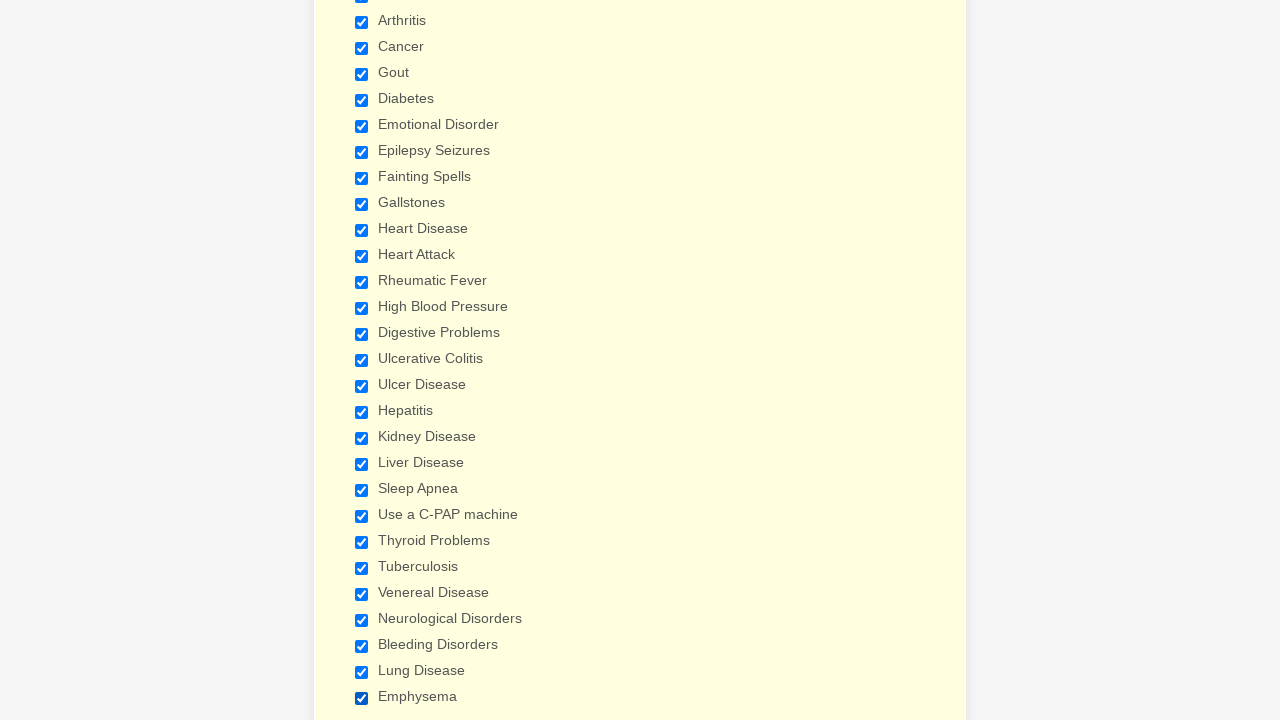

Verified checkbox 9 is selected
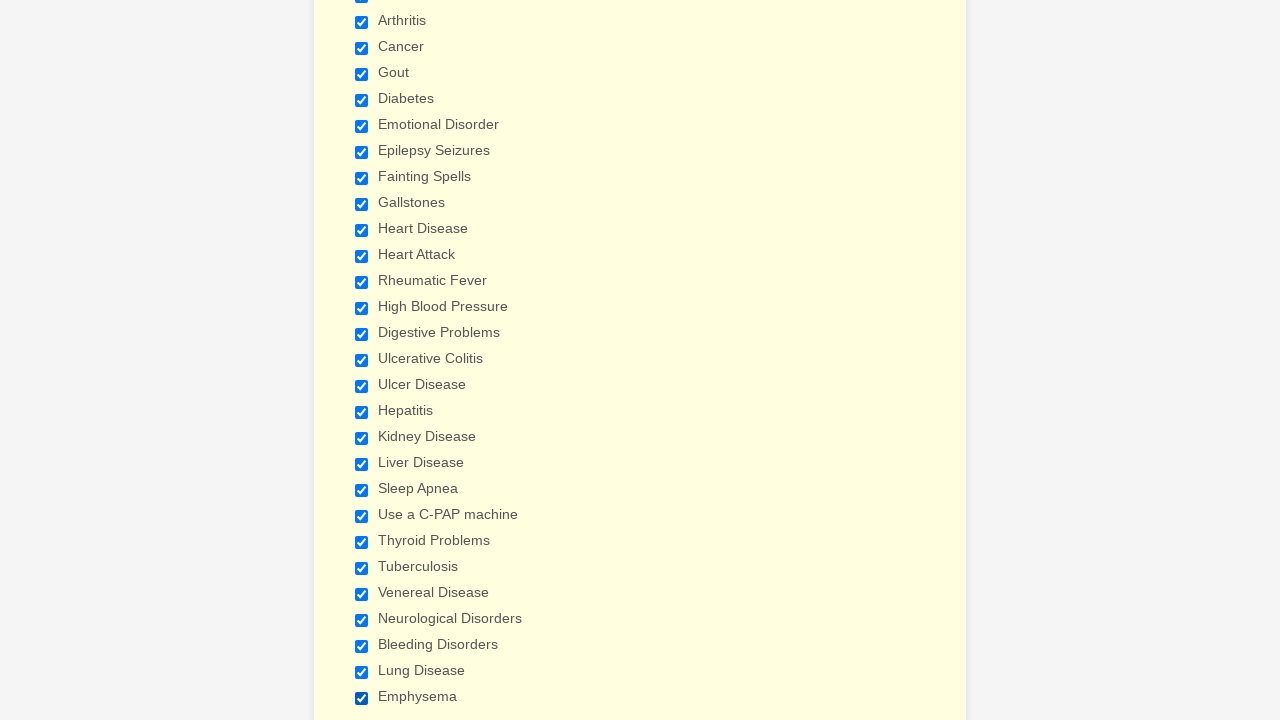

Verified checkbox 10 is selected
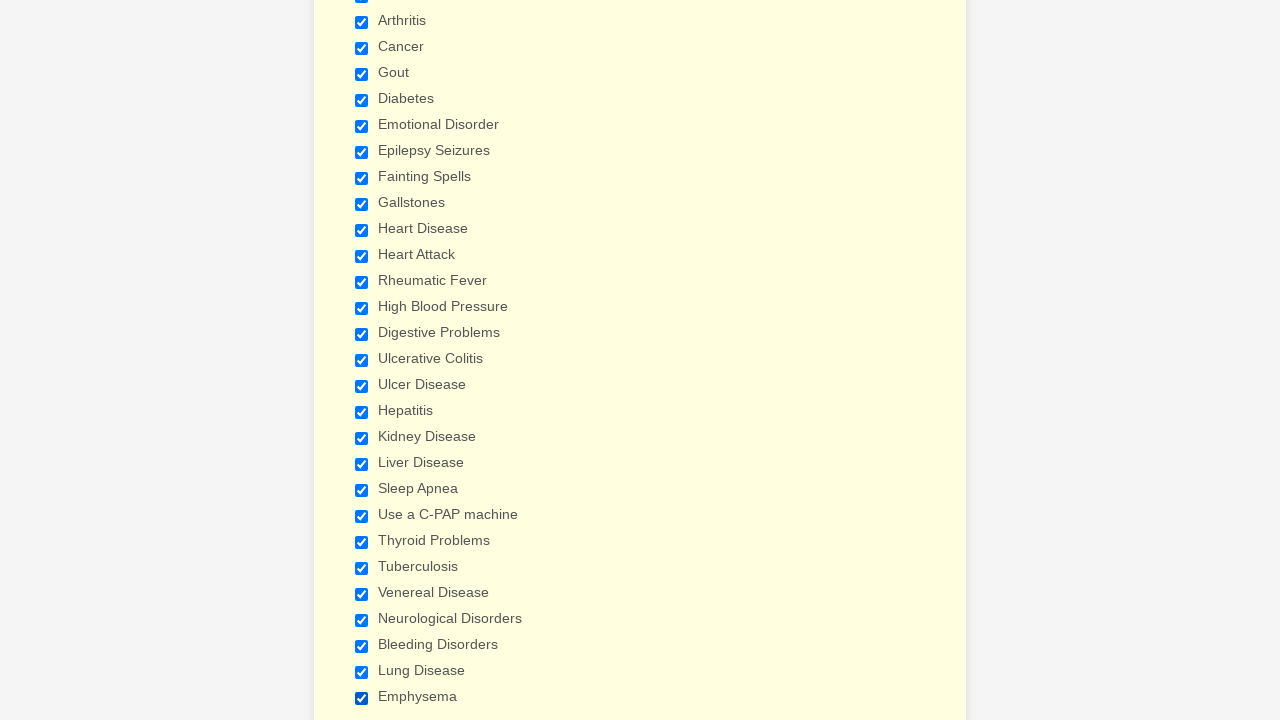

Verified checkbox 11 is selected
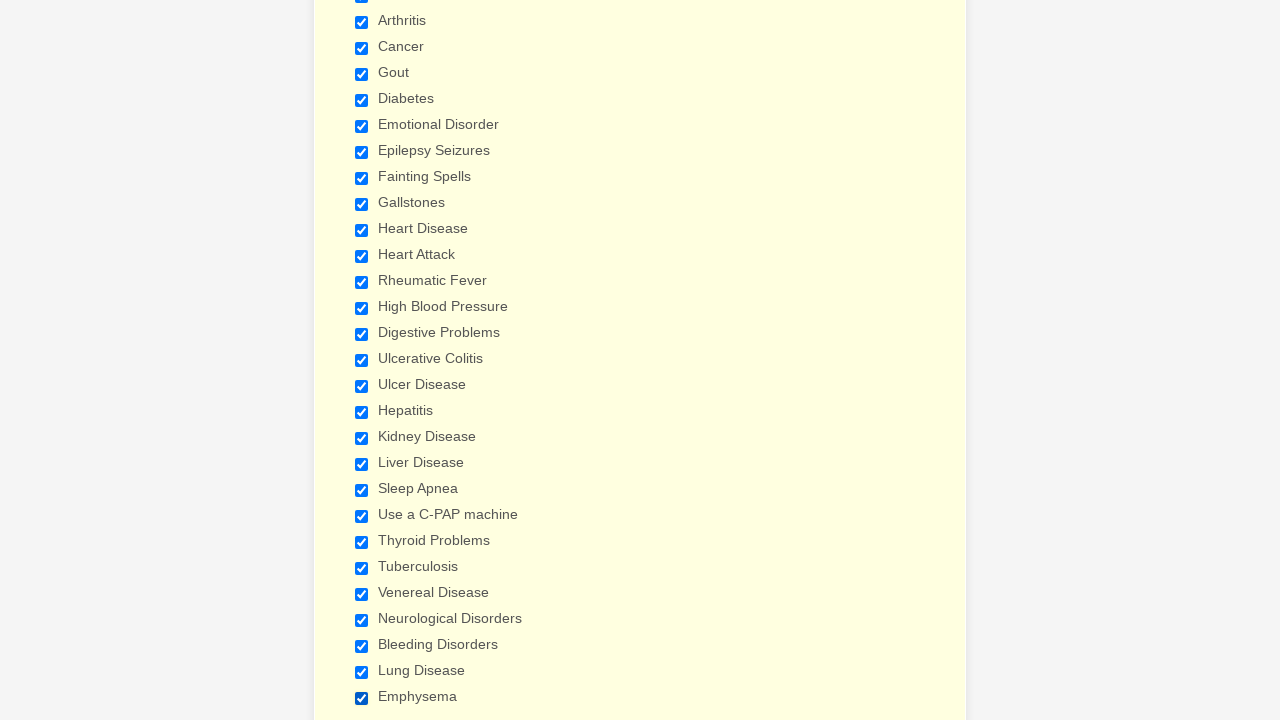

Verified checkbox 12 is selected
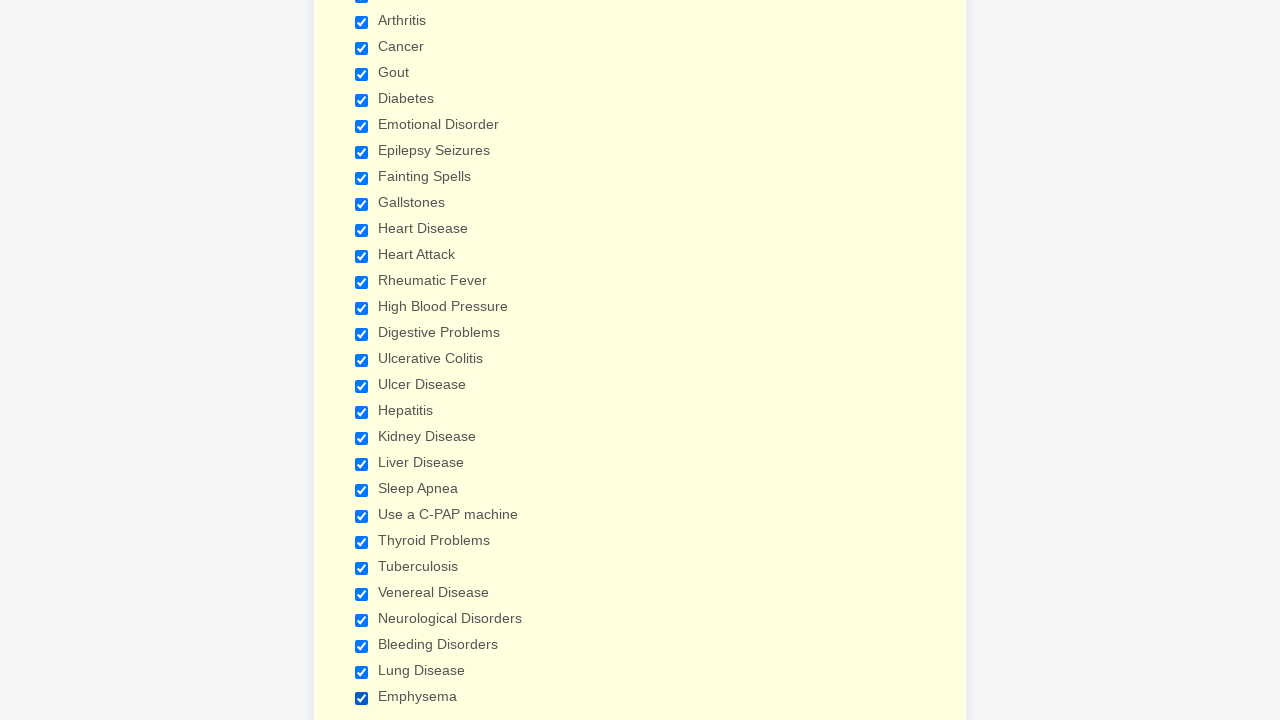

Verified checkbox 13 is selected
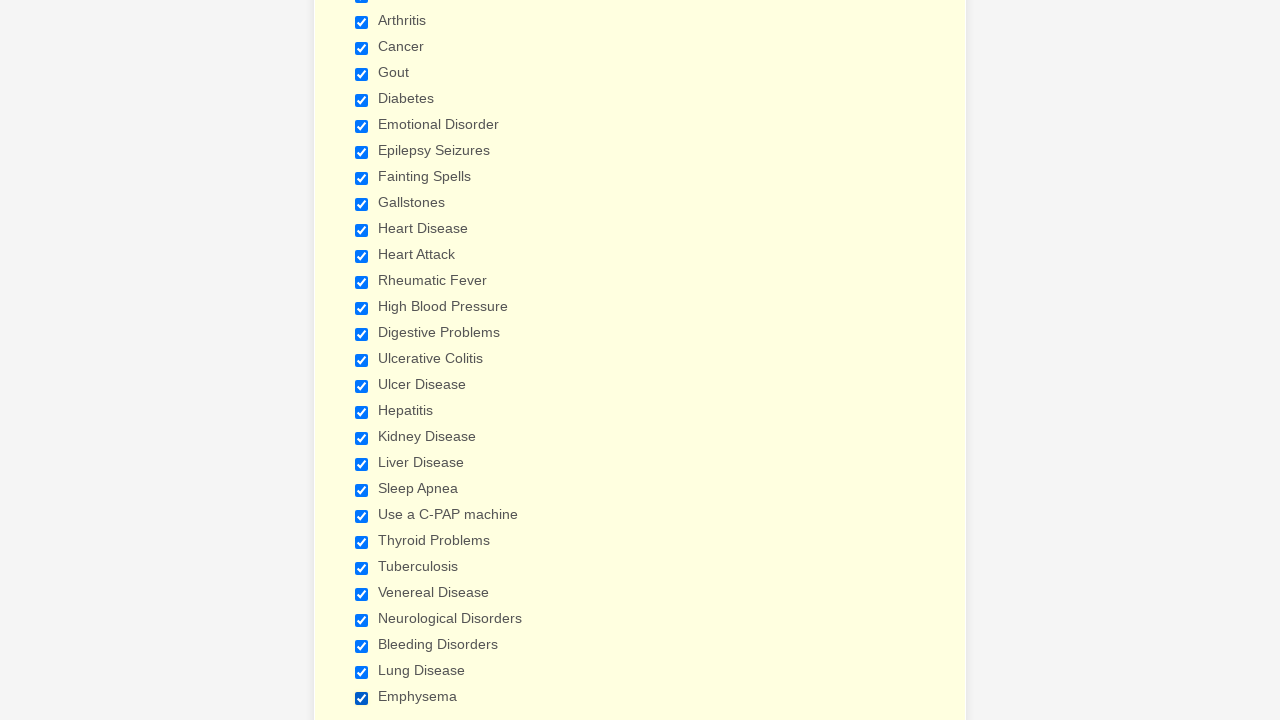

Verified checkbox 14 is selected
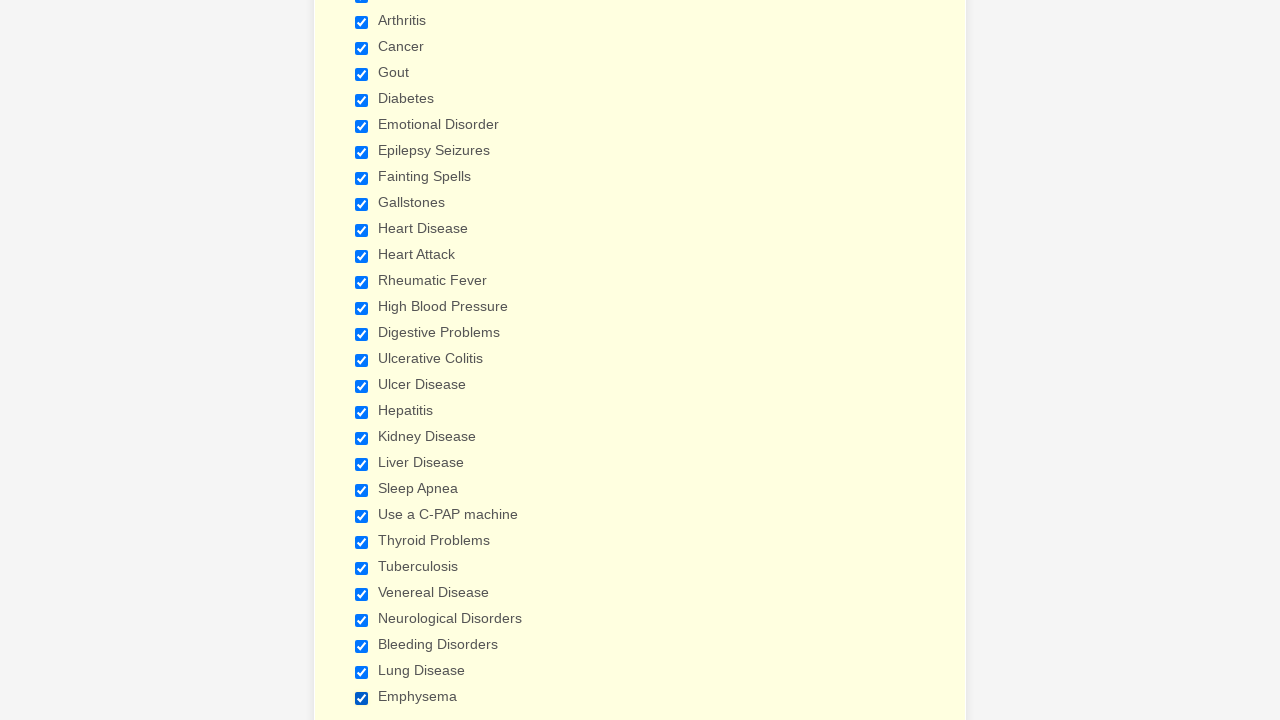

Verified checkbox 15 is selected
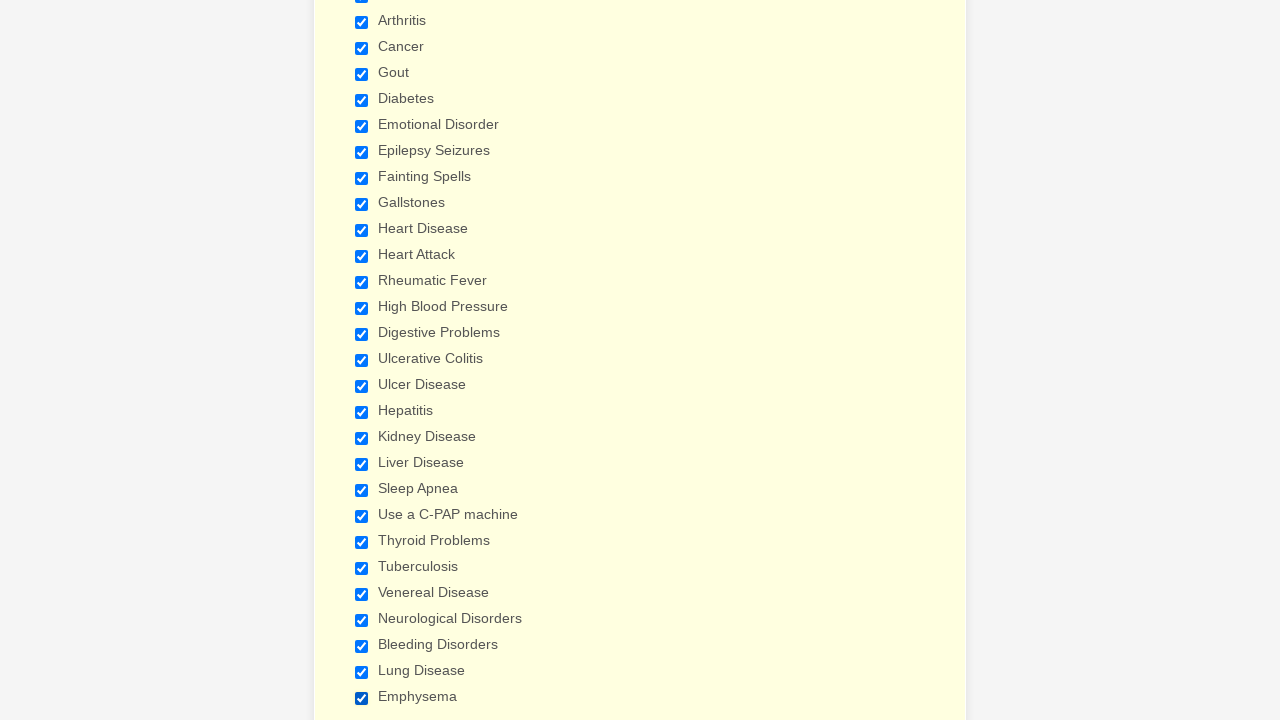

Verified checkbox 16 is selected
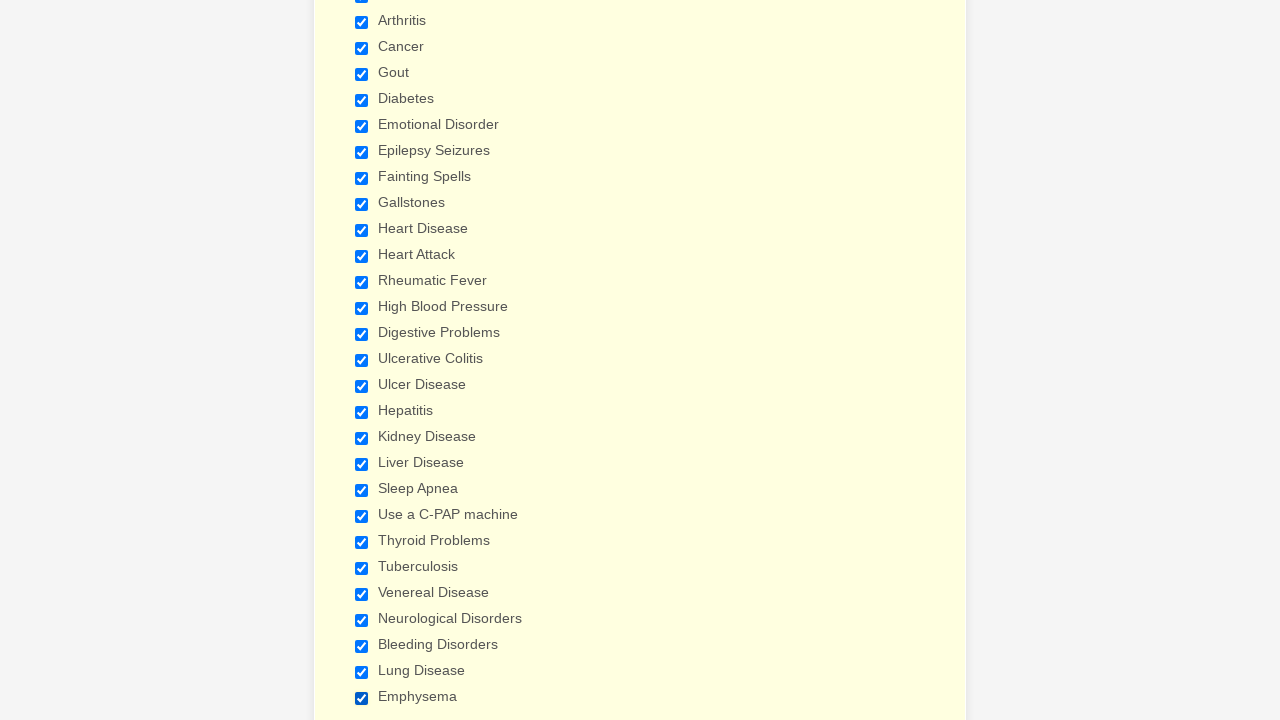

Verified checkbox 17 is selected
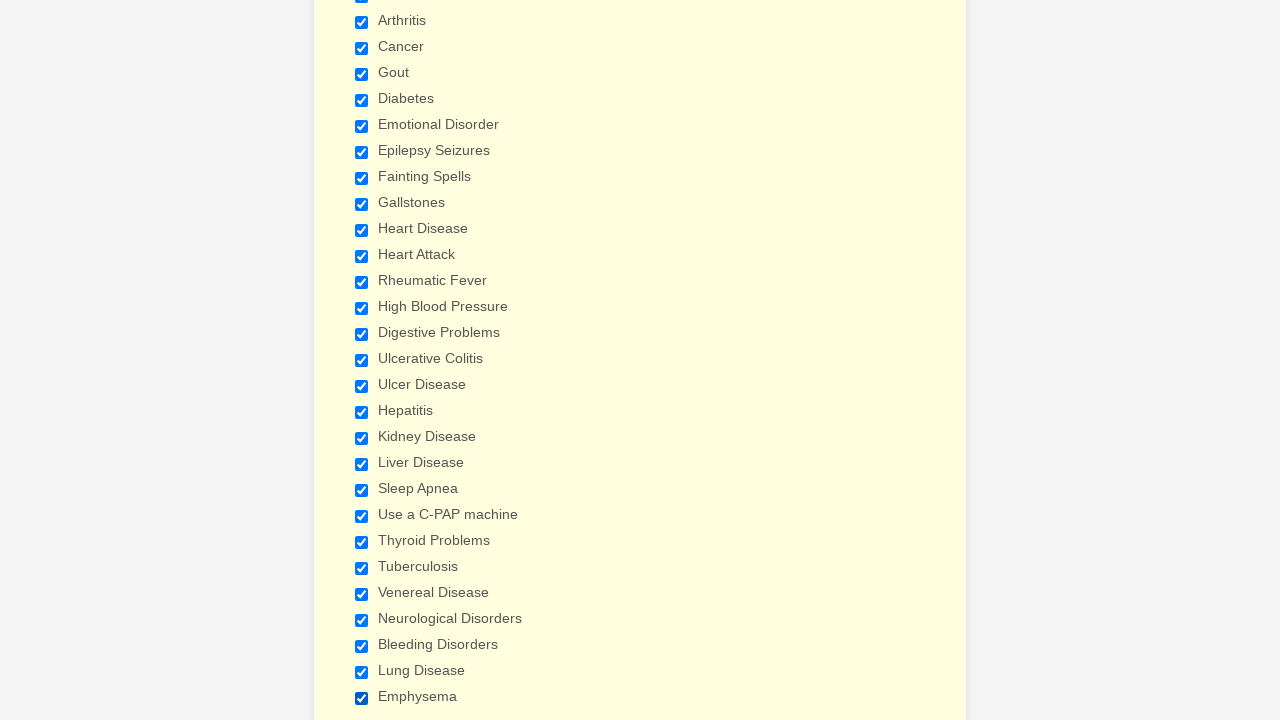

Verified checkbox 18 is selected
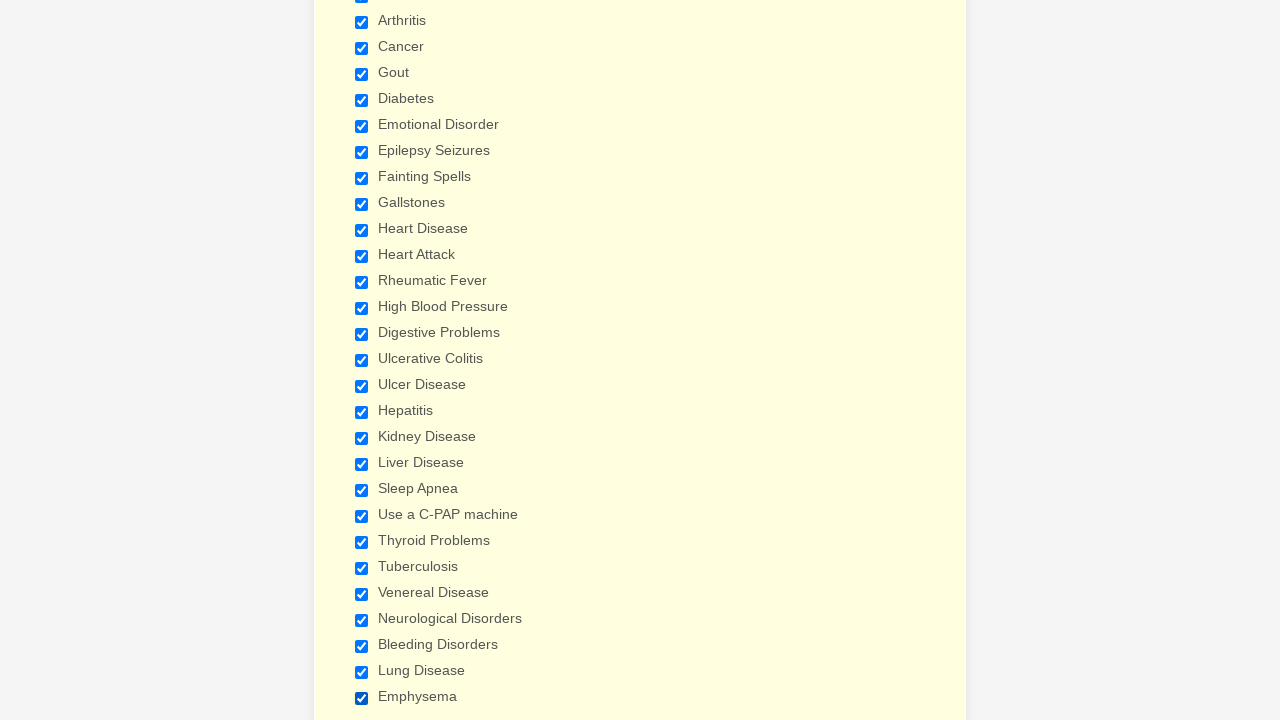

Verified checkbox 19 is selected
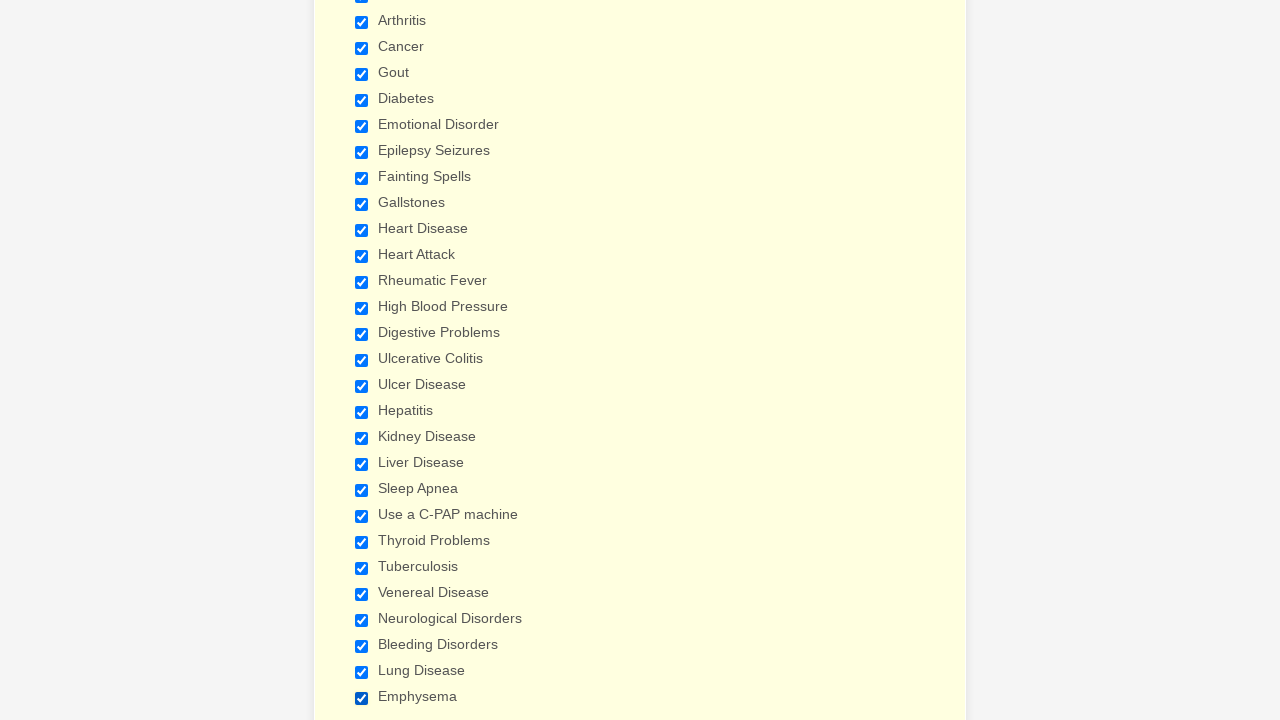

Verified checkbox 20 is selected
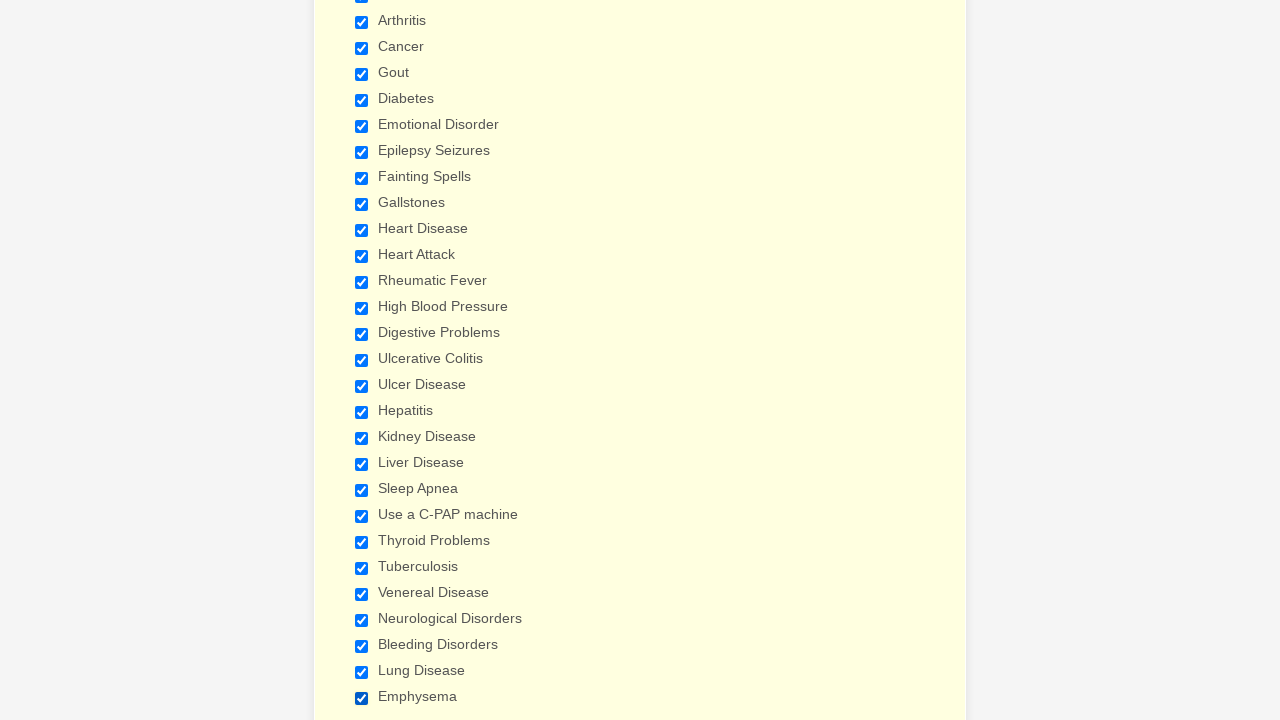

Verified checkbox 21 is selected
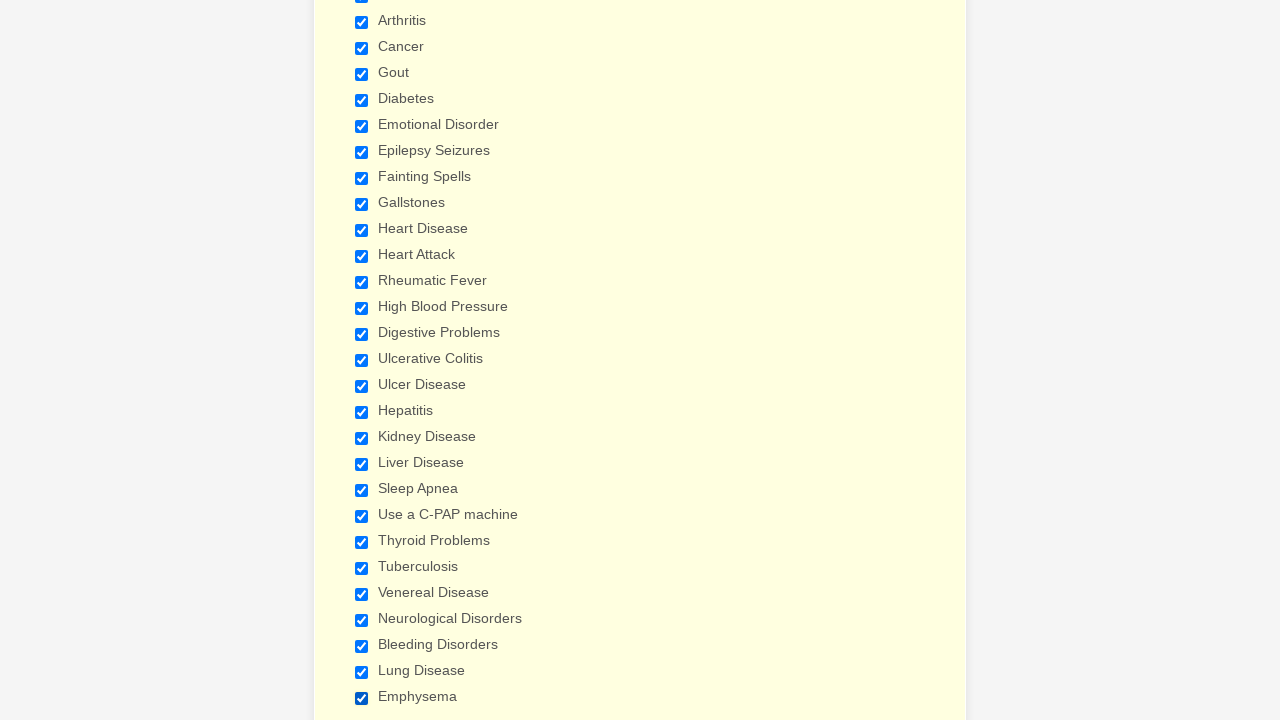

Verified checkbox 22 is selected
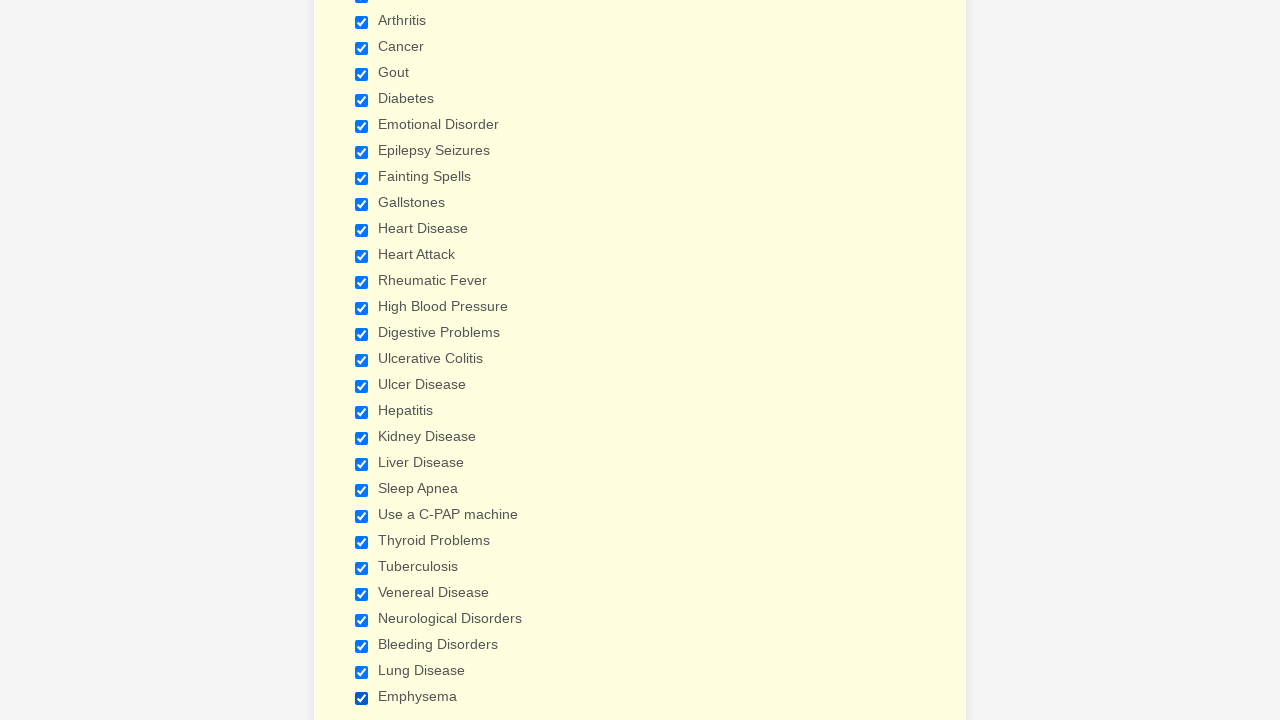

Verified checkbox 23 is selected
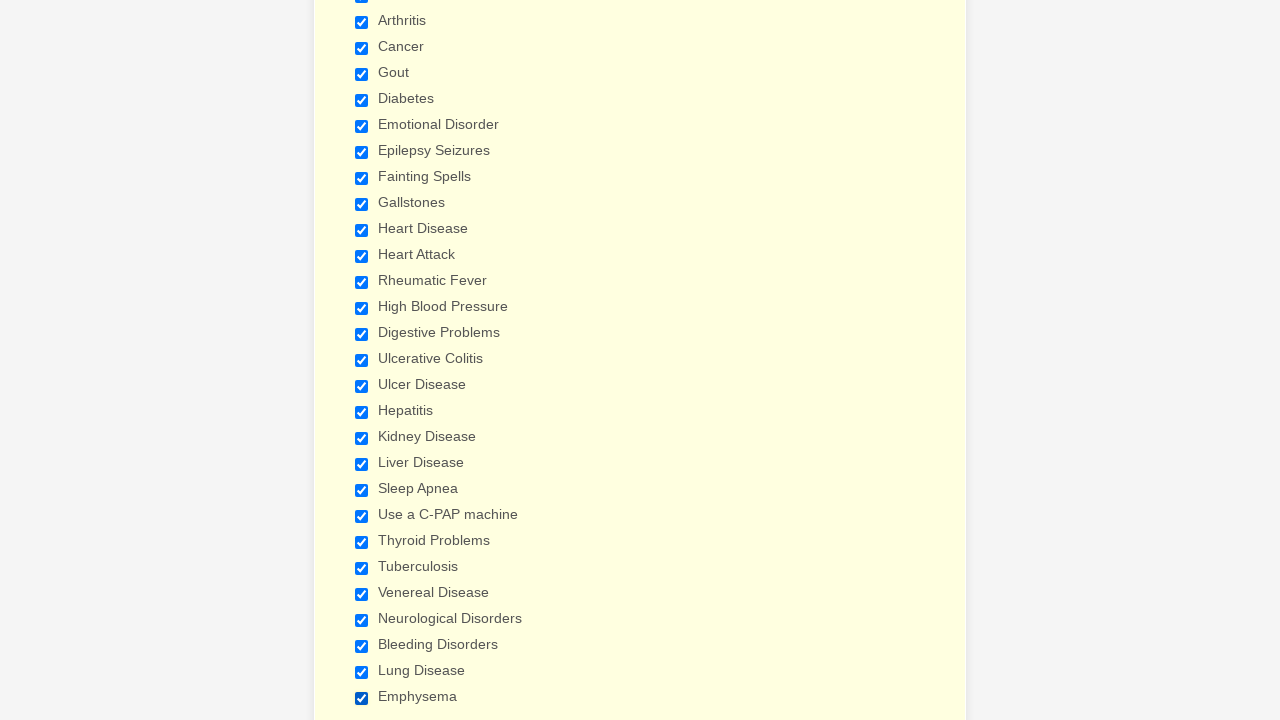

Verified checkbox 24 is selected
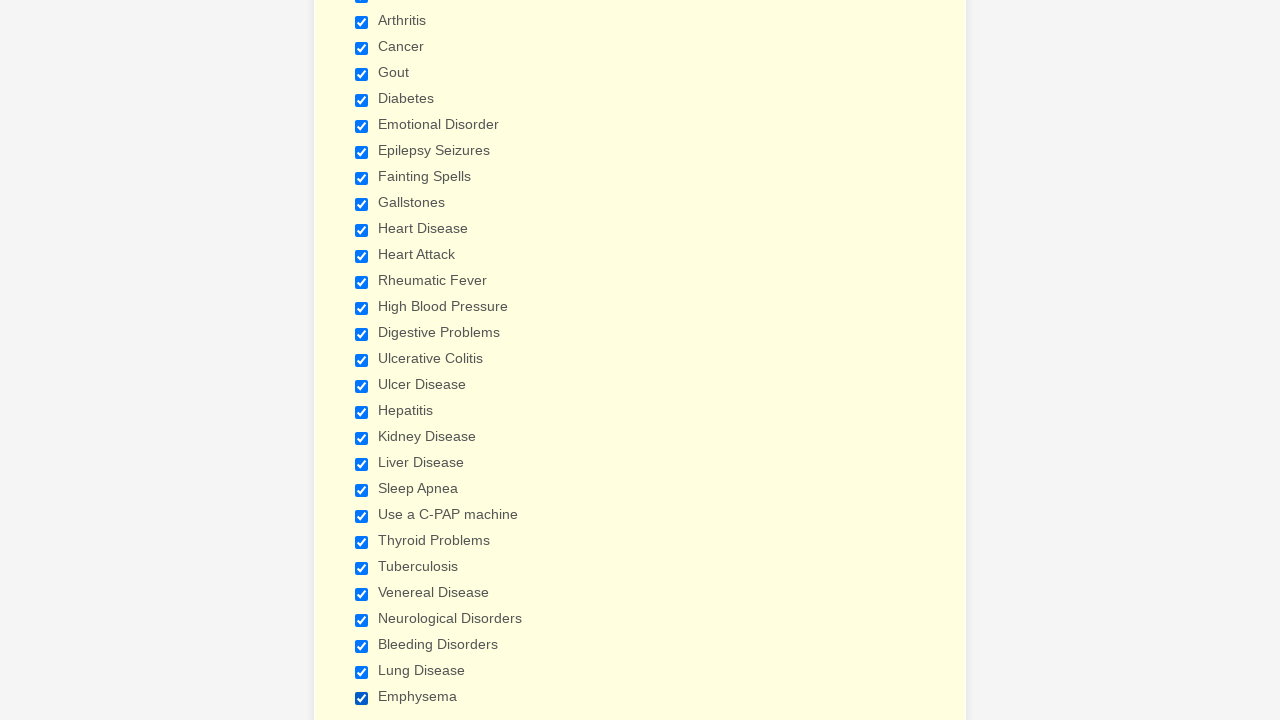

Verified checkbox 25 is selected
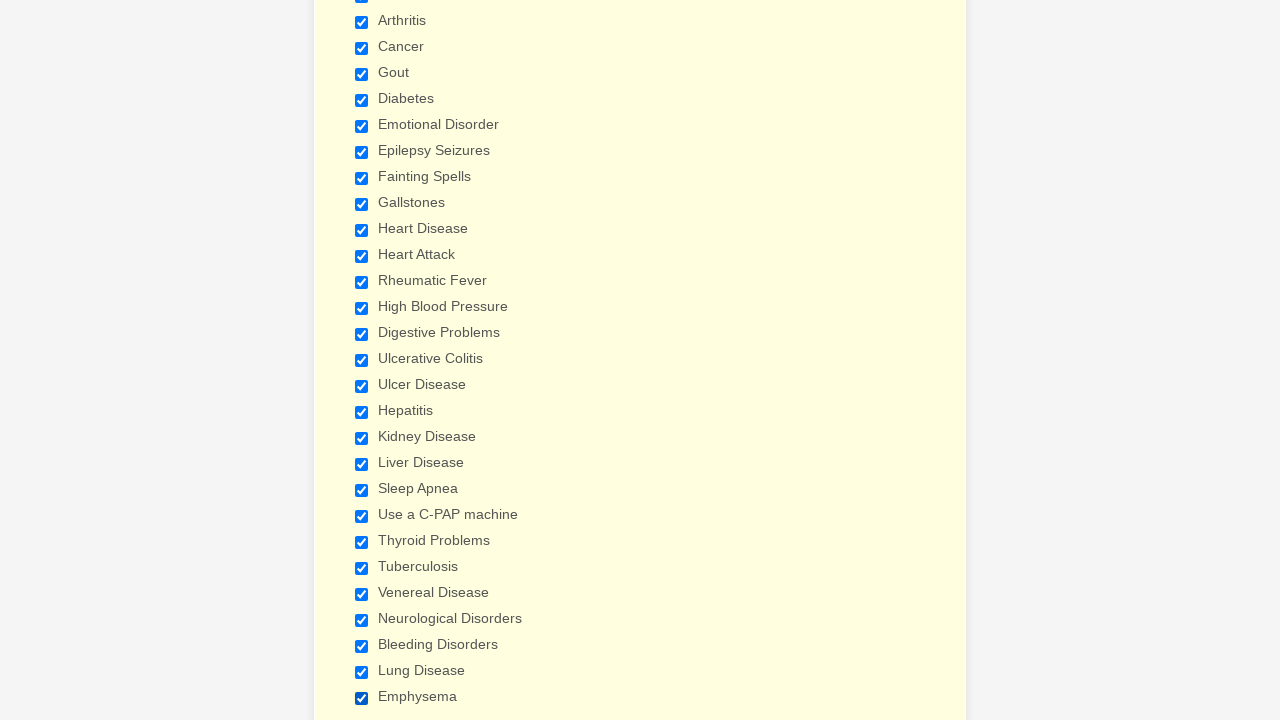

Verified checkbox 26 is selected
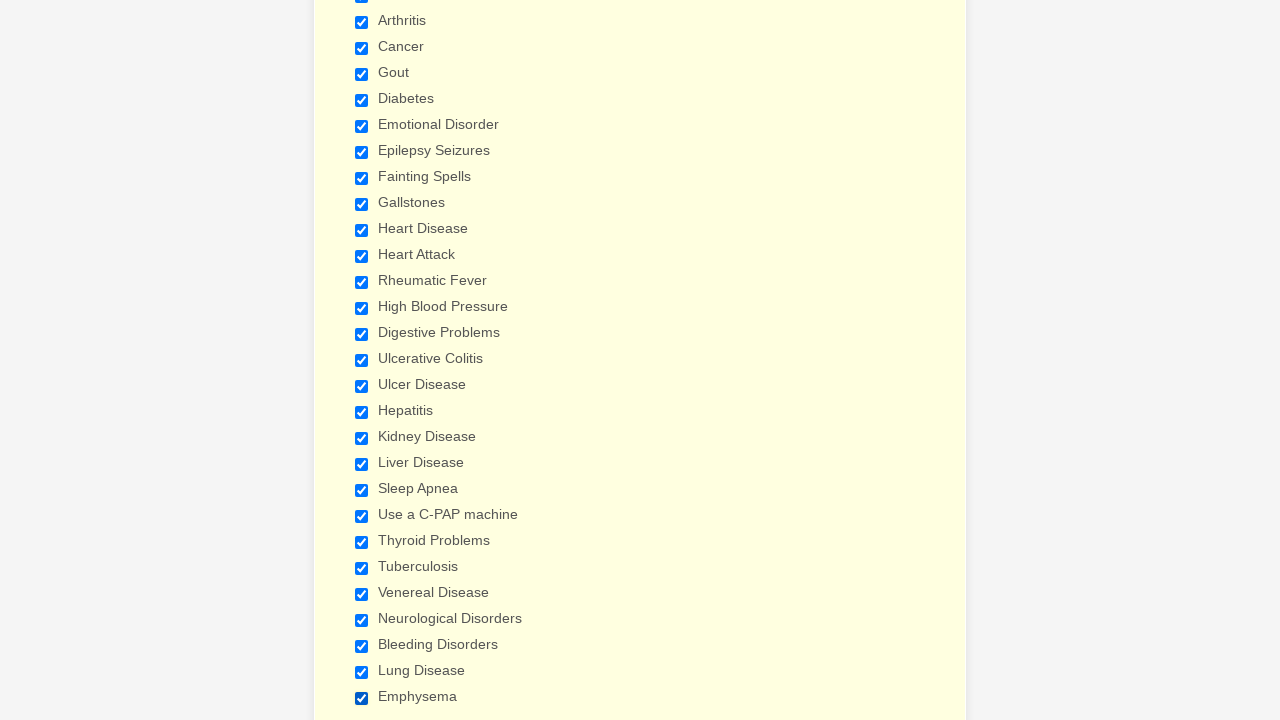

Verified checkbox 27 is selected
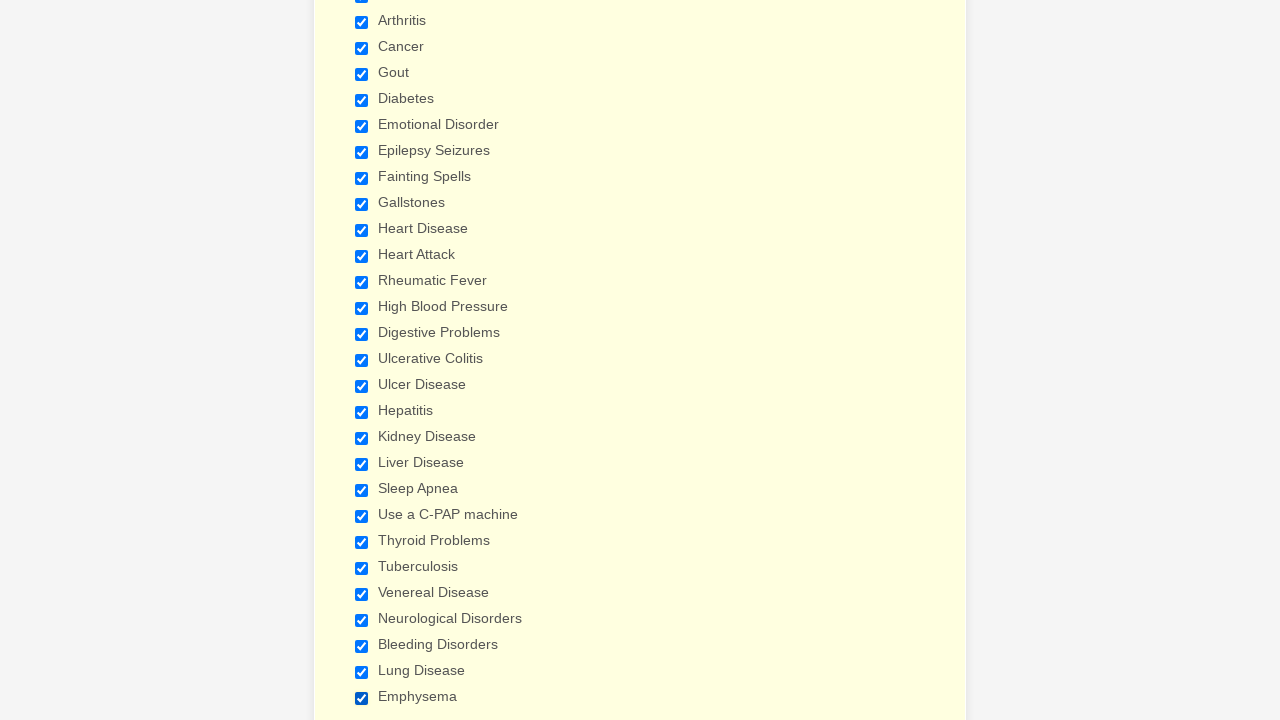

Verified checkbox 28 is selected
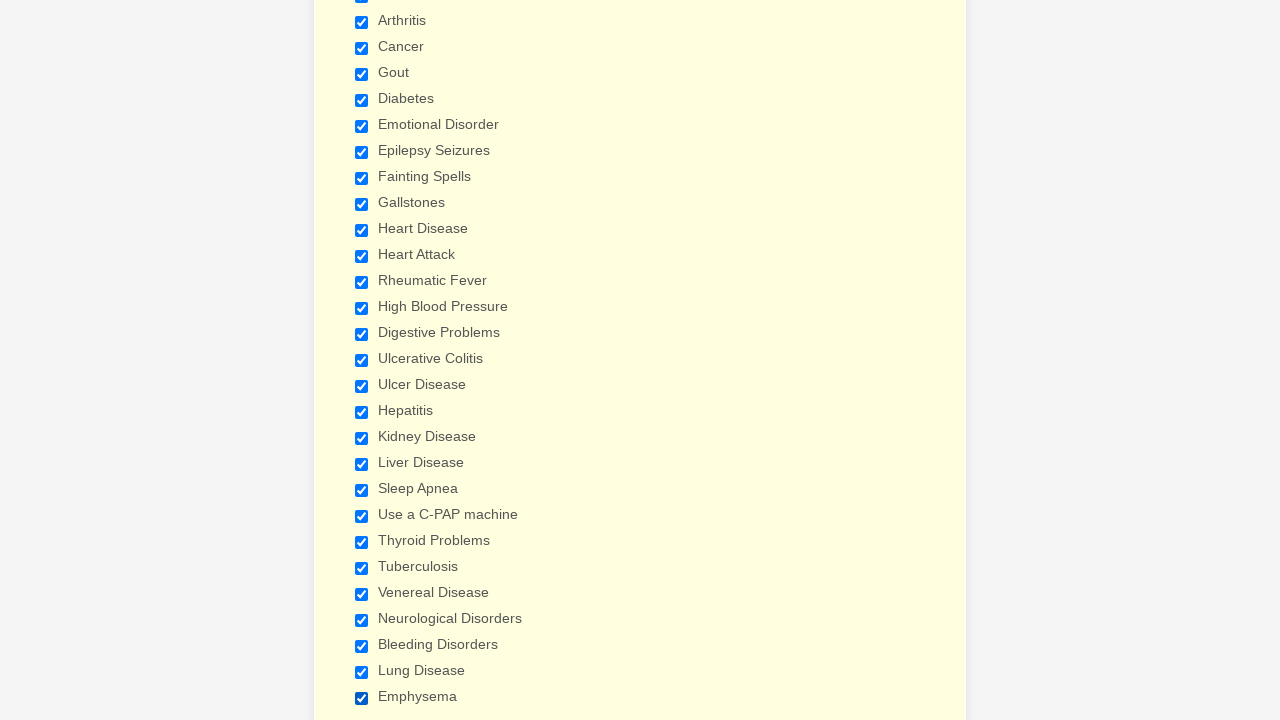

Verified checkbox 29 is selected
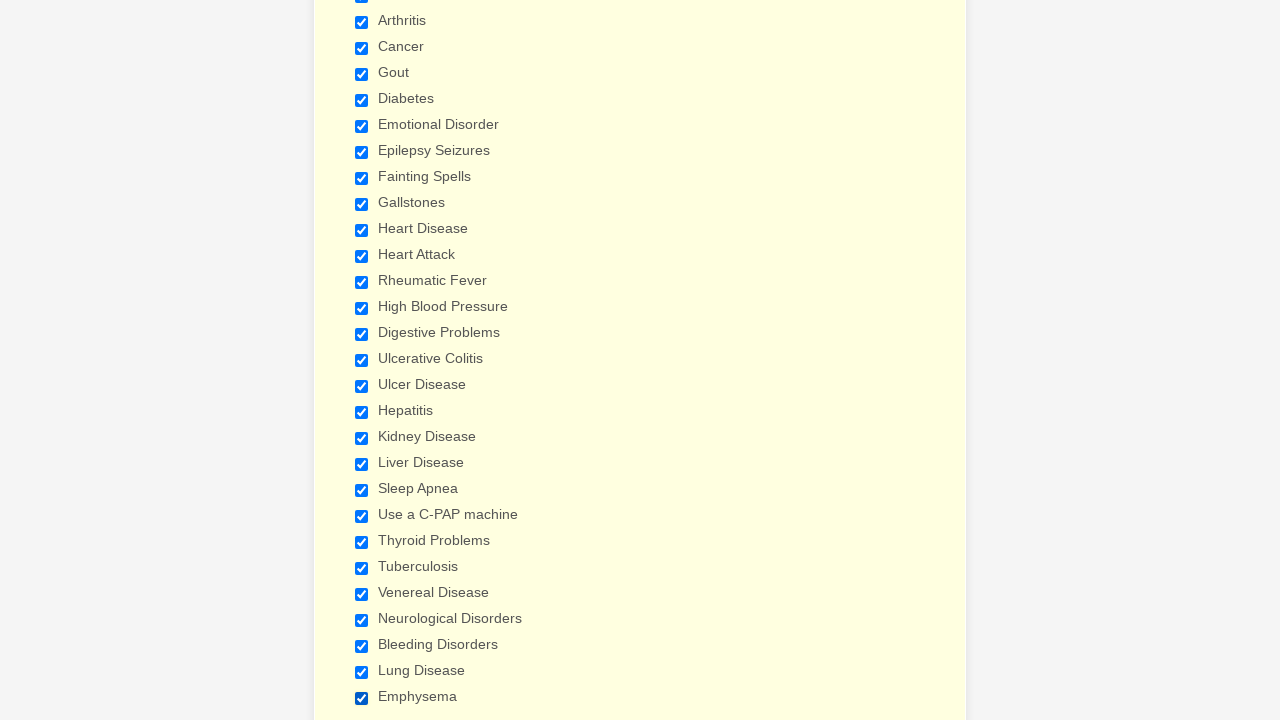

All checkboxes successfully selected and verified
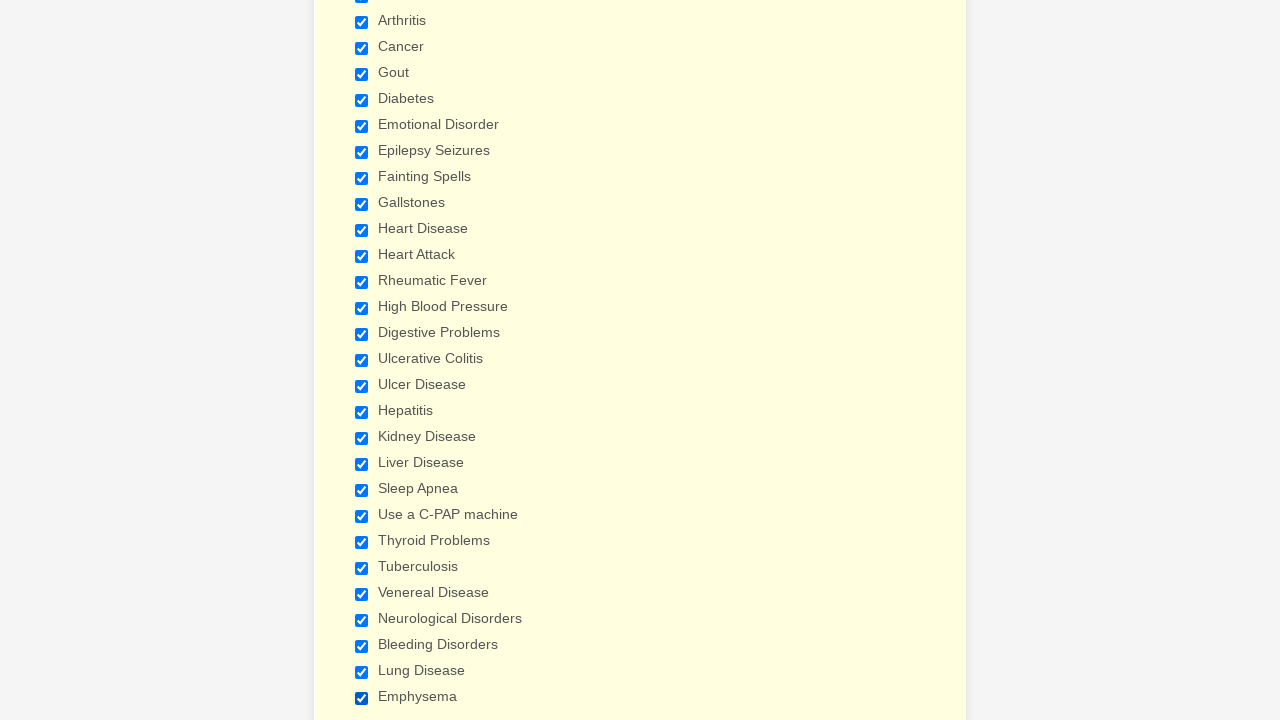

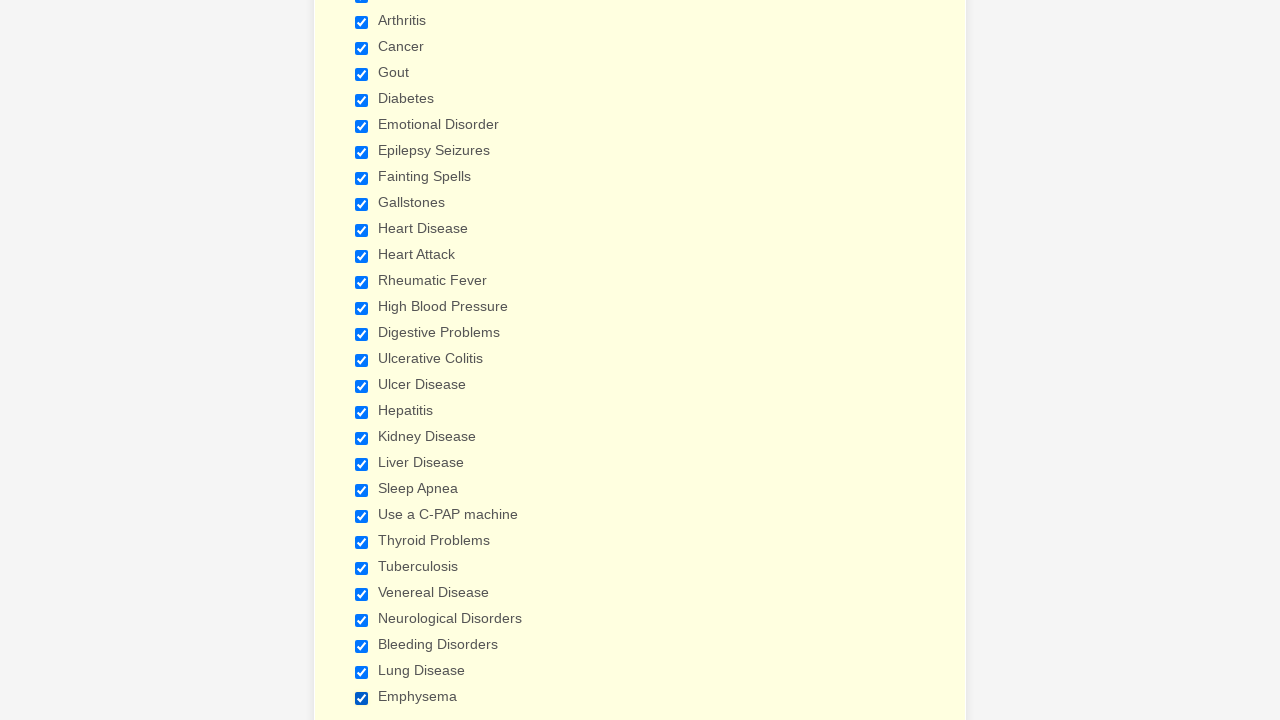